Tests progress bar functionality by starting it and stopping it when it reaches 80% or higher

Starting URL: http://uitestingplayground.com/progressbar

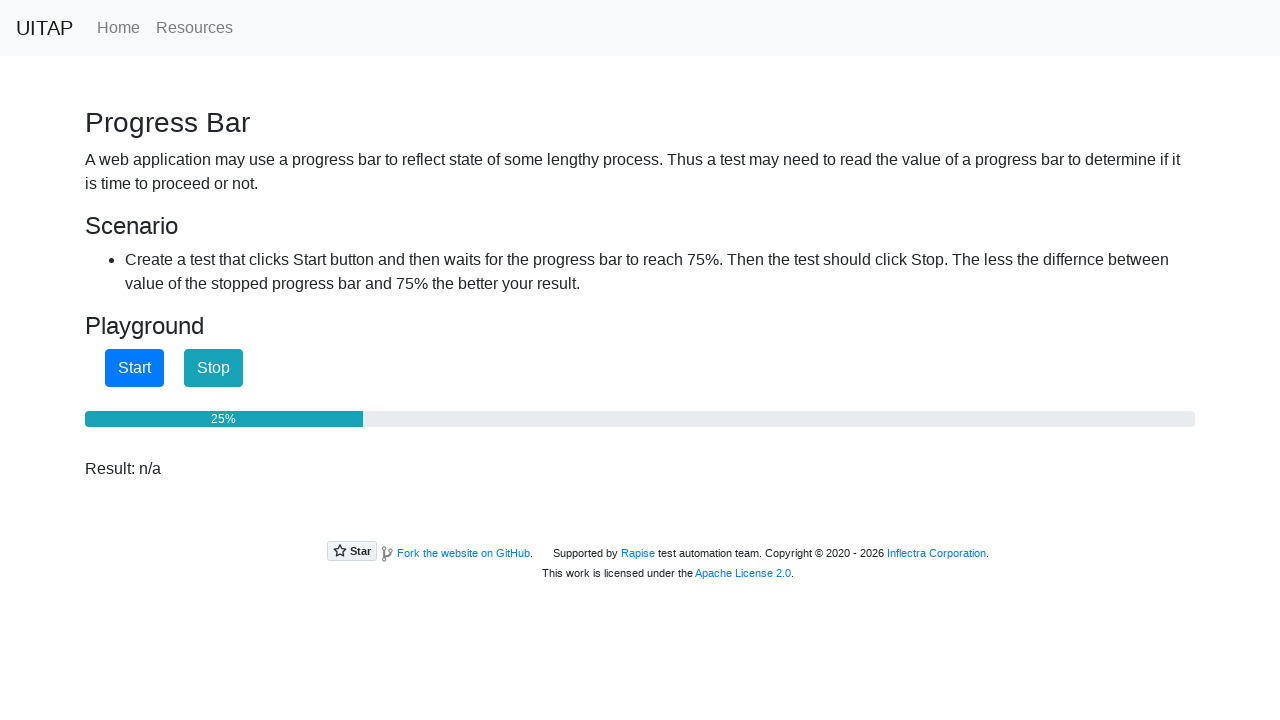

Clicked start button to begin progress bar at (134, 368) on #startButton
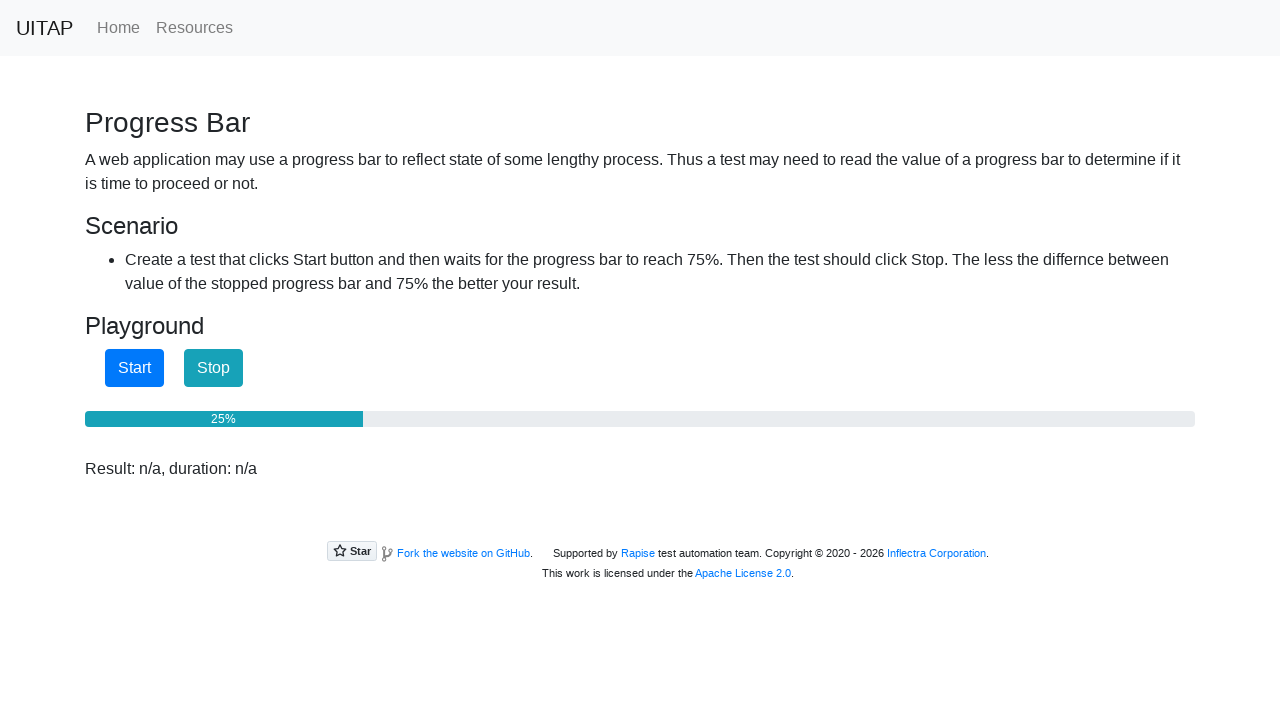

Retrieved progress bar text
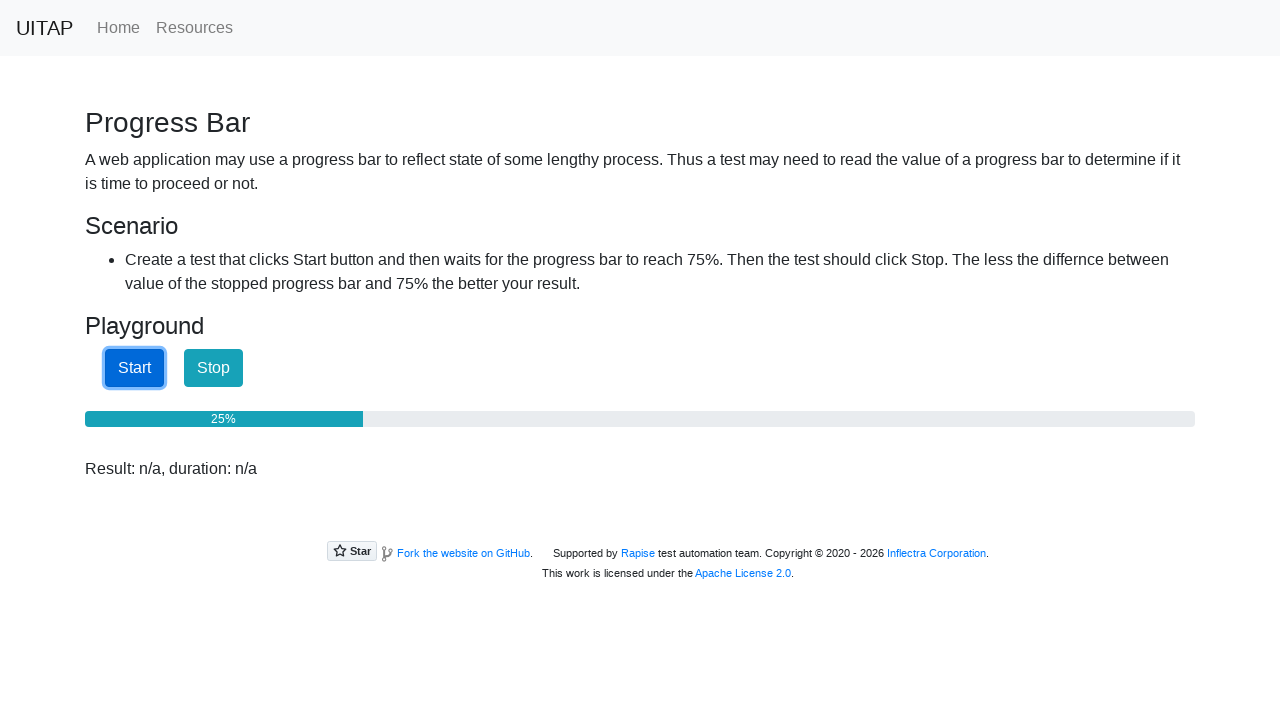

Parsed progress percentage: 25%
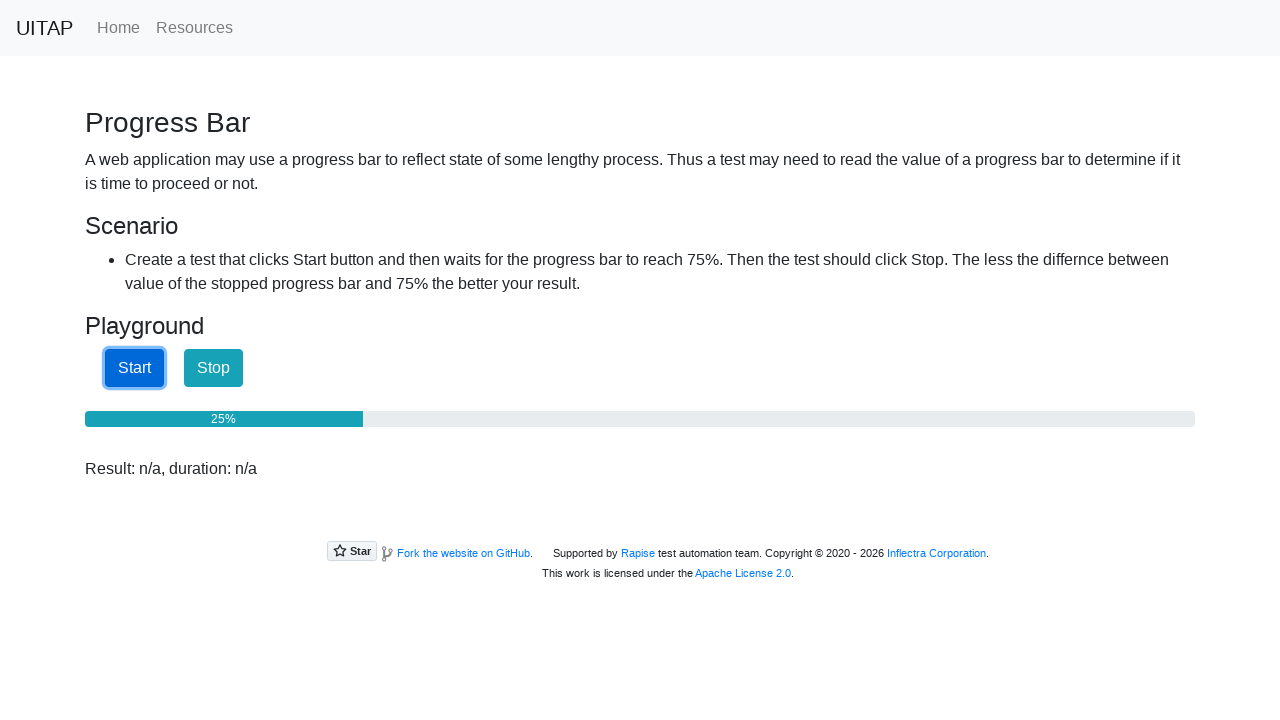

Waited 100ms before checking progress again
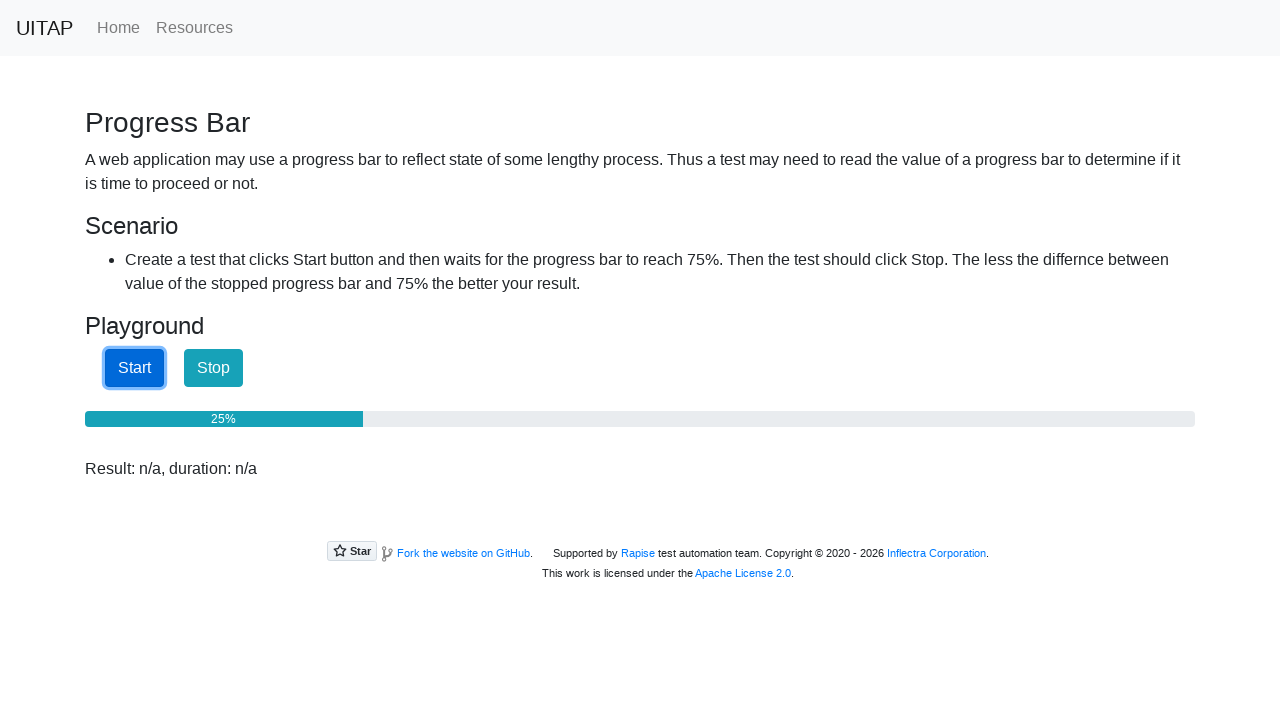

Retrieved progress bar text
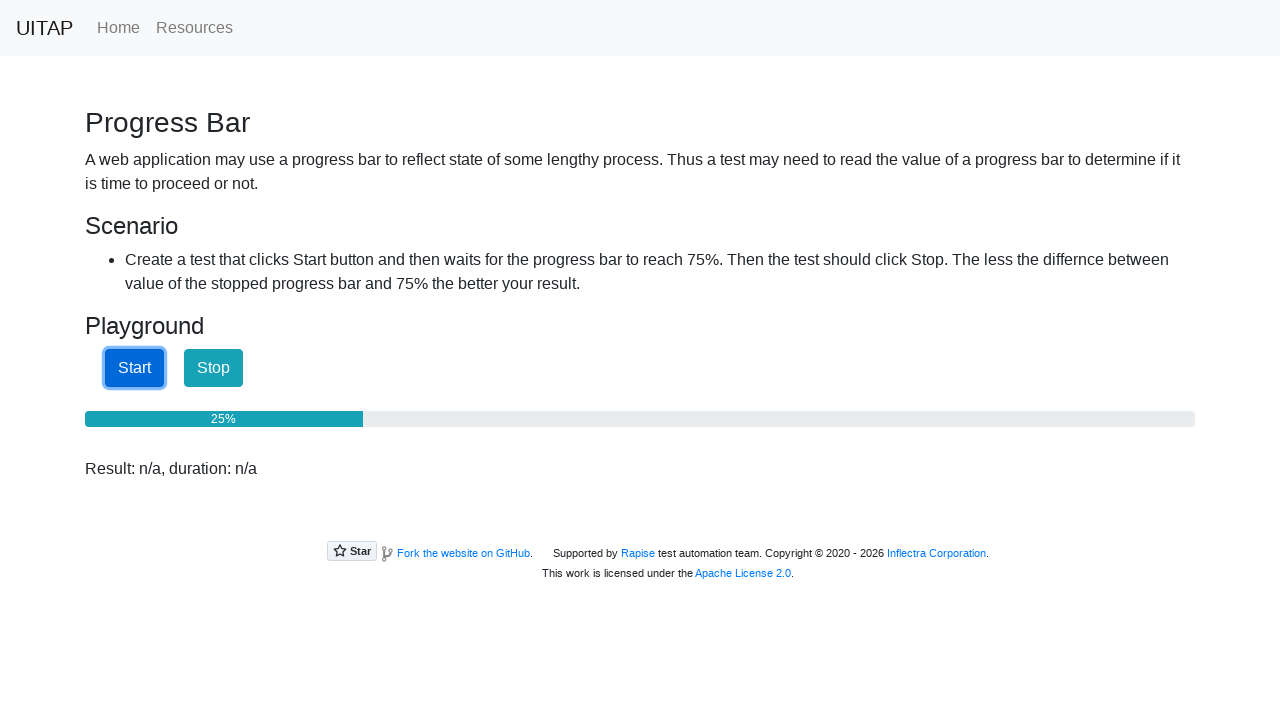

Parsed progress percentage: 25%
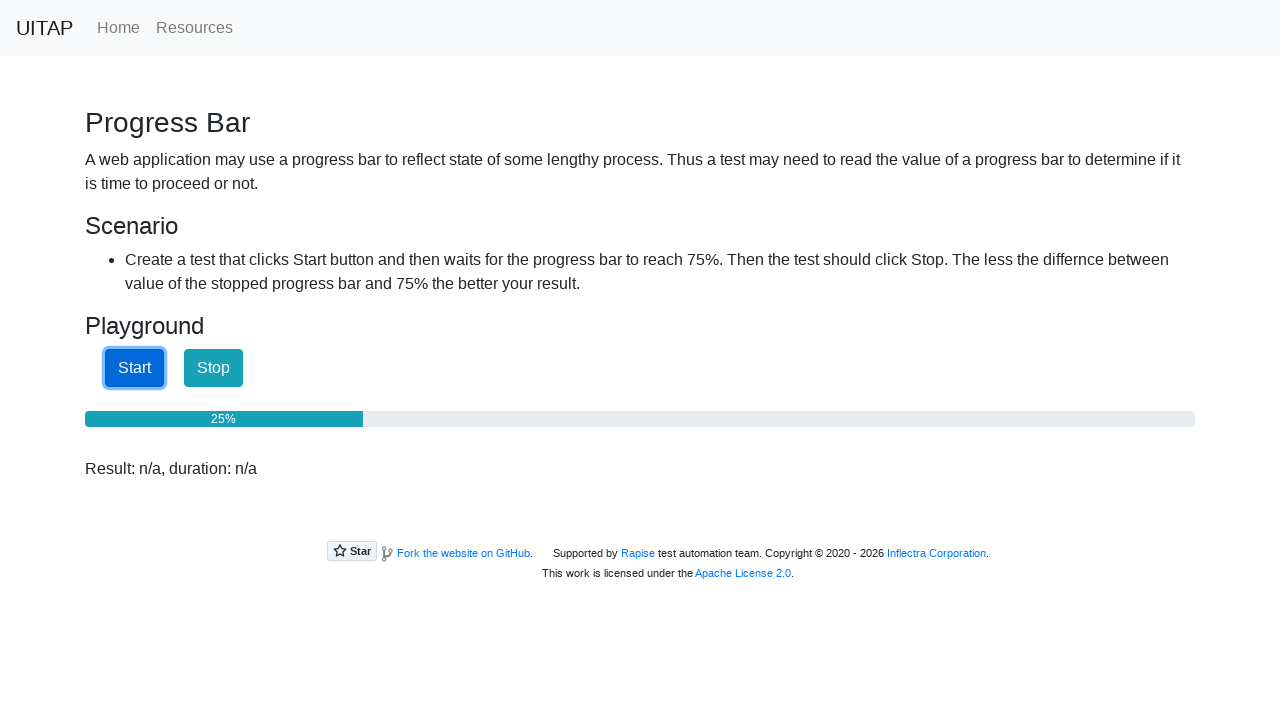

Waited 100ms before checking progress again
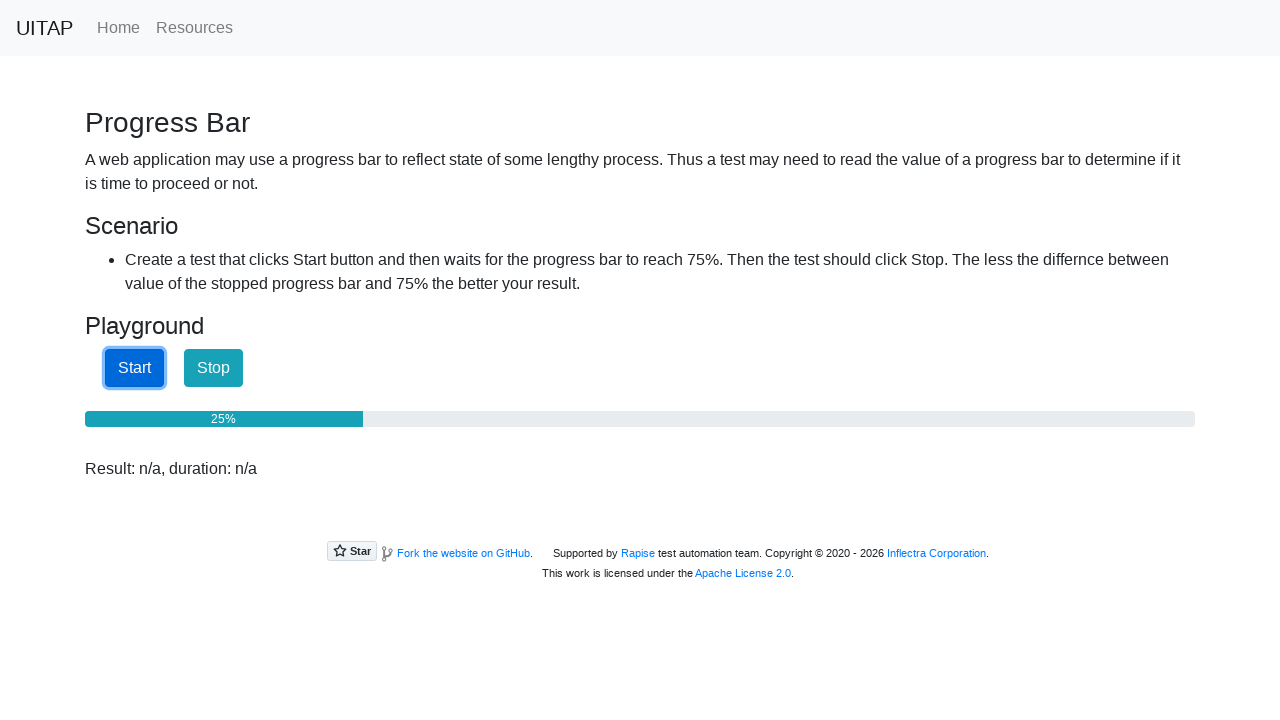

Retrieved progress bar text
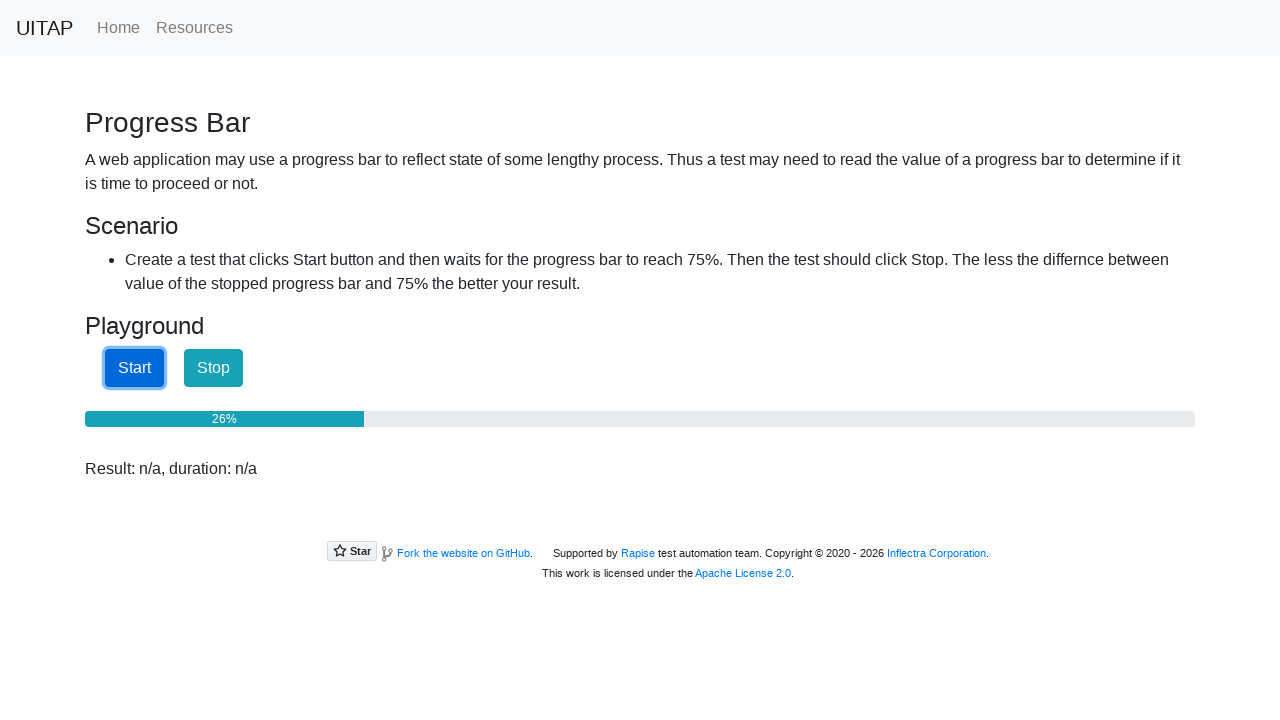

Parsed progress percentage: 26%
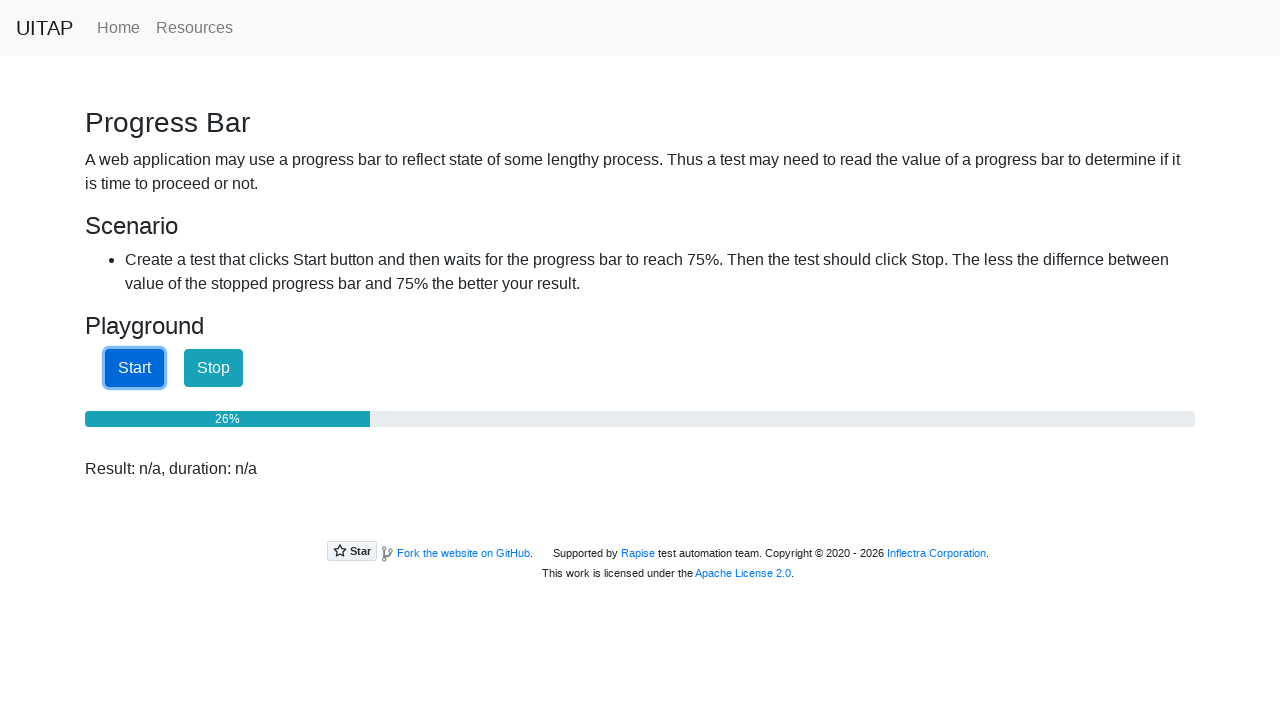

Waited 100ms before checking progress again
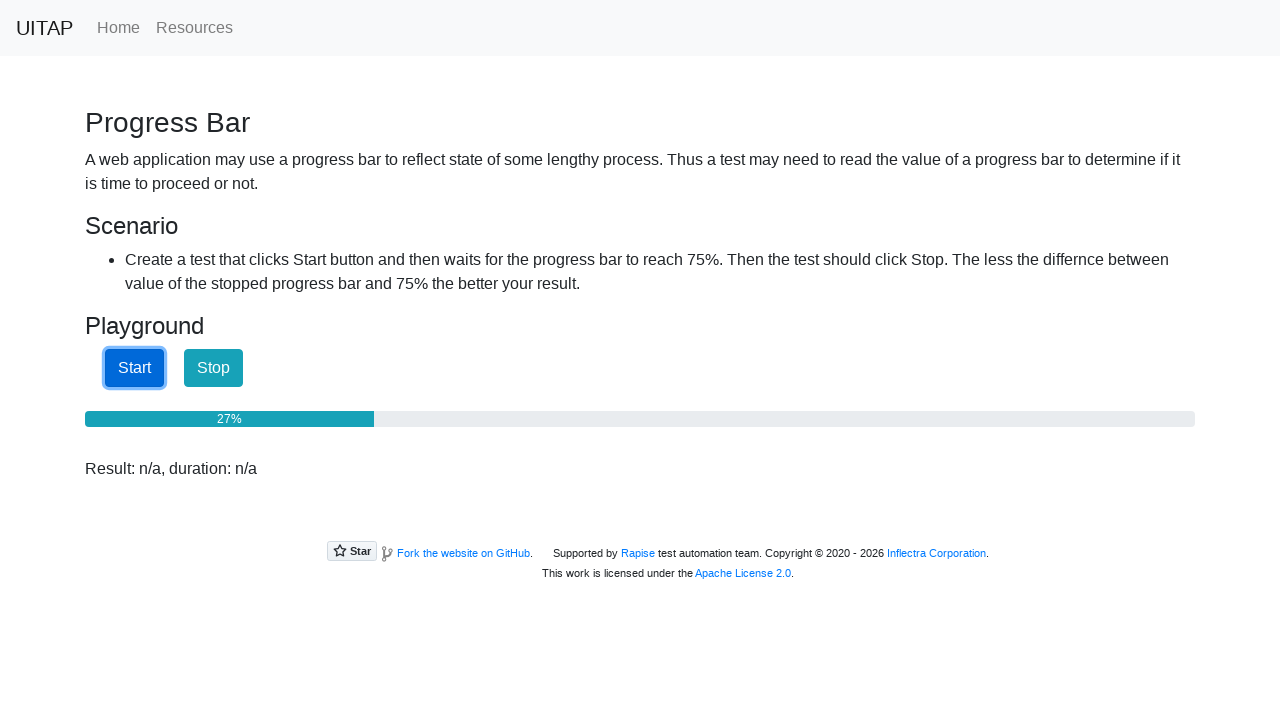

Retrieved progress bar text
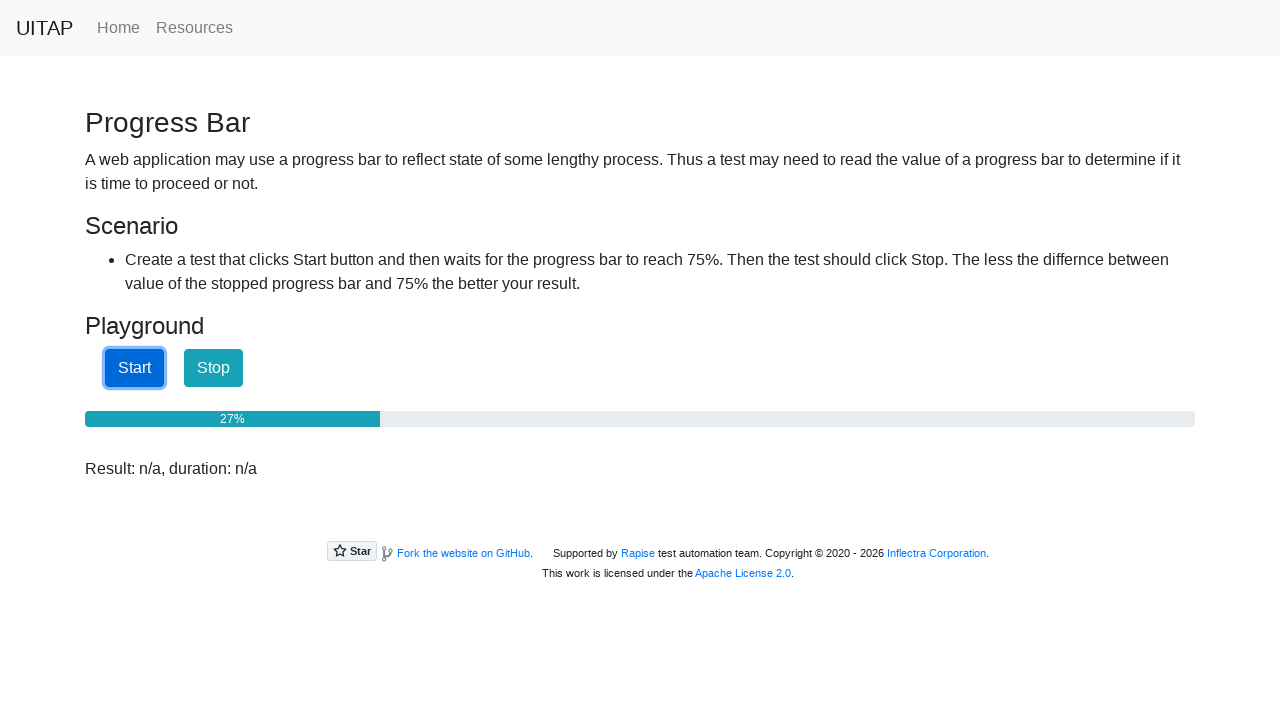

Parsed progress percentage: 27%
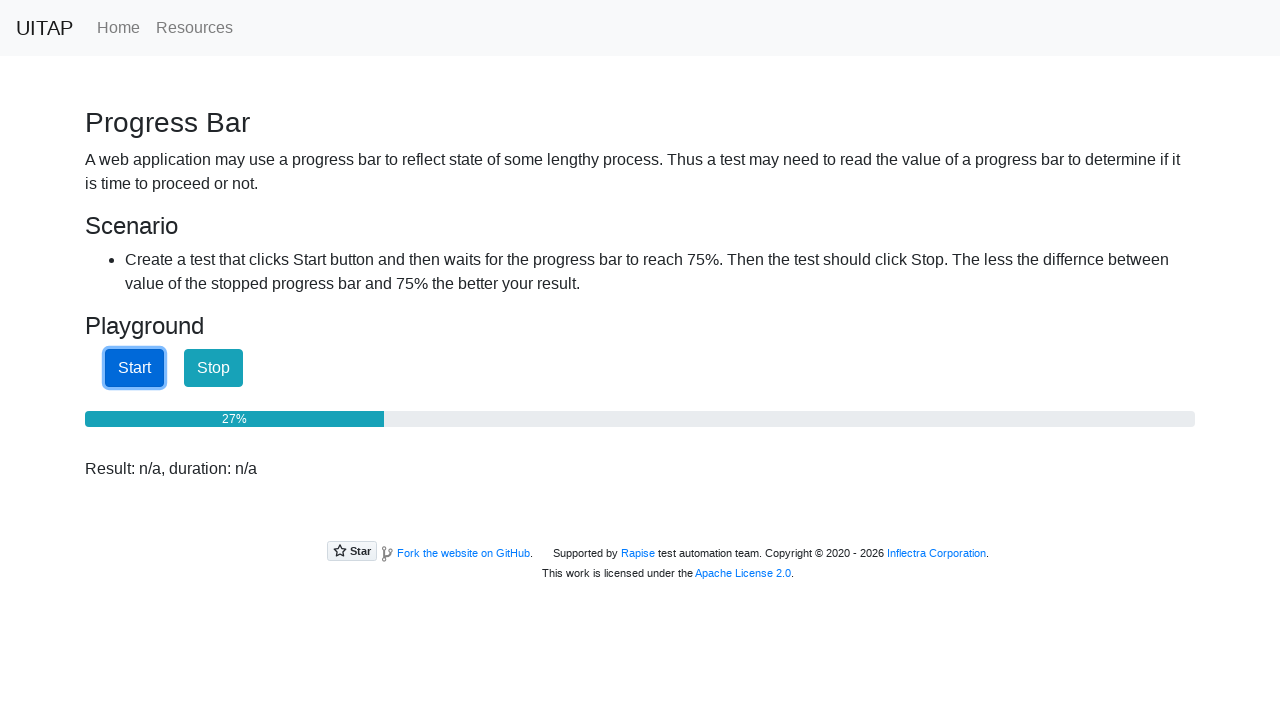

Waited 100ms before checking progress again
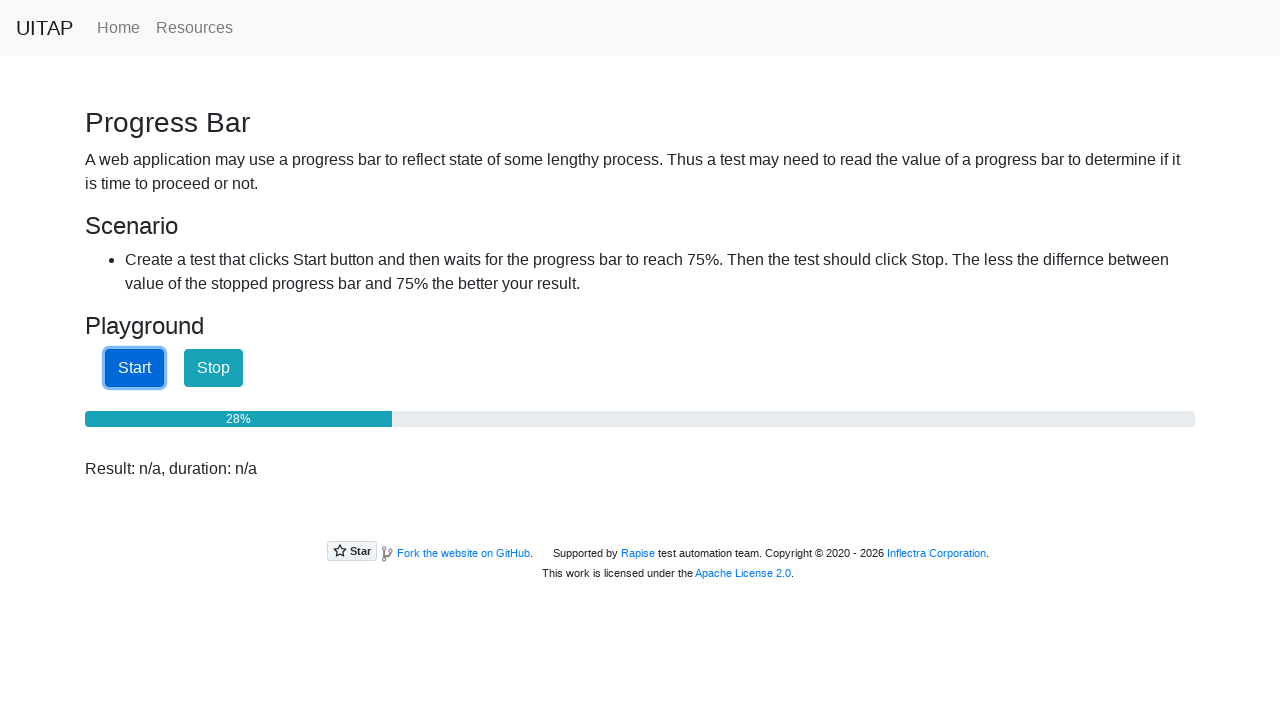

Retrieved progress bar text
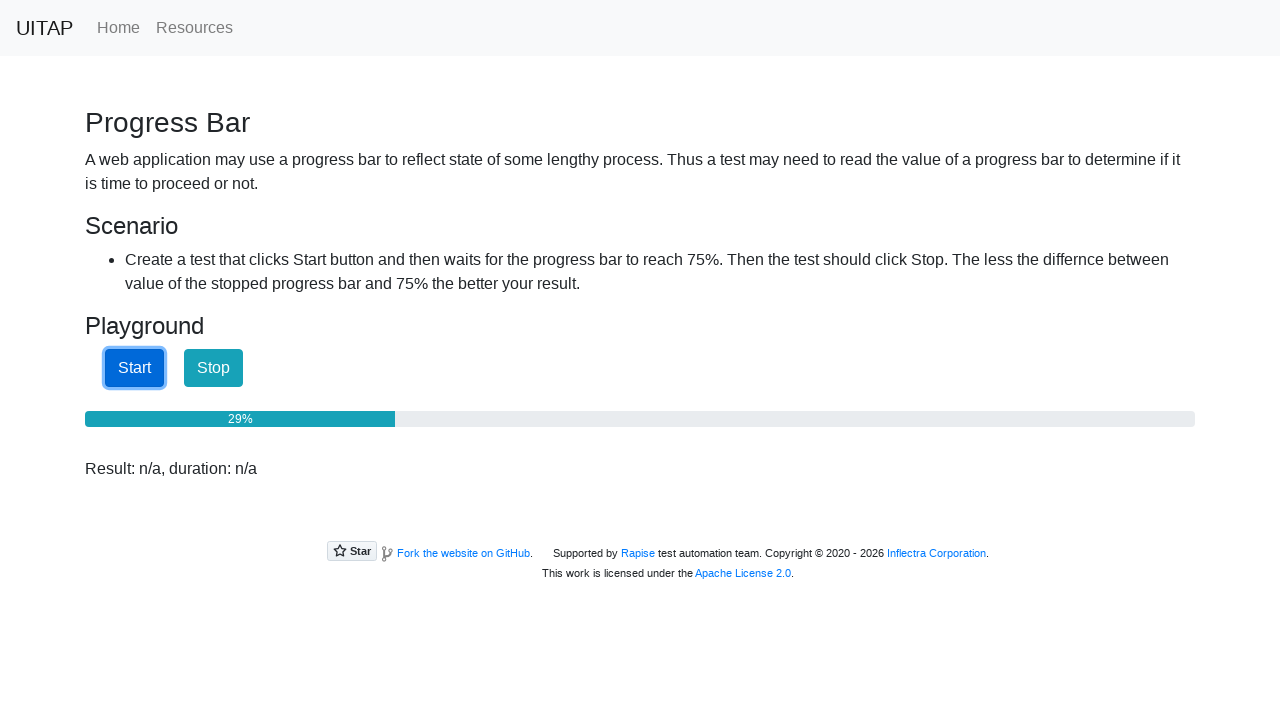

Parsed progress percentage: 28%
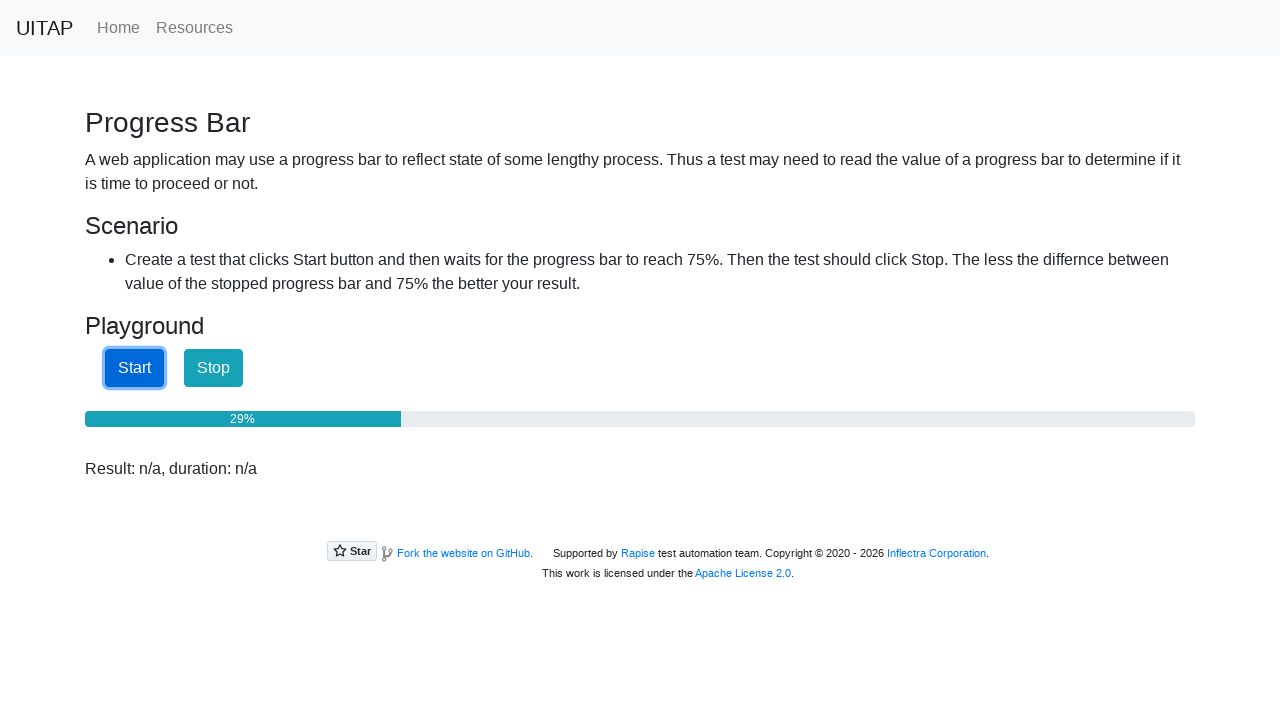

Waited 100ms before checking progress again
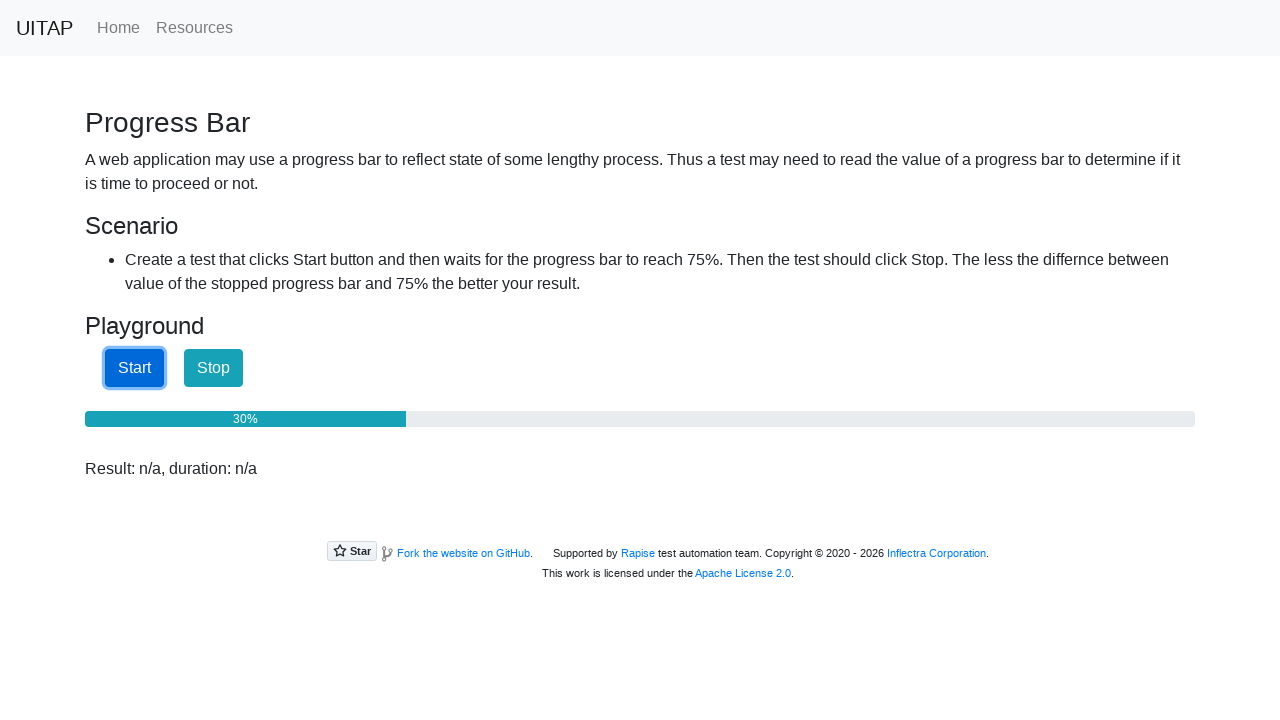

Retrieved progress bar text
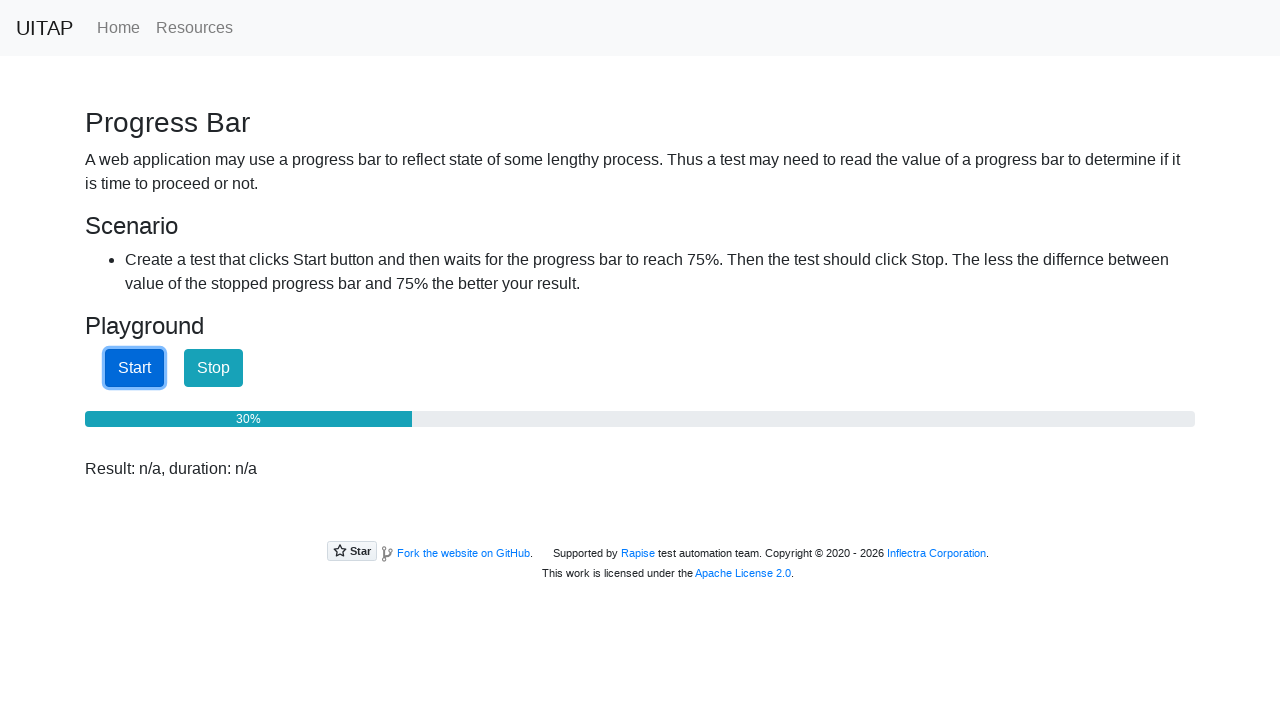

Parsed progress percentage: 30%
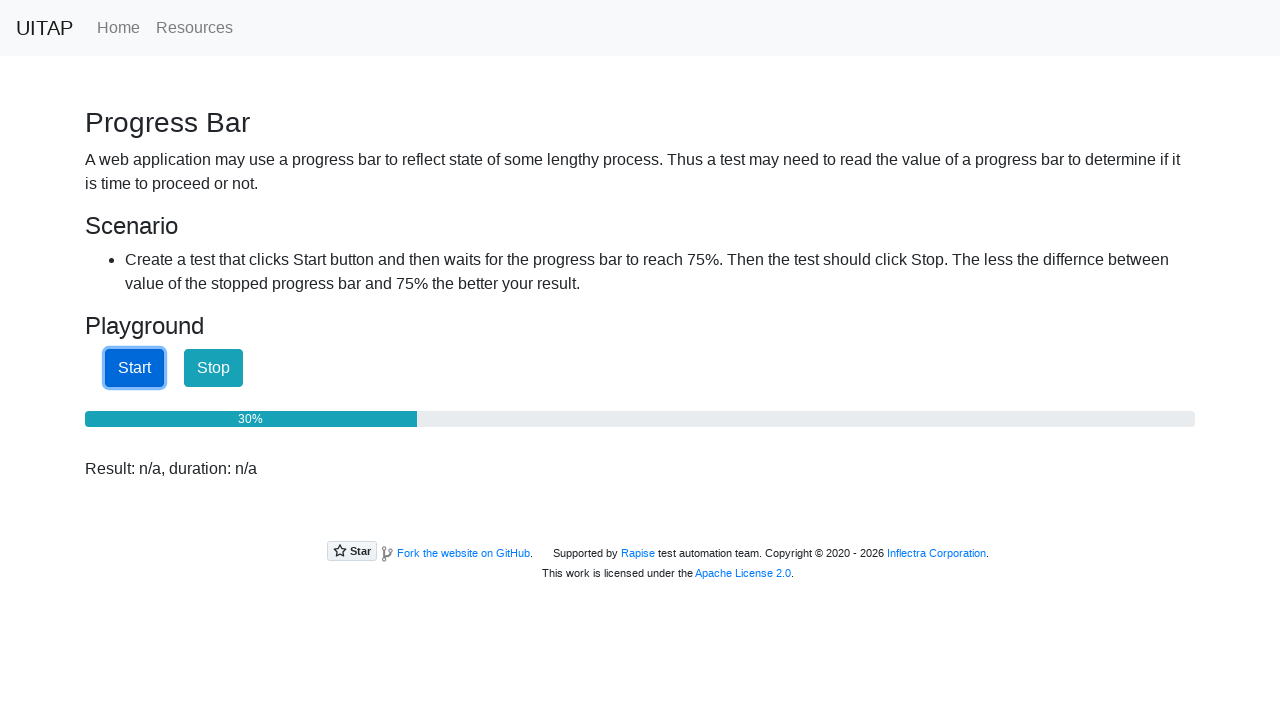

Waited 100ms before checking progress again
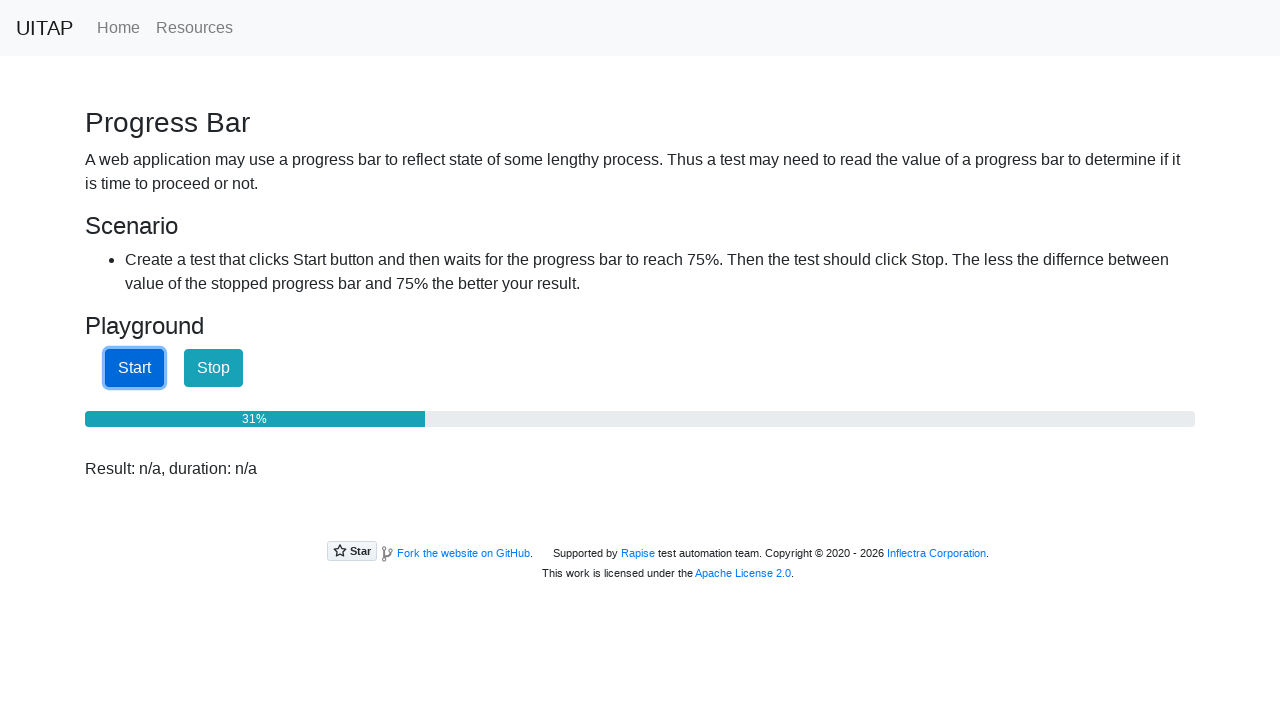

Retrieved progress bar text
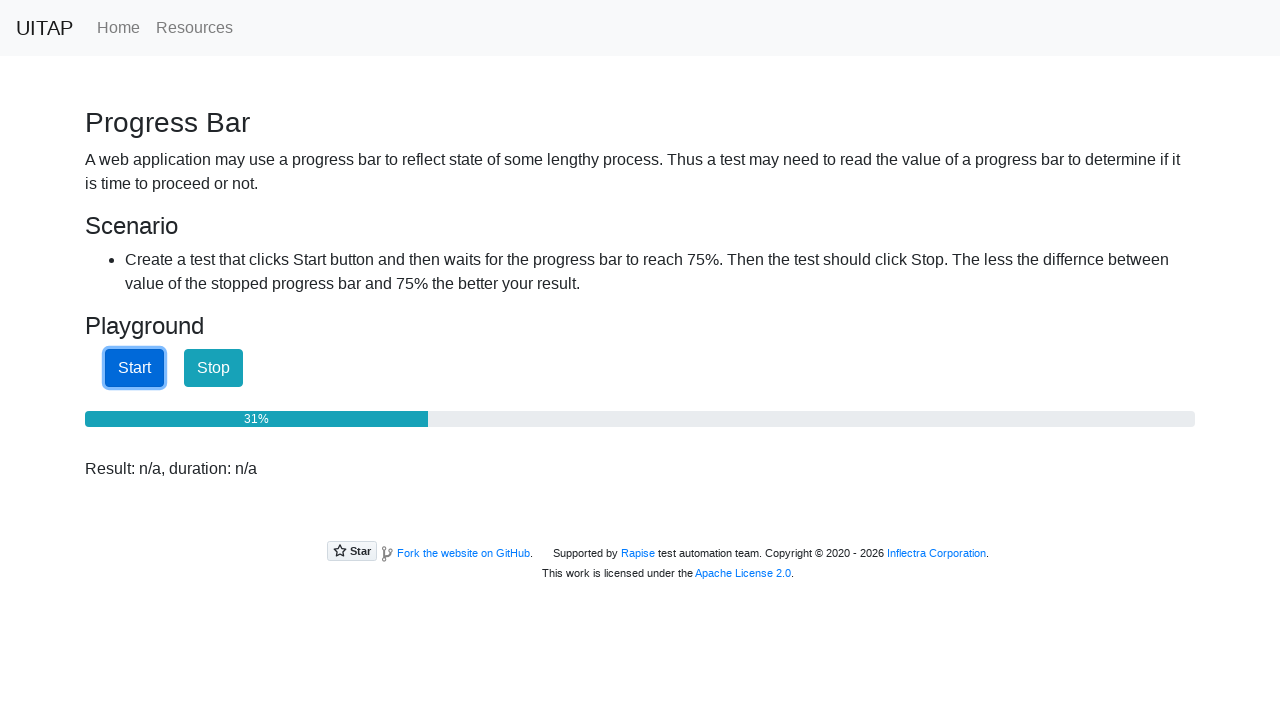

Parsed progress percentage: 31%
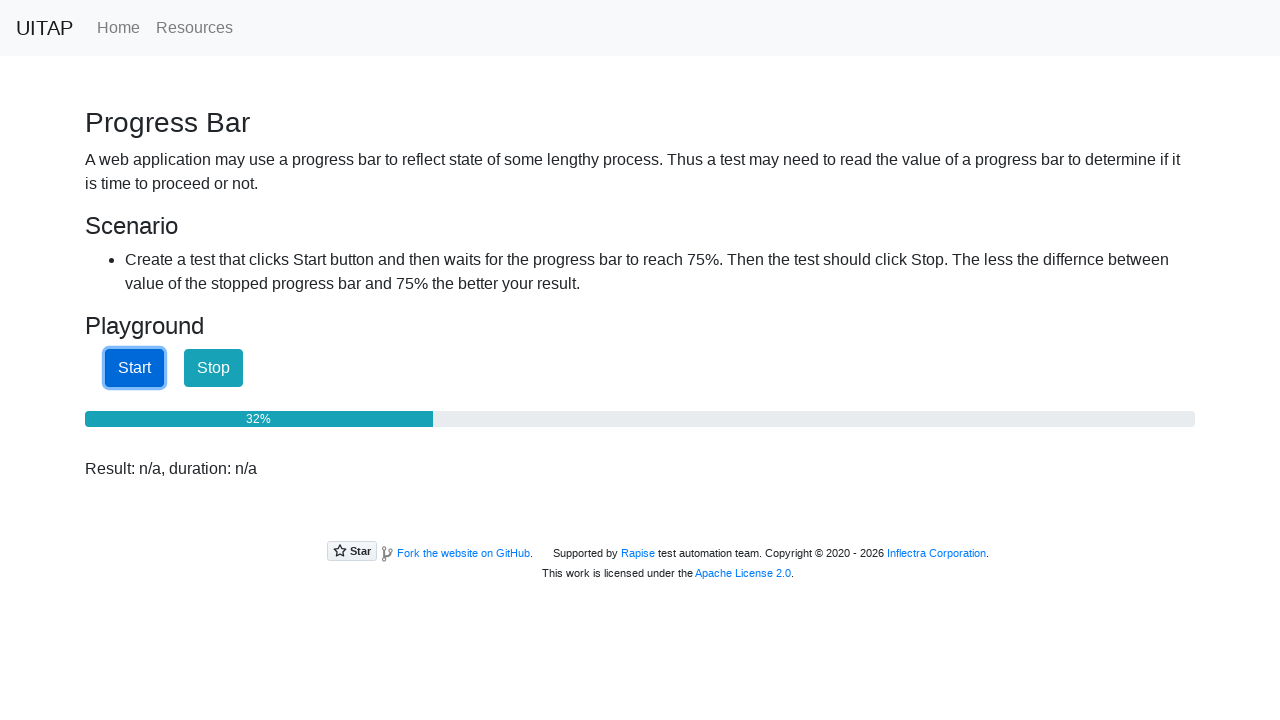

Waited 100ms before checking progress again
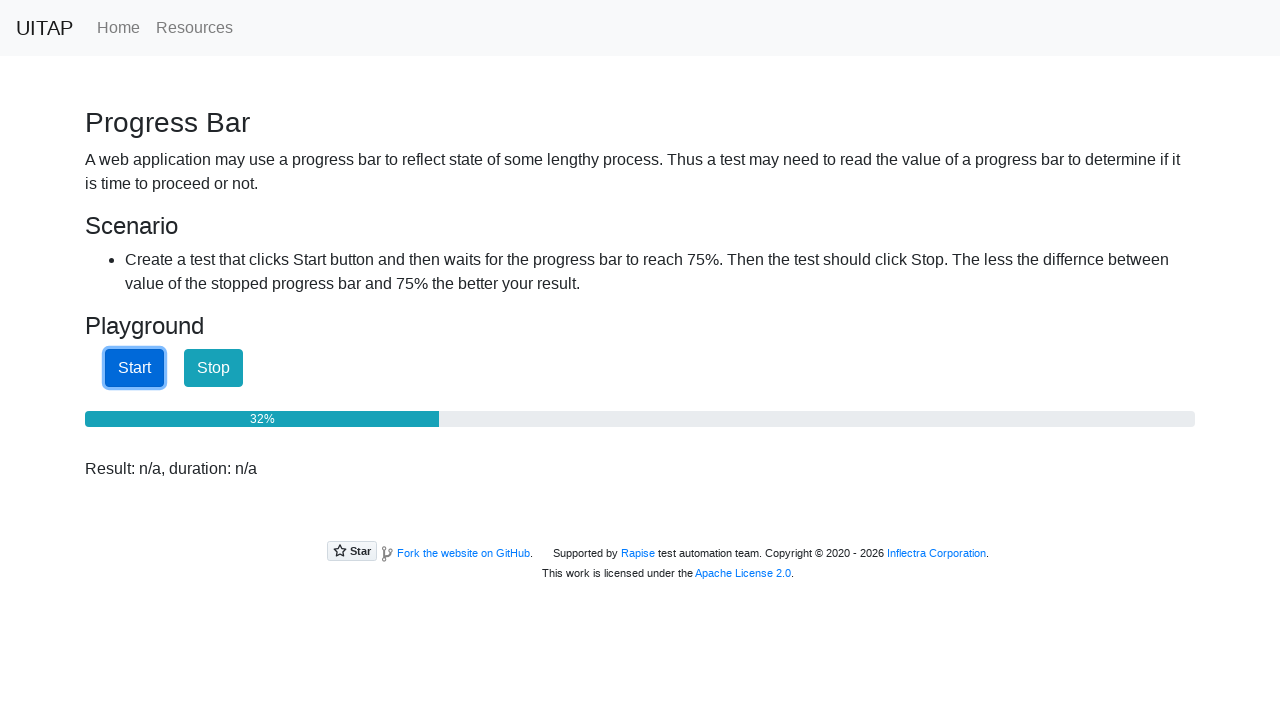

Retrieved progress bar text
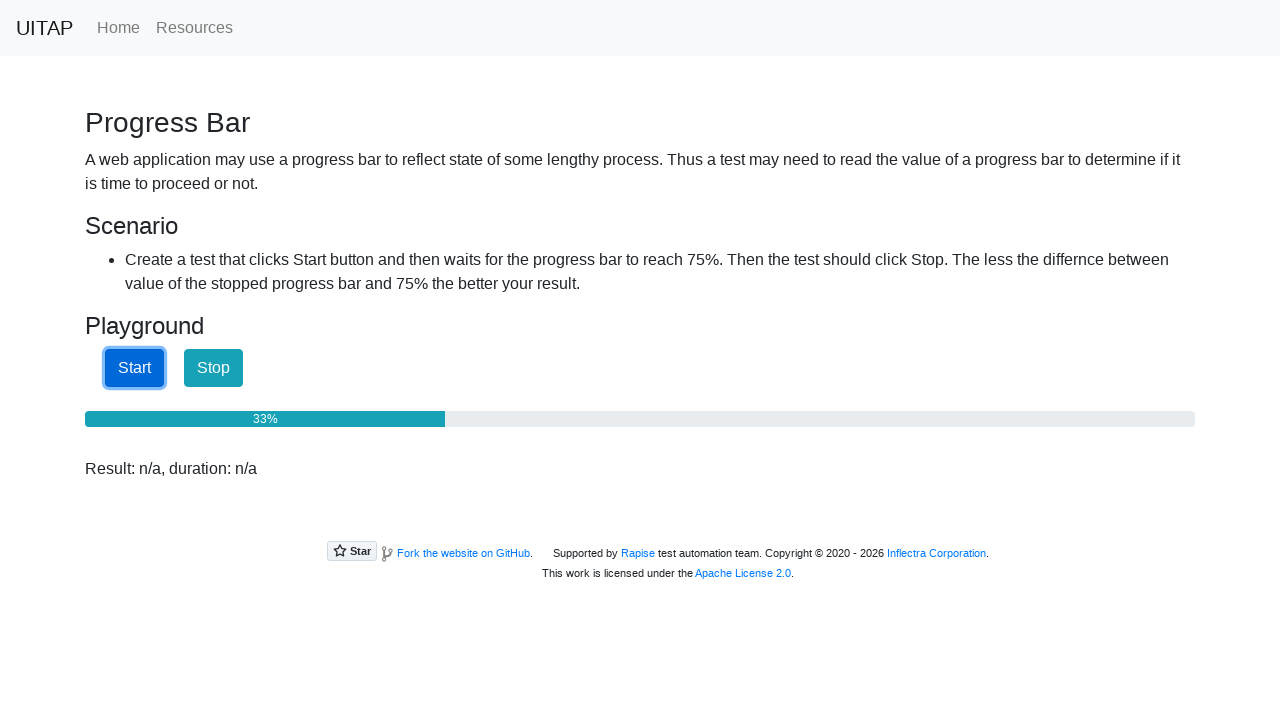

Parsed progress percentage: 33%
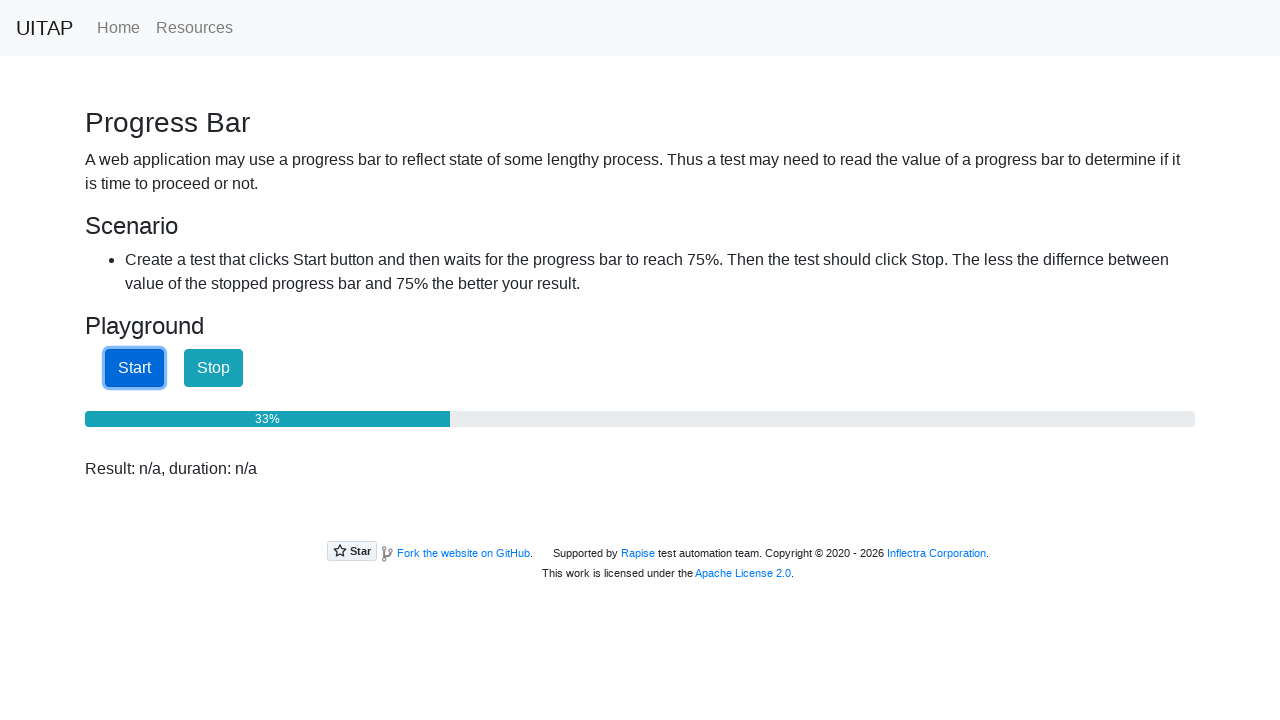

Waited 100ms before checking progress again
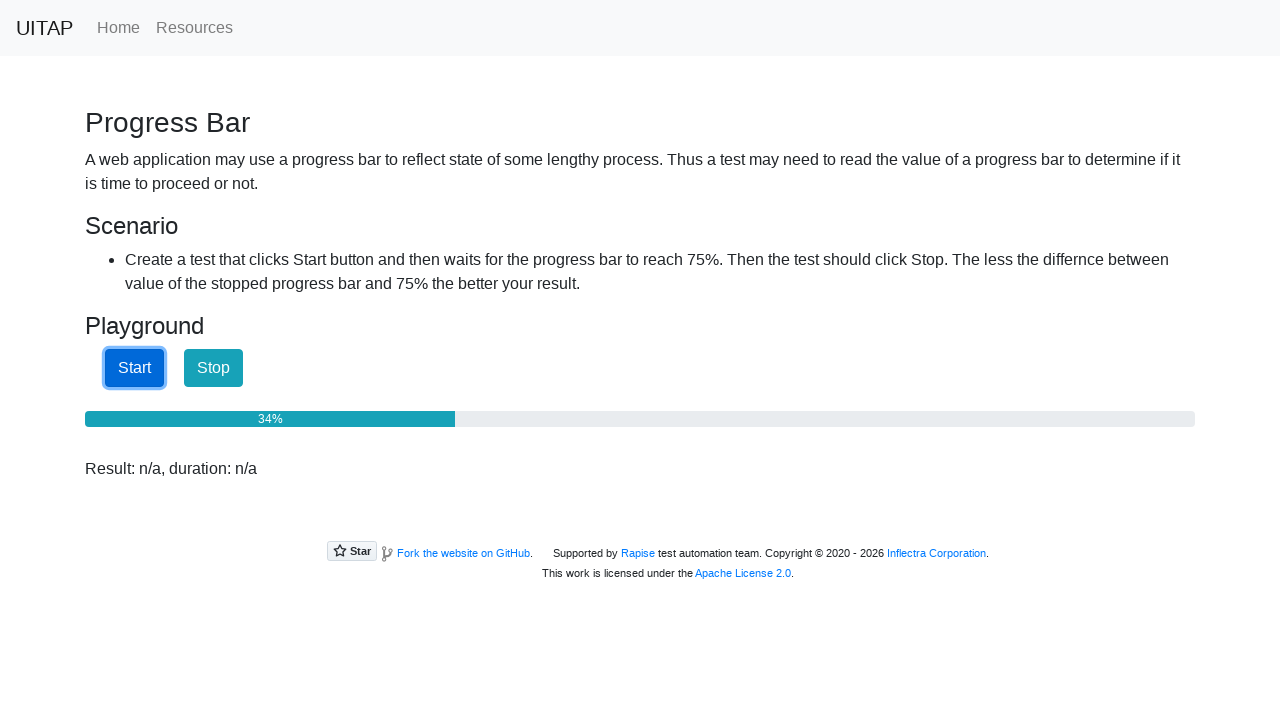

Retrieved progress bar text
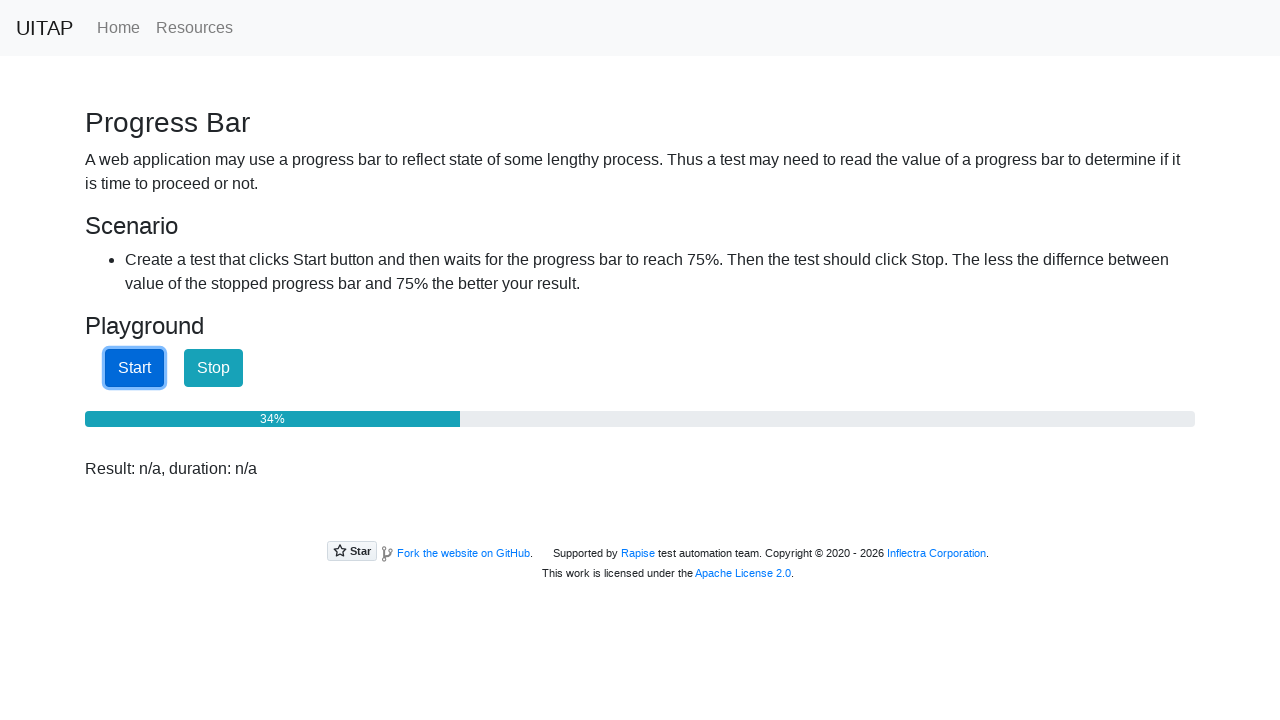

Parsed progress percentage: 34%
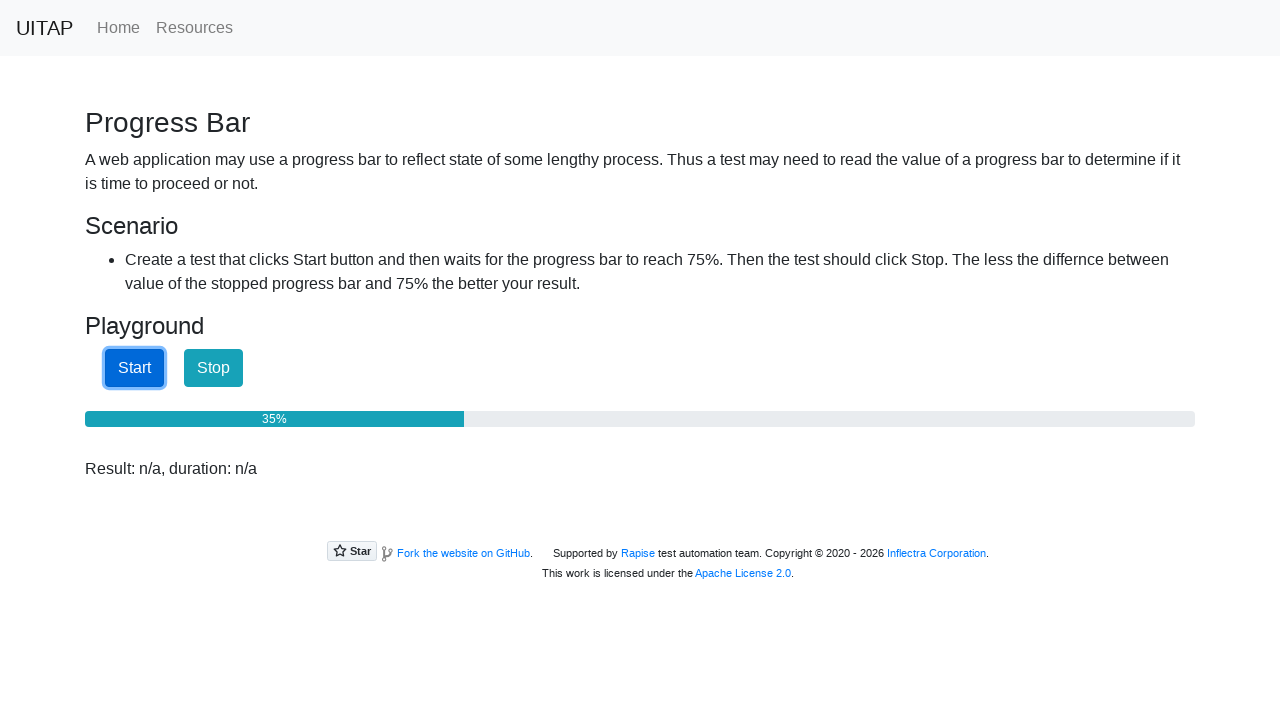

Waited 100ms before checking progress again
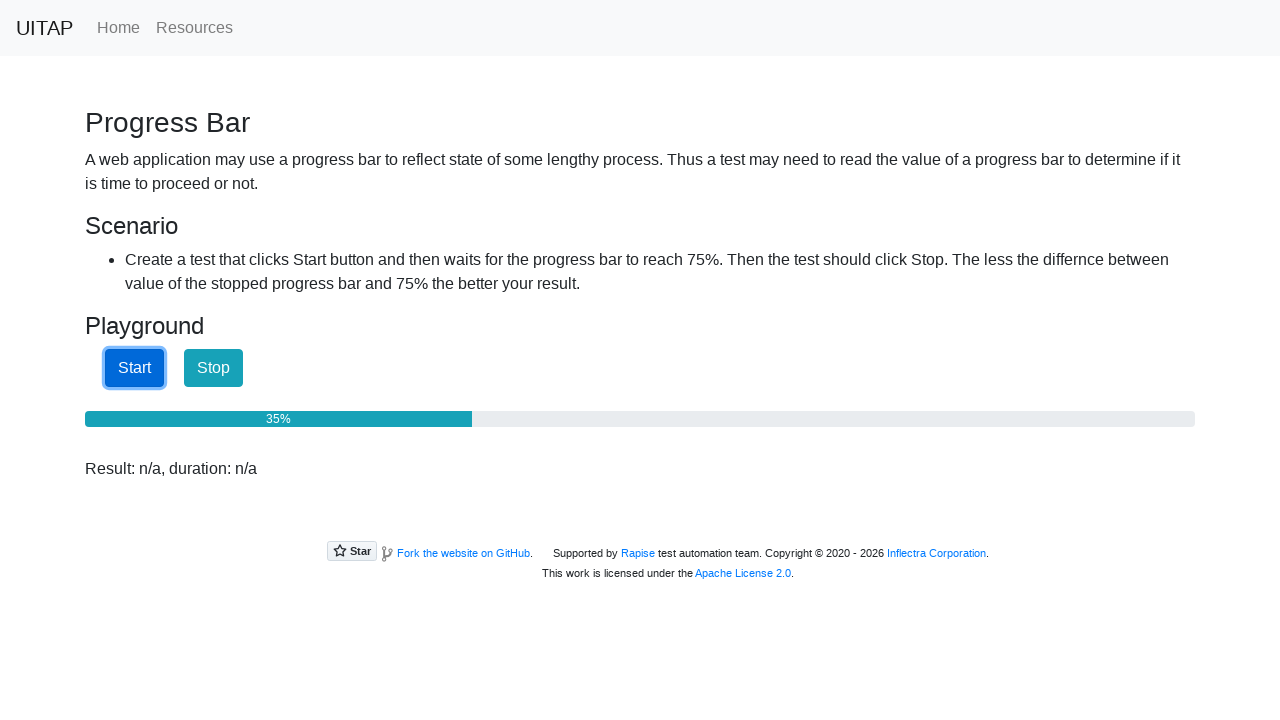

Retrieved progress bar text
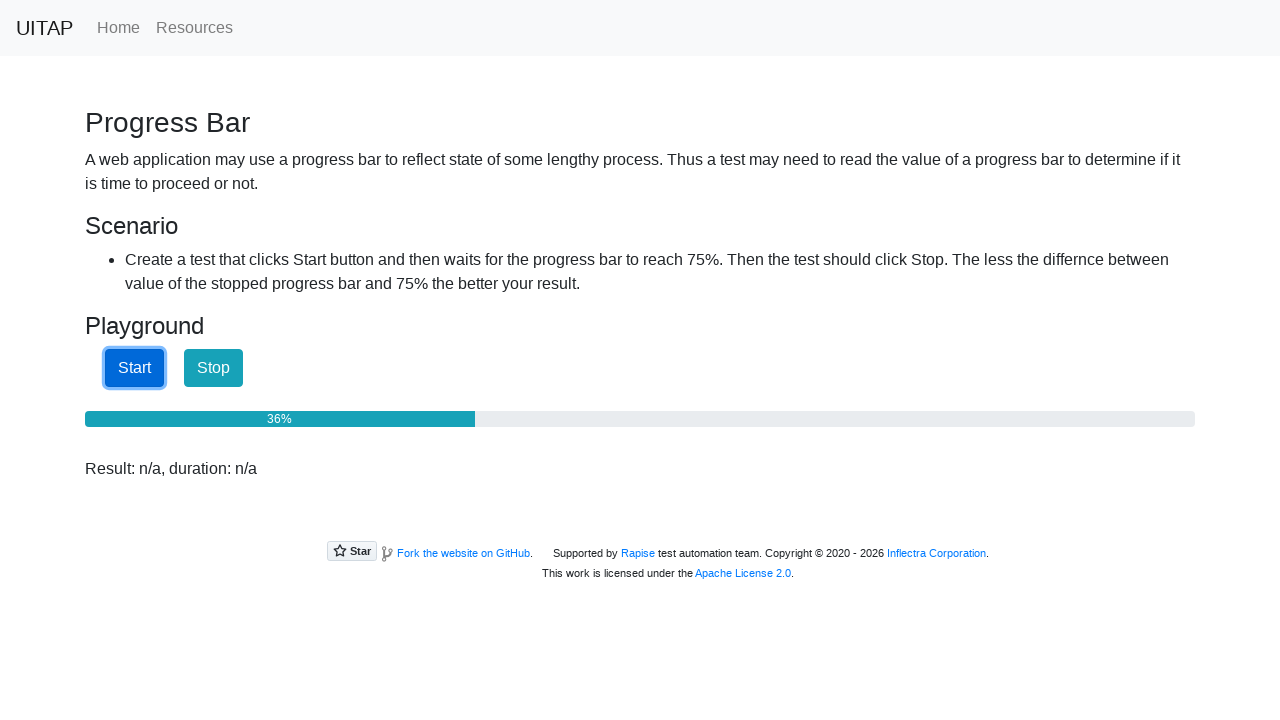

Parsed progress percentage: 36%
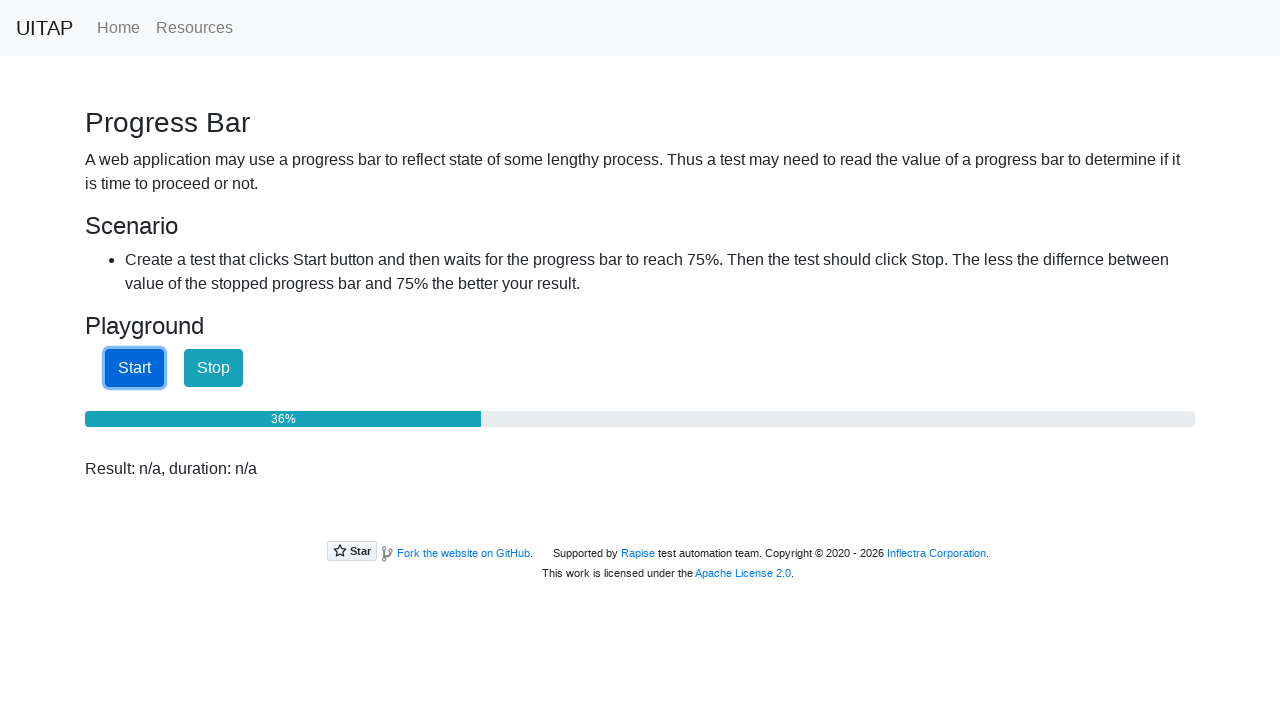

Waited 100ms before checking progress again
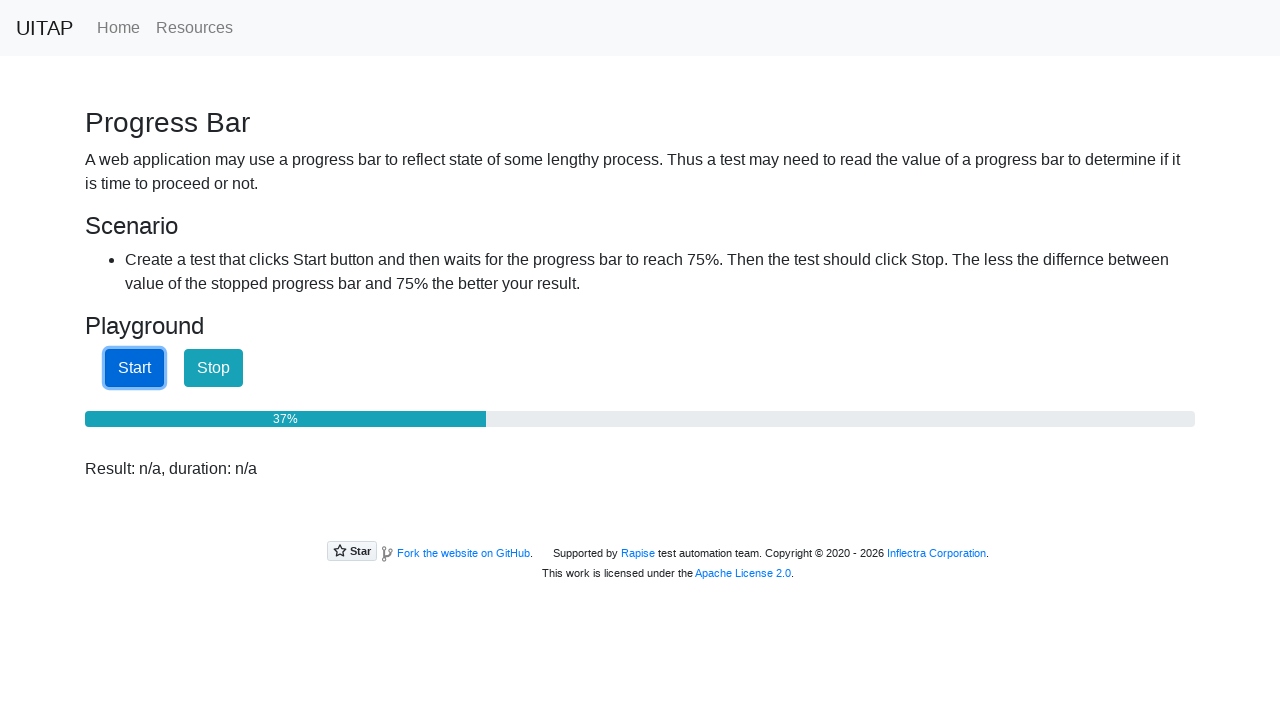

Retrieved progress bar text
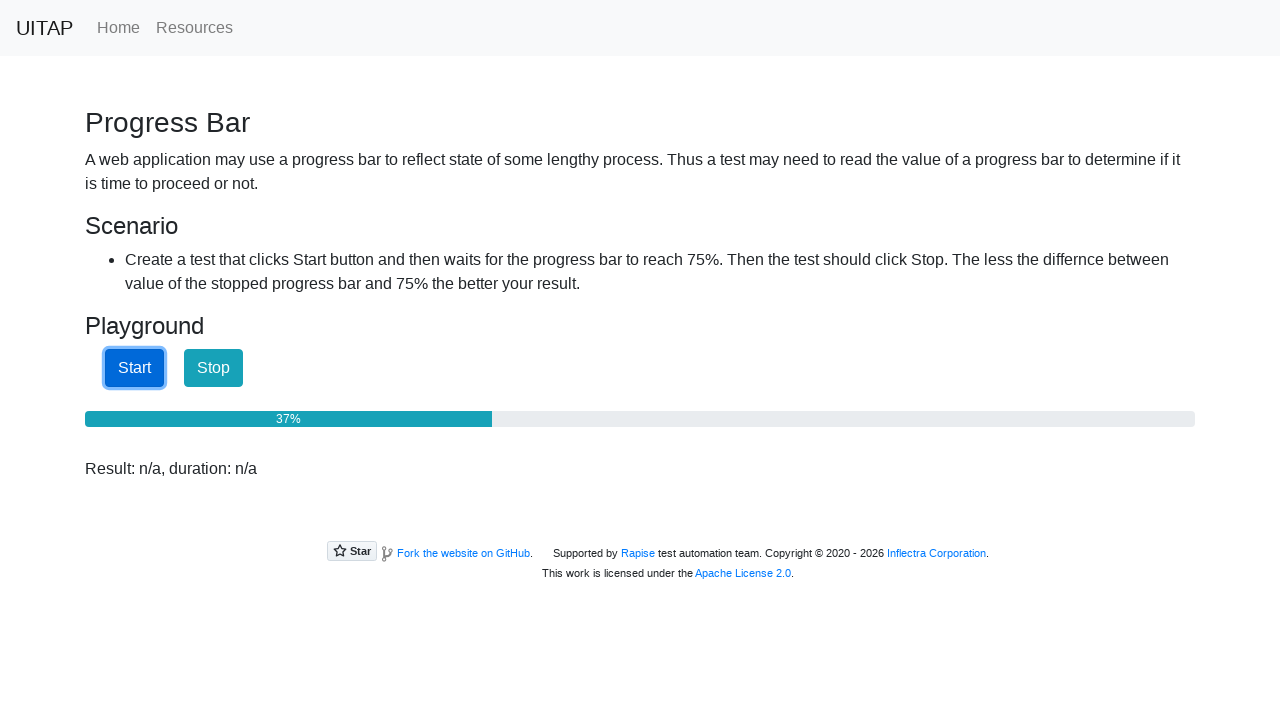

Parsed progress percentage: 37%
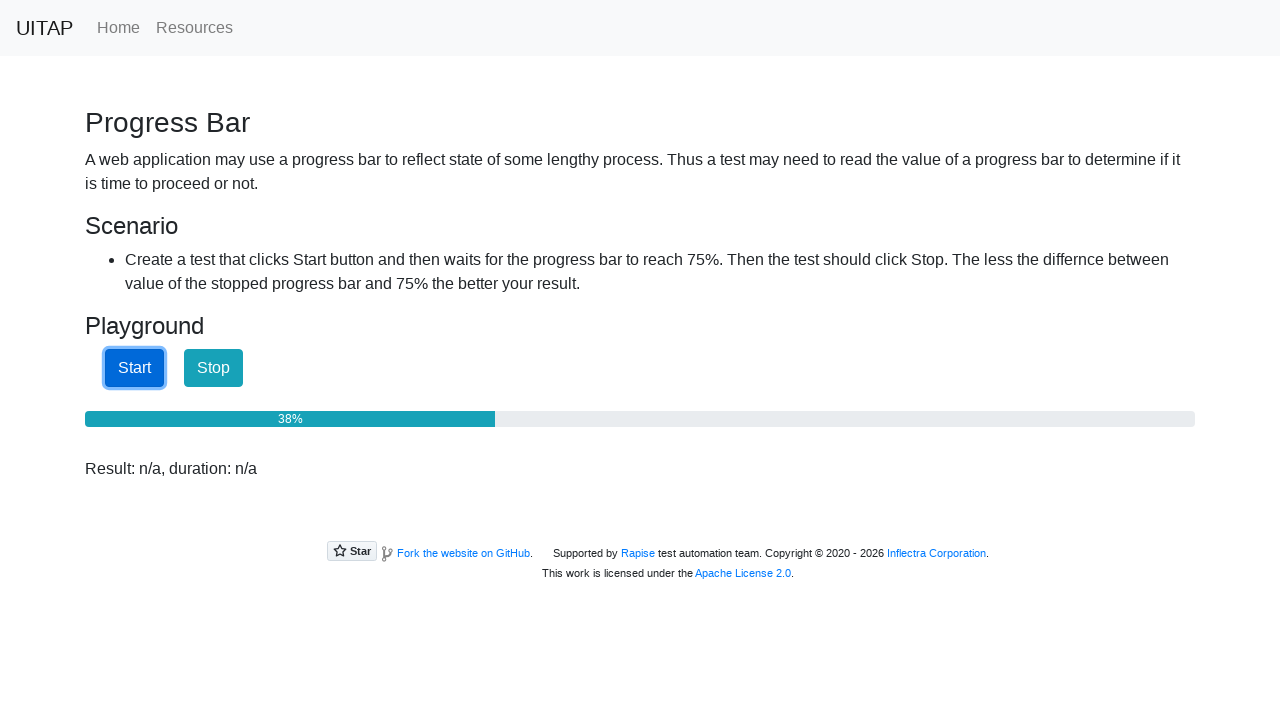

Waited 100ms before checking progress again
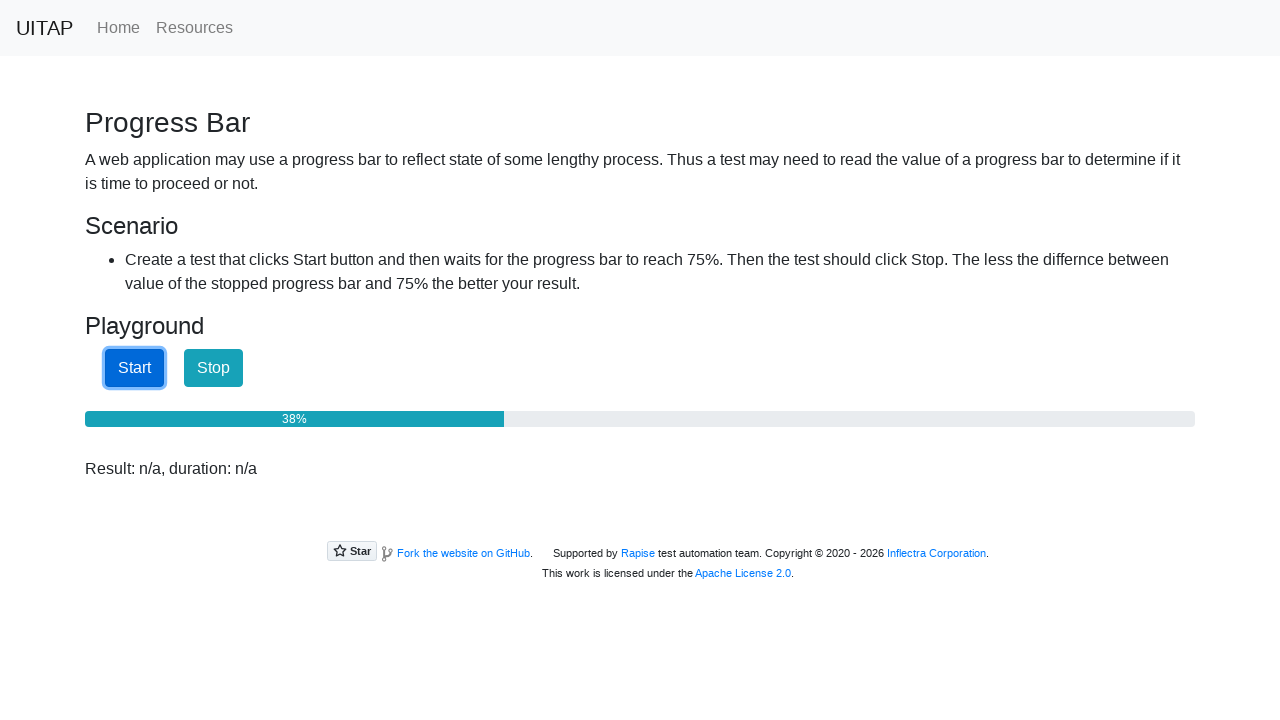

Retrieved progress bar text
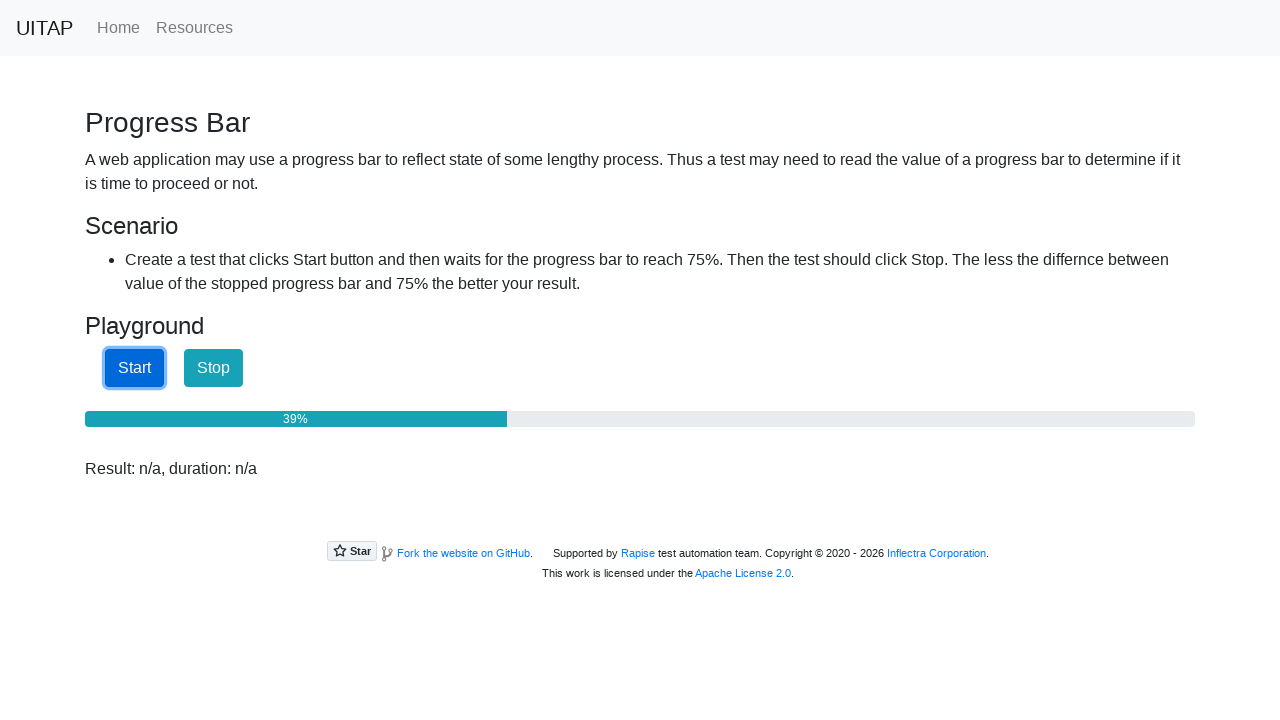

Parsed progress percentage: 38%
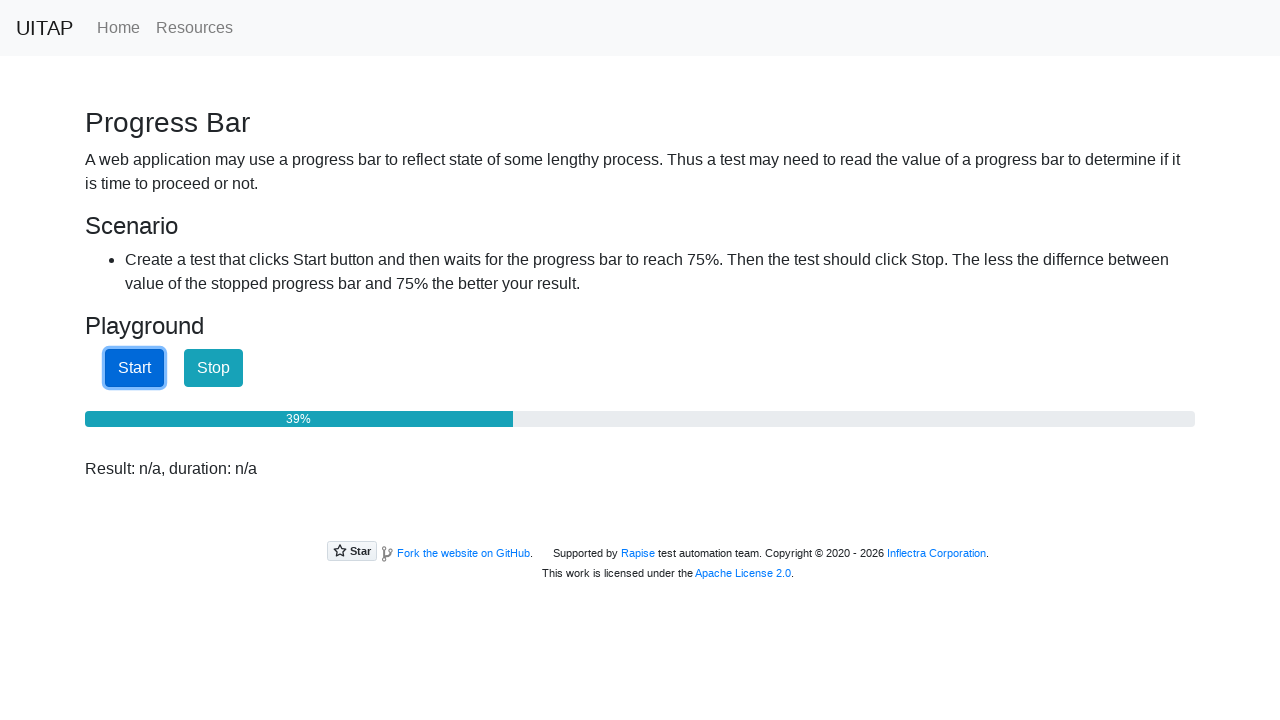

Waited 100ms before checking progress again
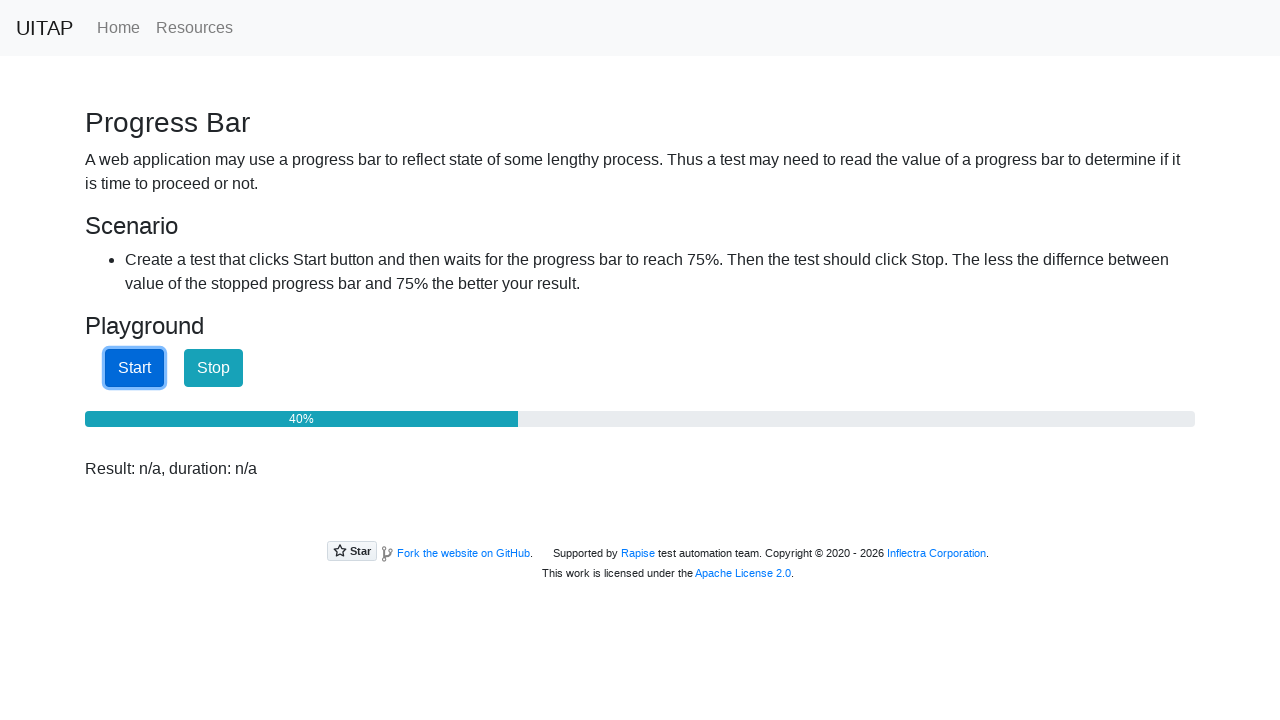

Retrieved progress bar text
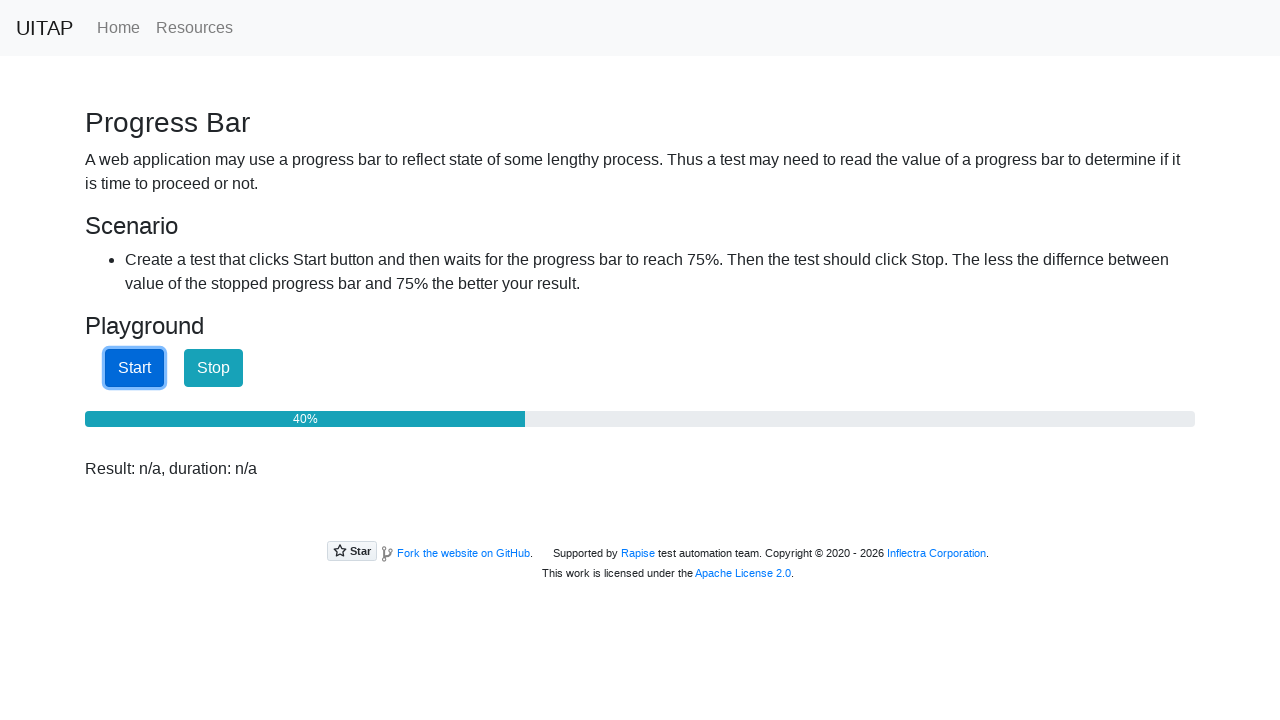

Parsed progress percentage: 40%
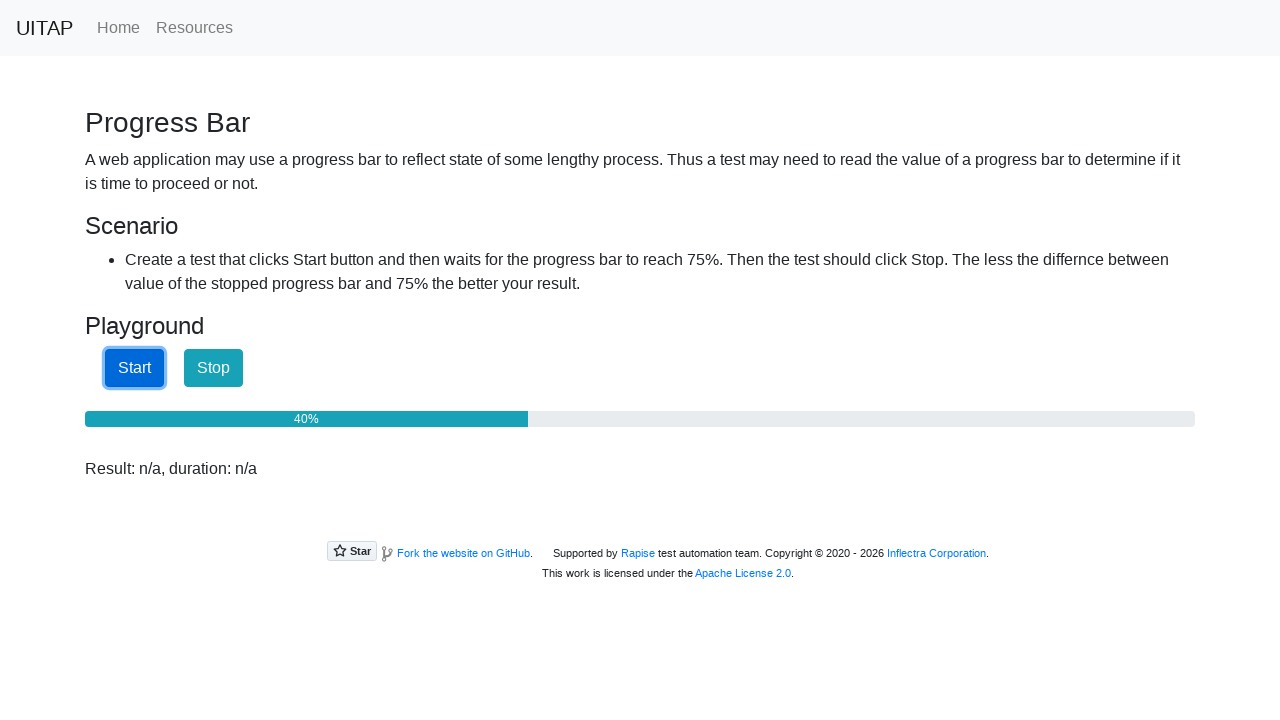

Waited 100ms before checking progress again
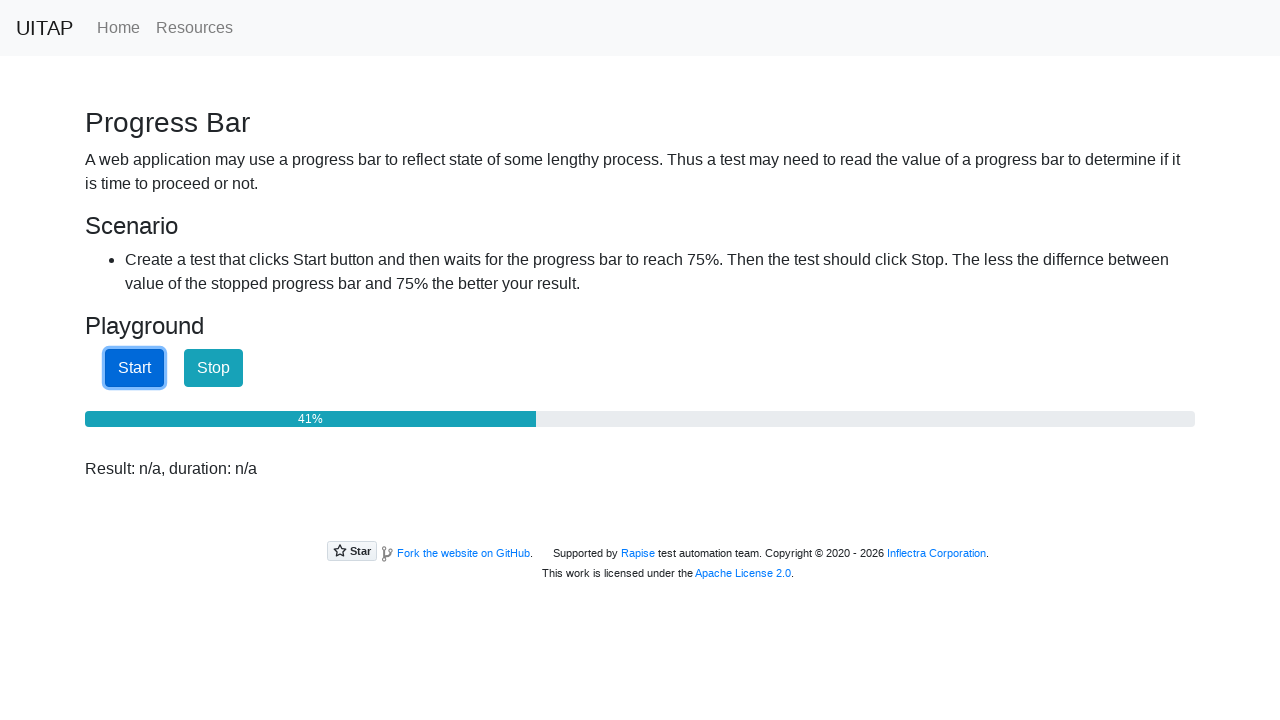

Retrieved progress bar text
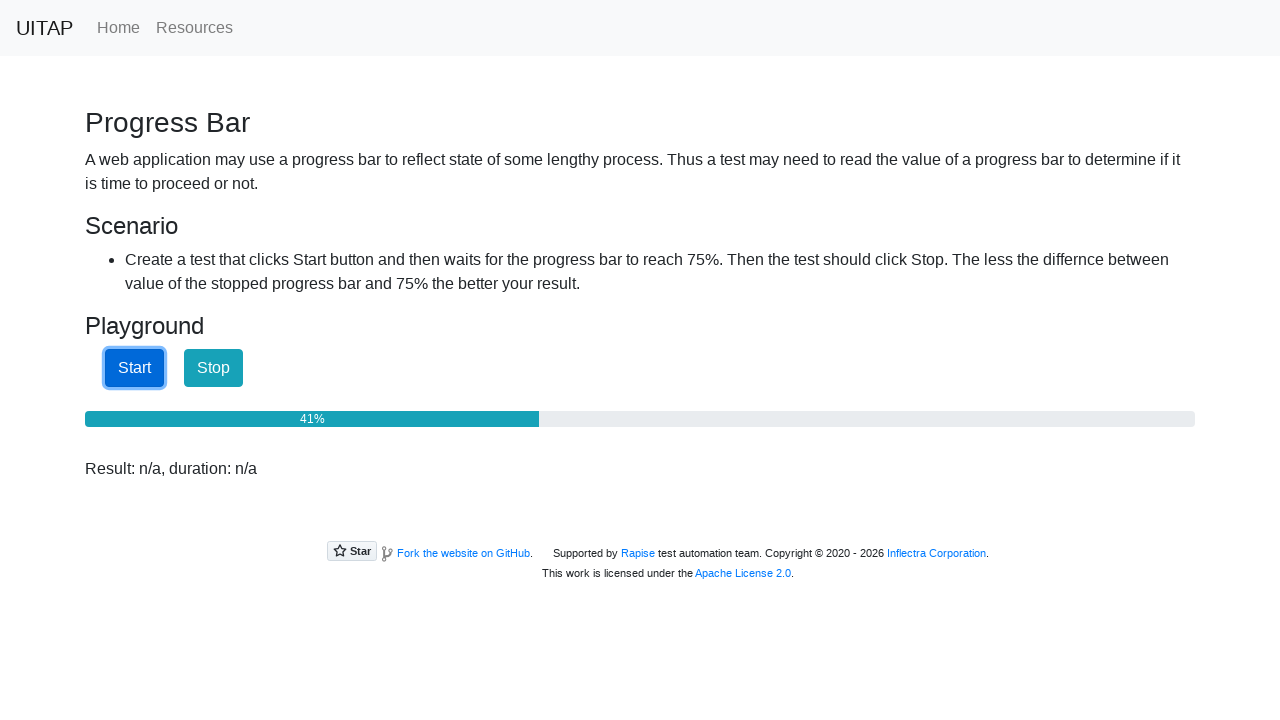

Parsed progress percentage: 41%
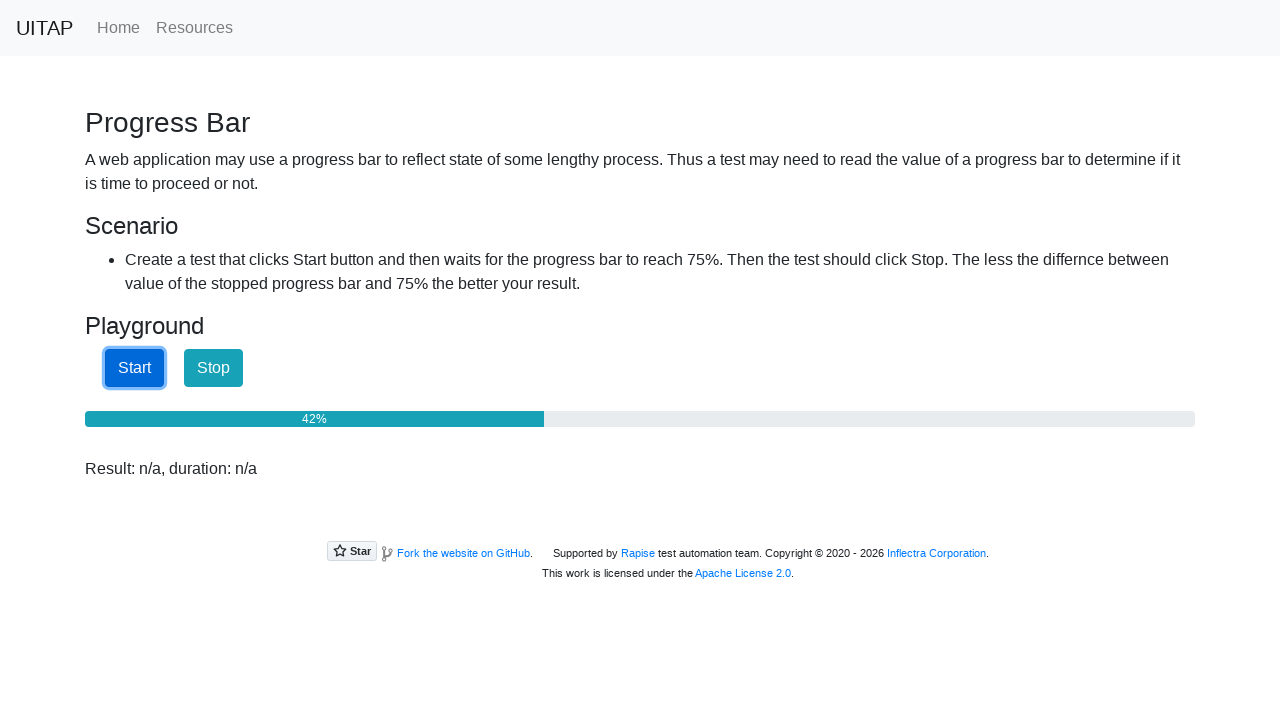

Waited 100ms before checking progress again
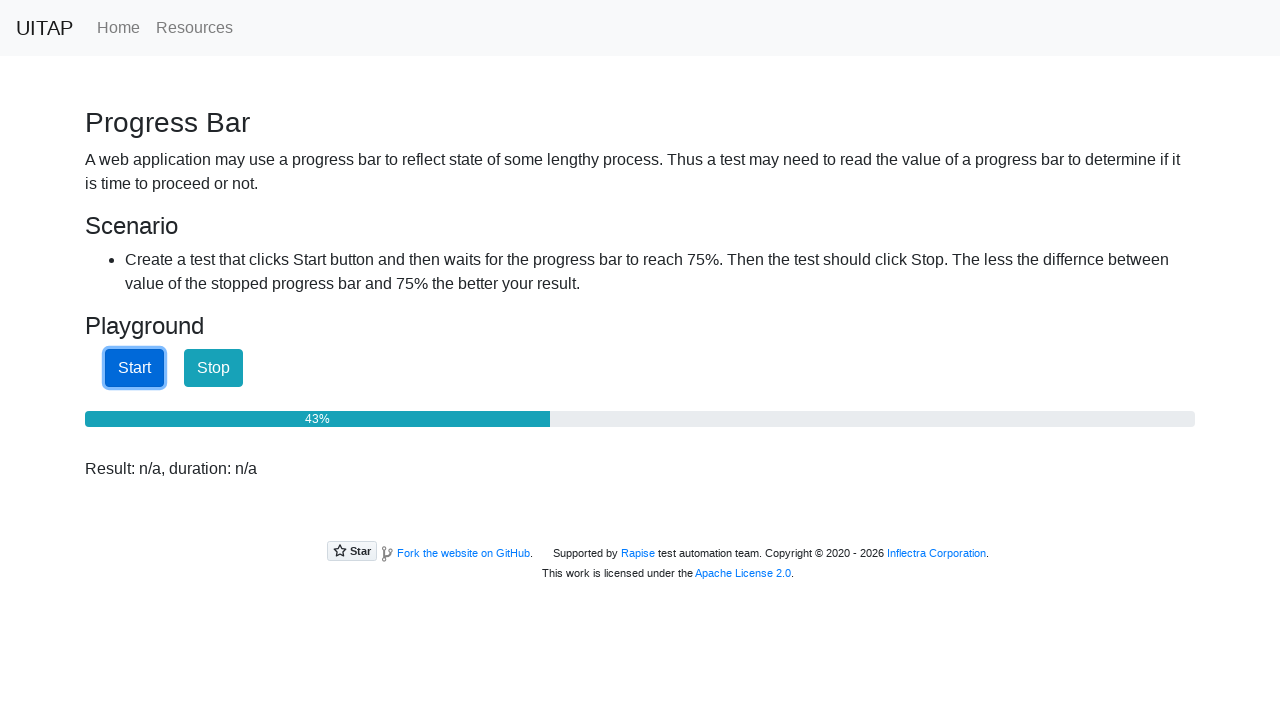

Retrieved progress bar text
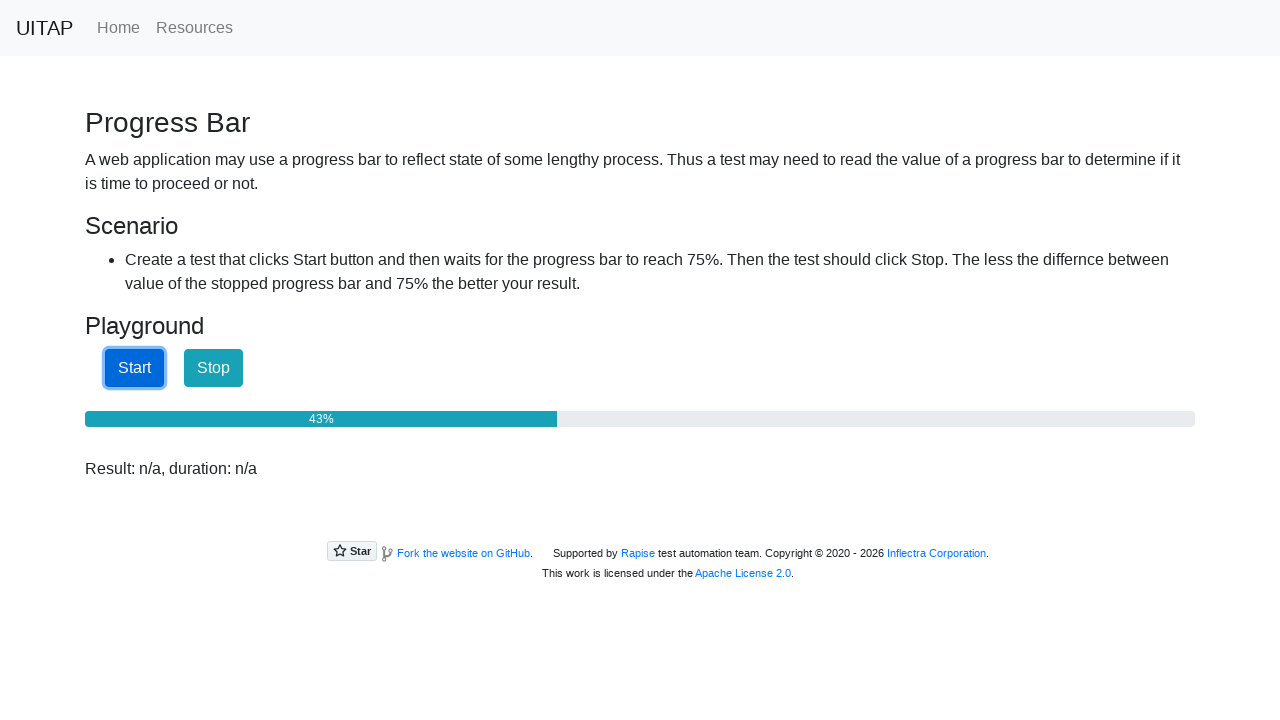

Parsed progress percentage: 43%
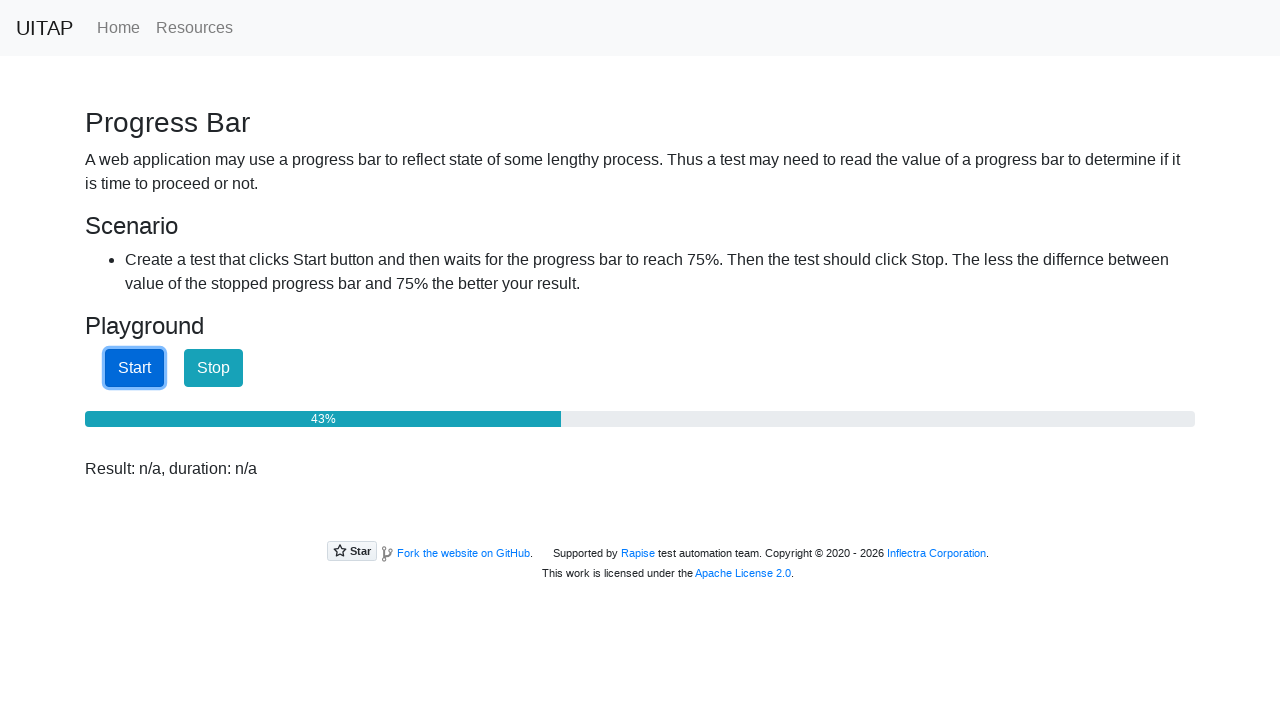

Waited 100ms before checking progress again
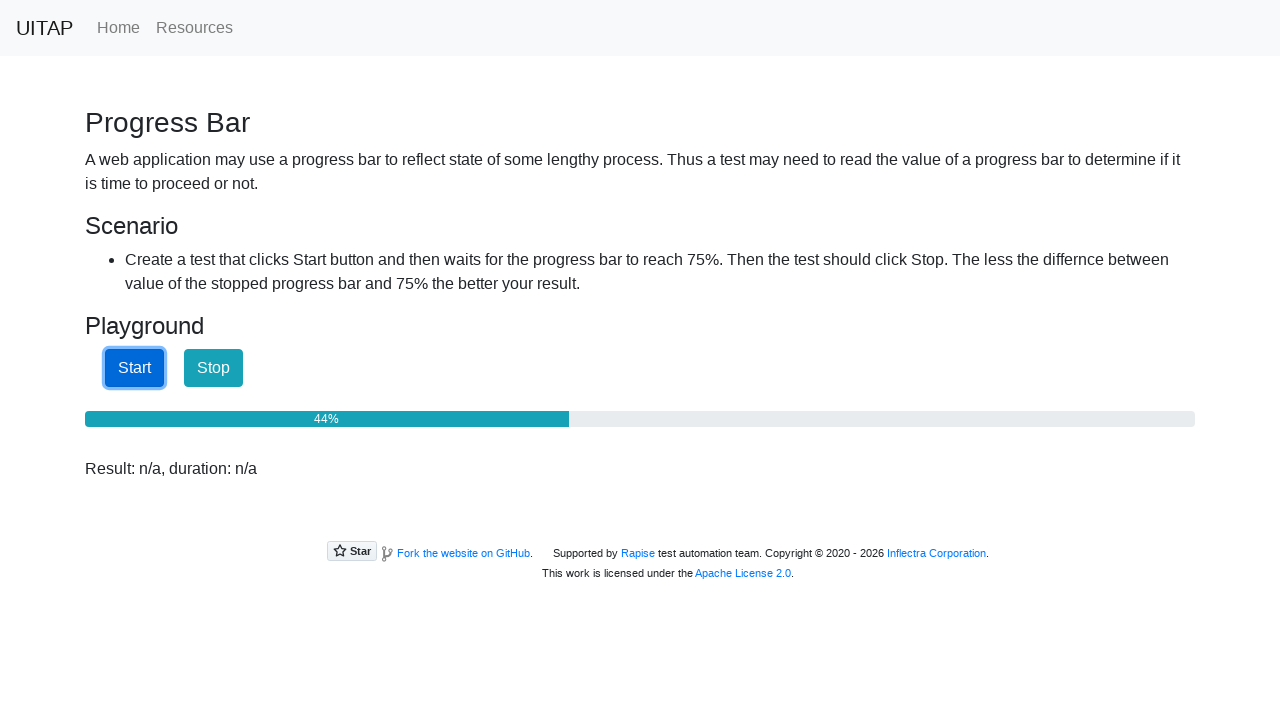

Retrieved progress bar text
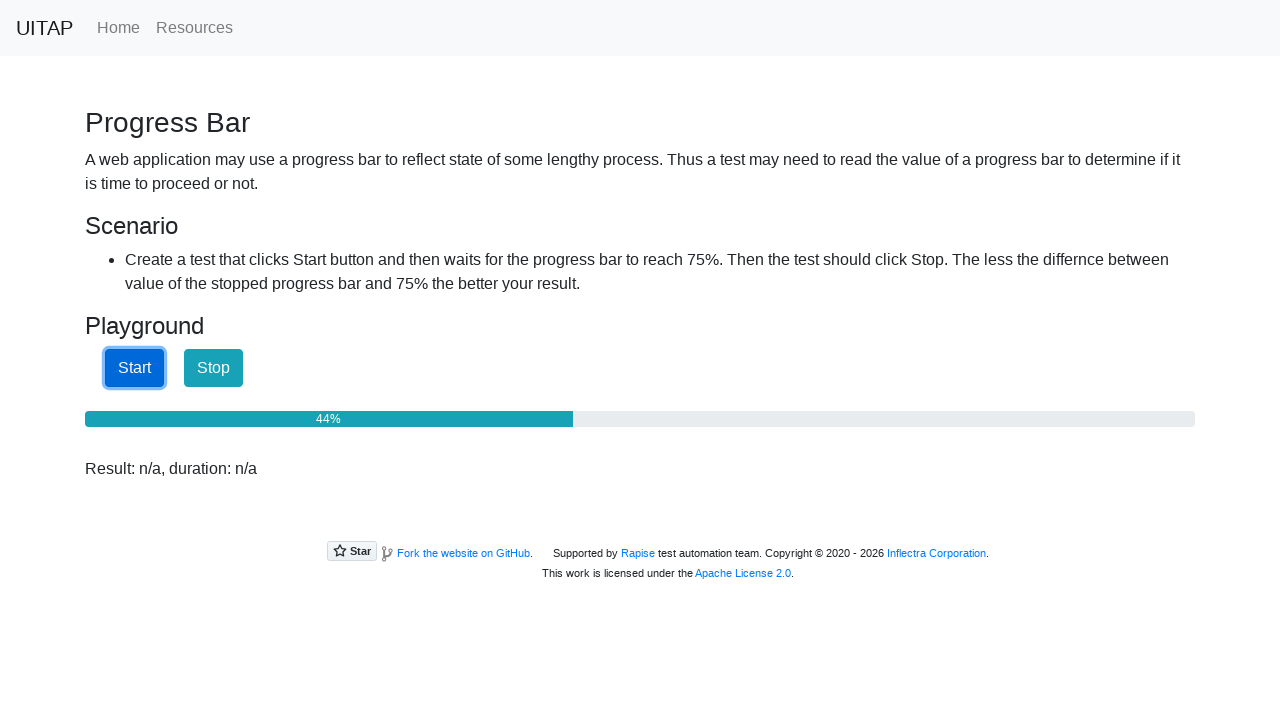

Parsed progress percentage: 44%
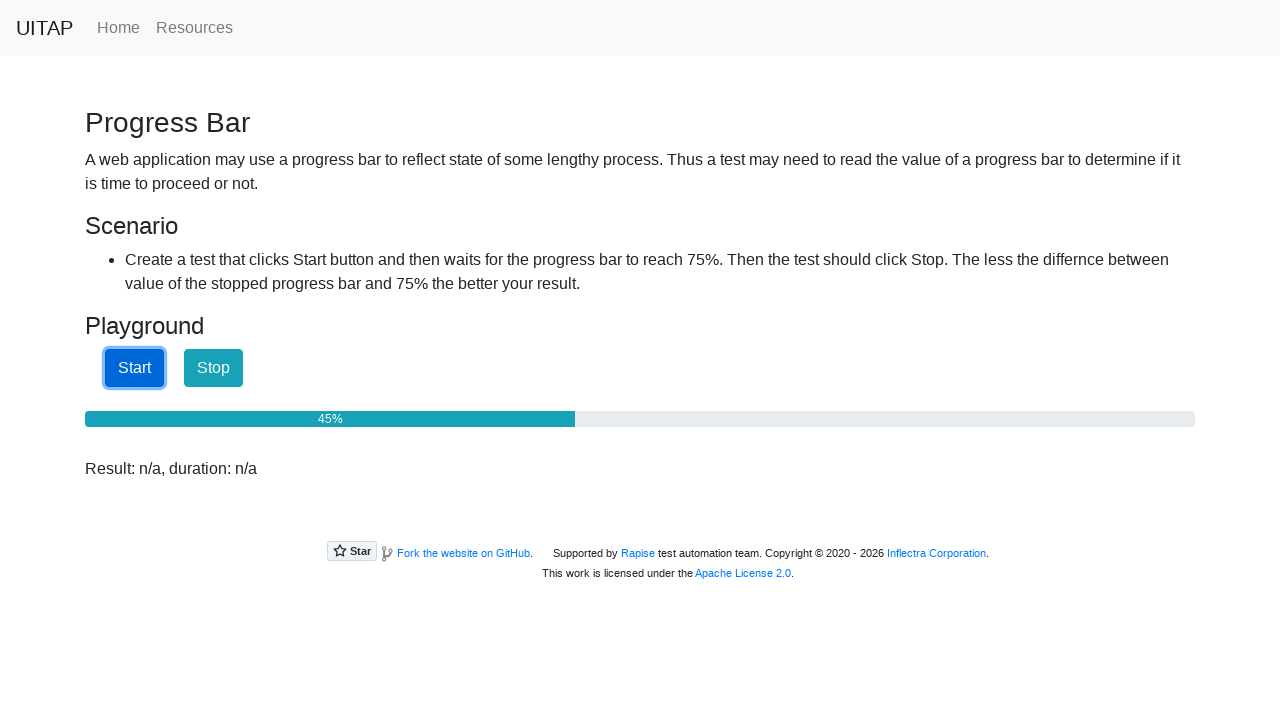

Waited 100ms before checking progress again
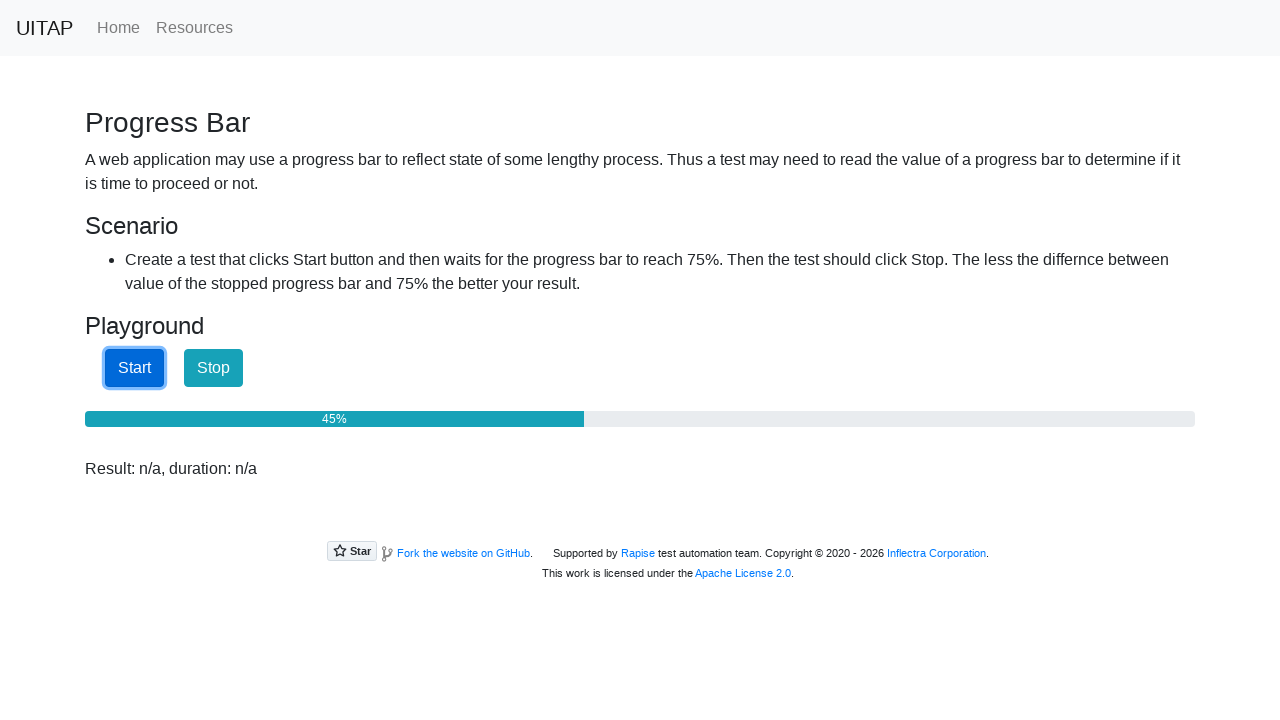

Retrieved progress bar text
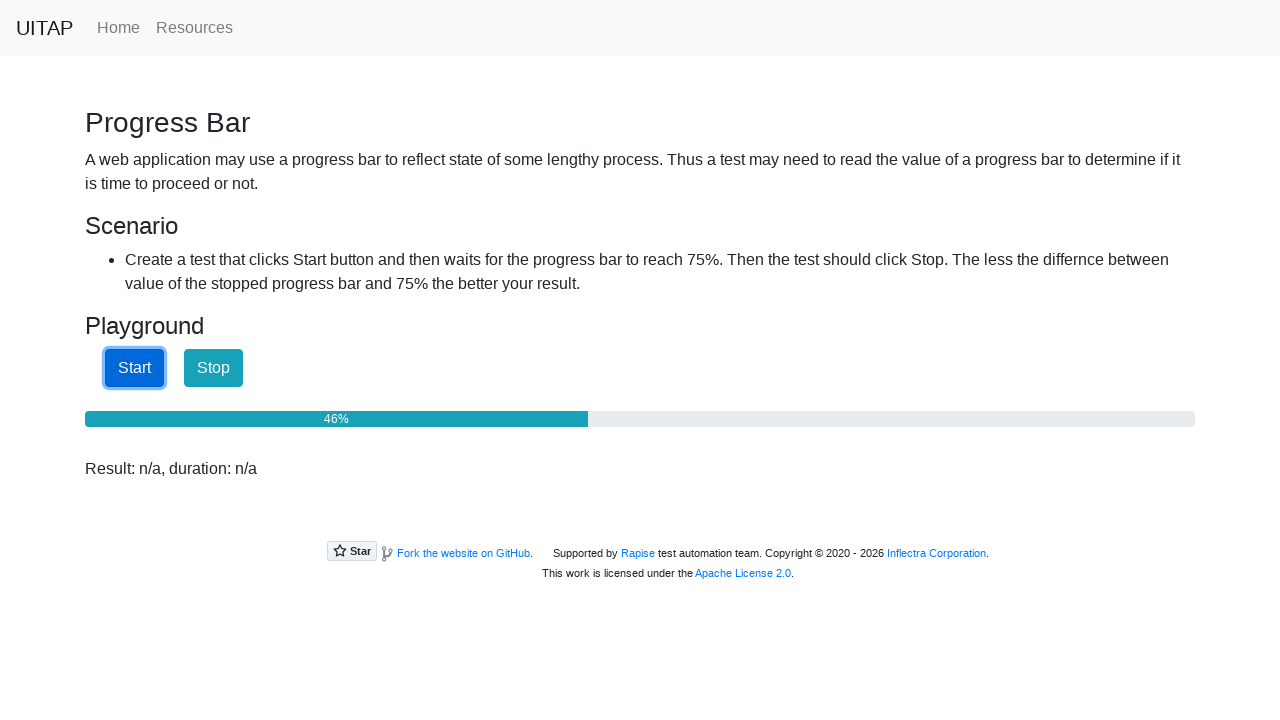

Parsed progress percentage: 46%
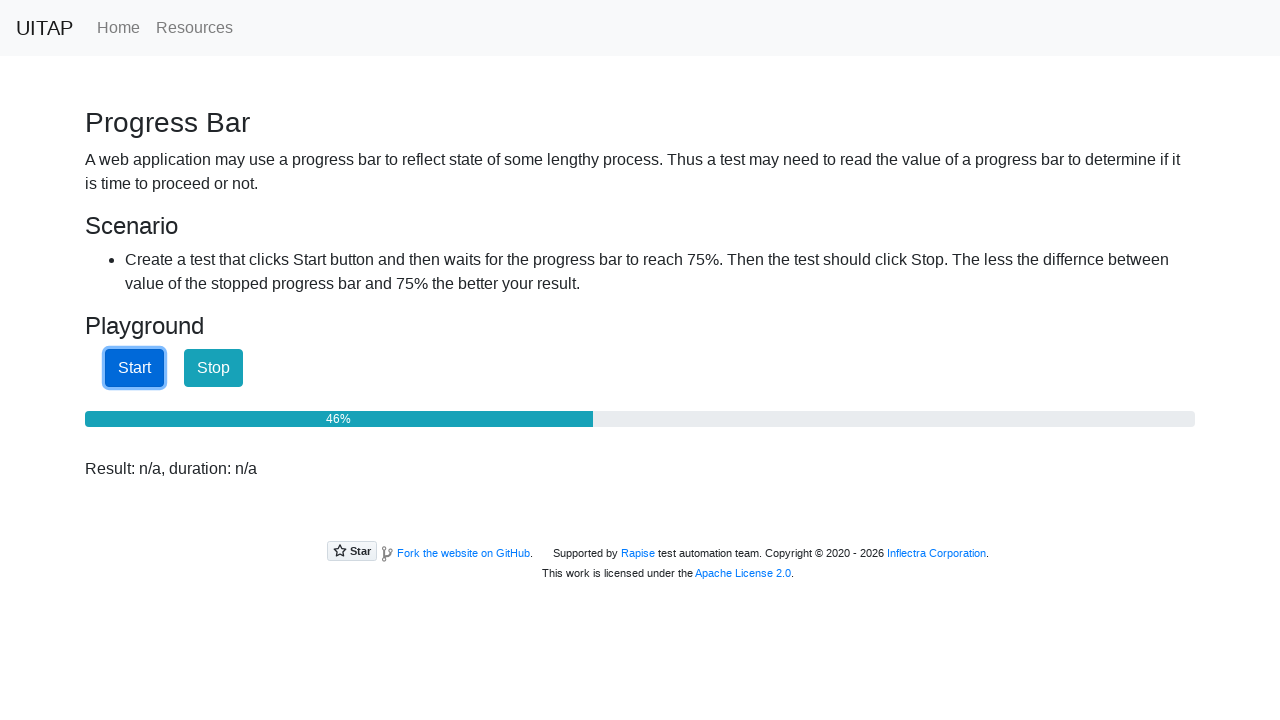

Waited 100ms before checking progress again
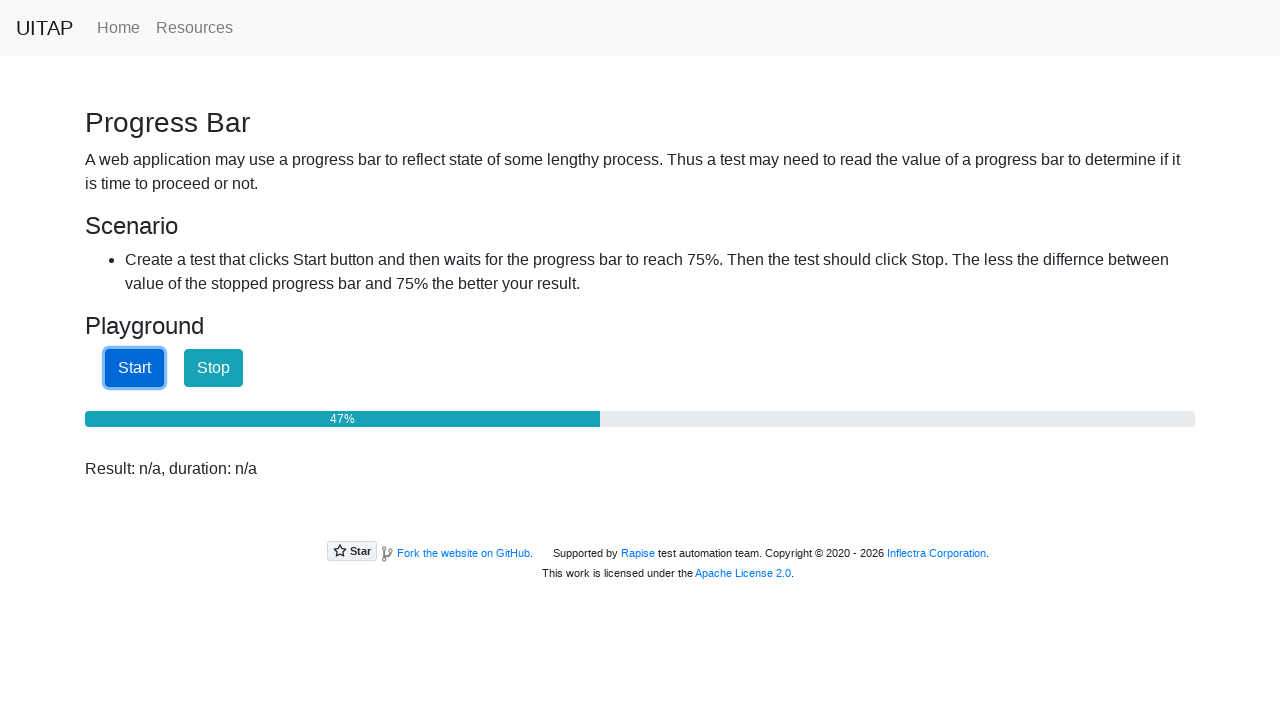

Retrieved progress bar text
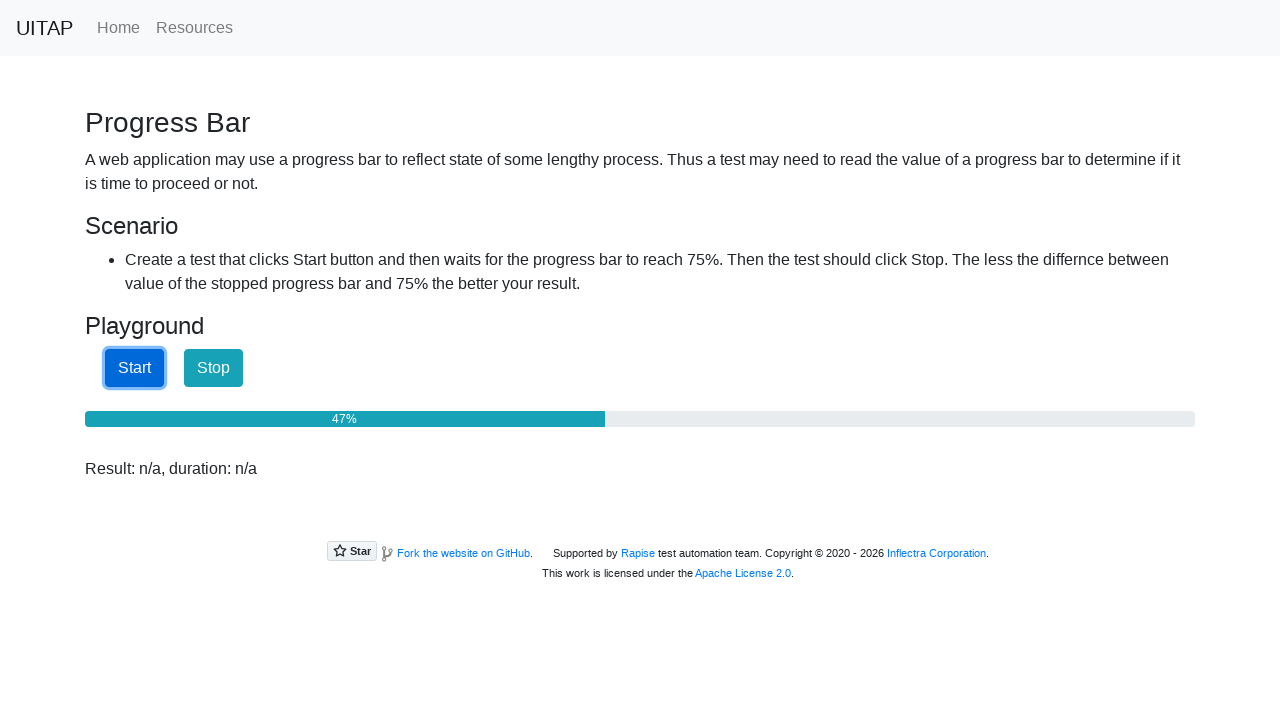

Parsed progress percentage: 47%
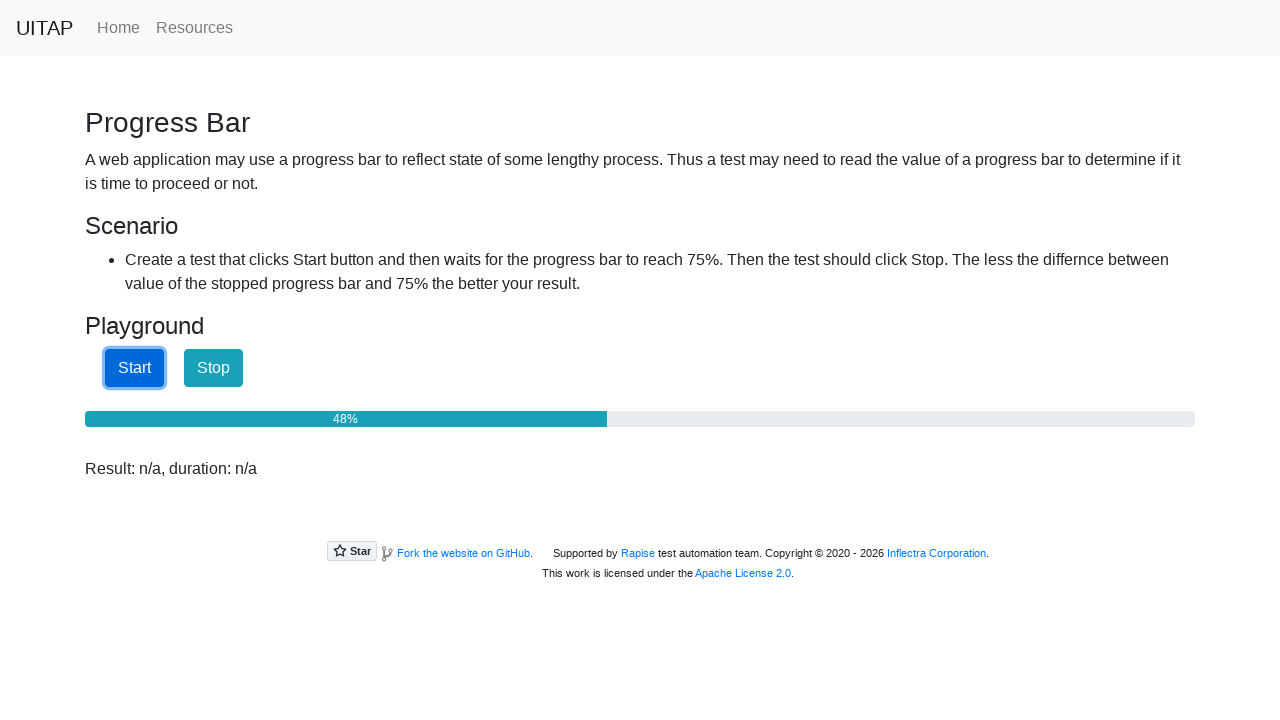

Waited 100ms before checking progress again
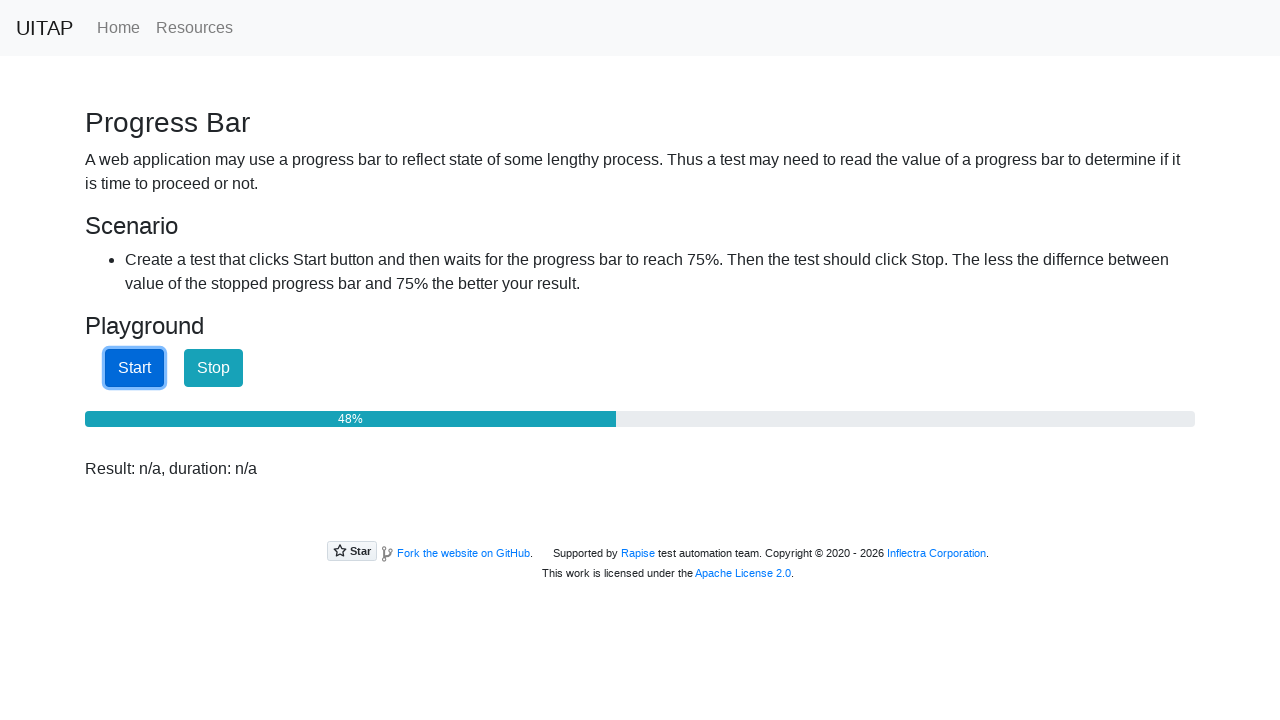

Retrieved progress bar text
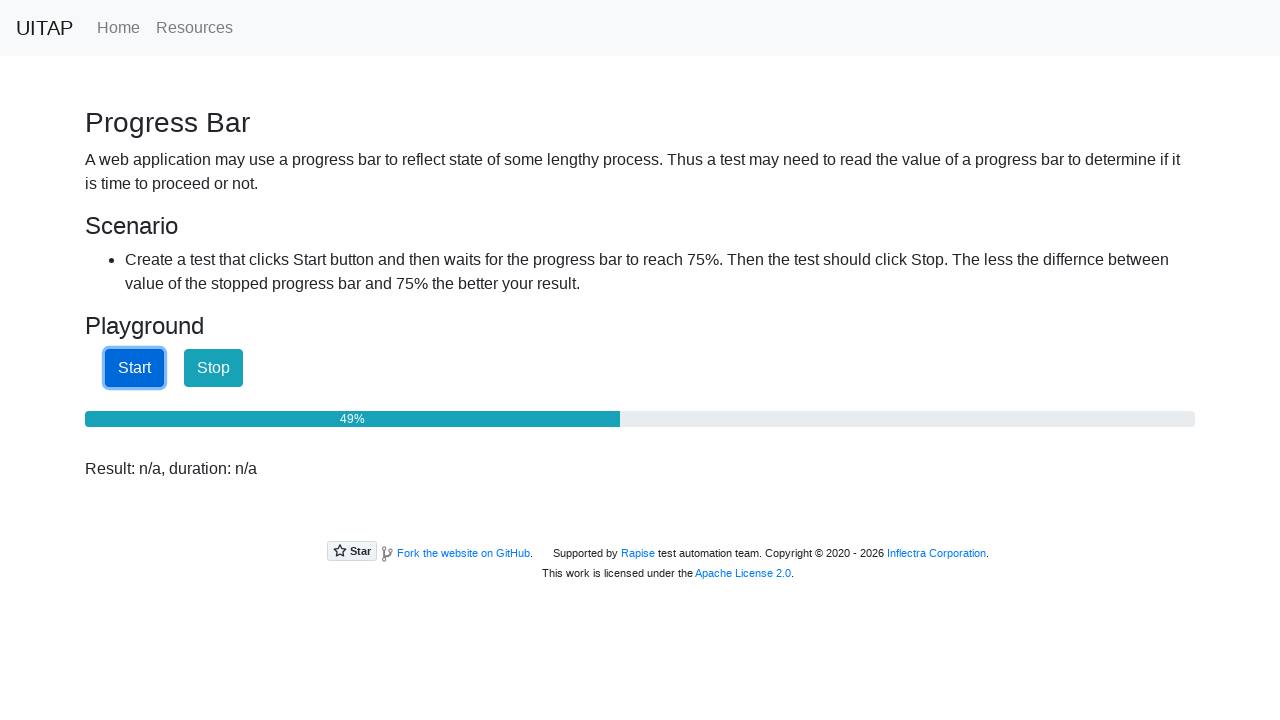

Parsed progress percentage: 49%
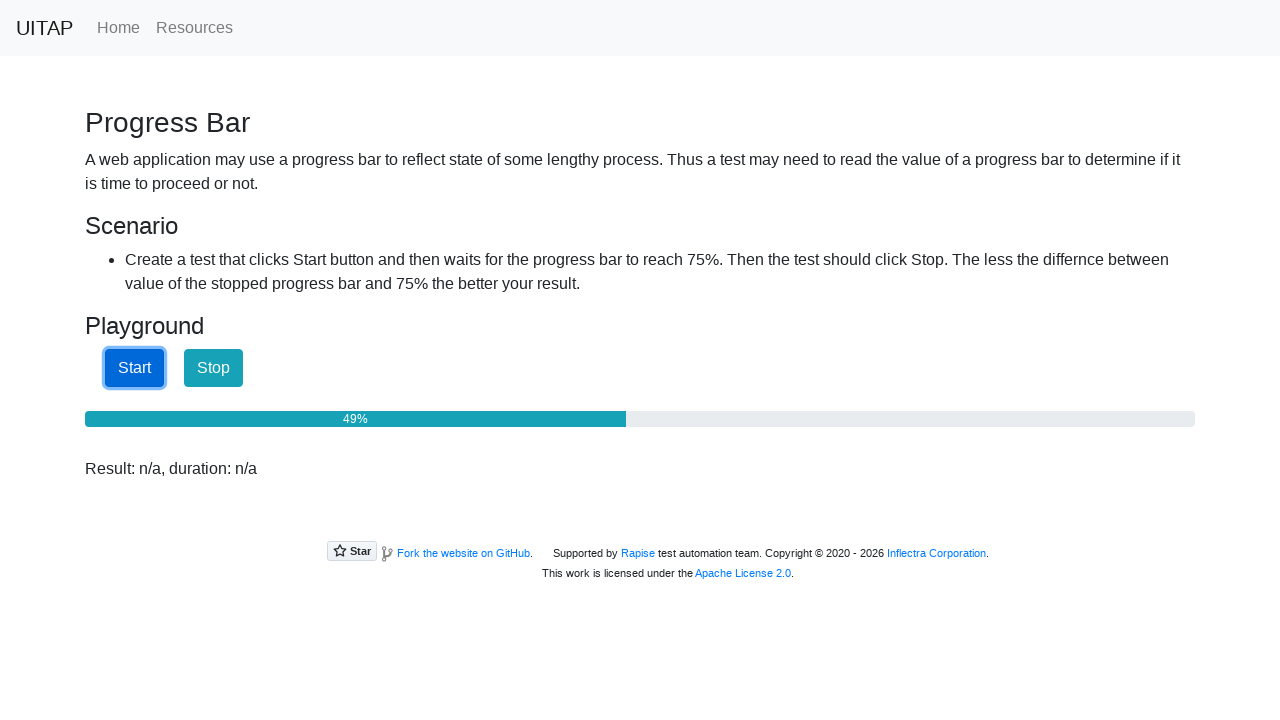

Waited 100ms before checking progress again
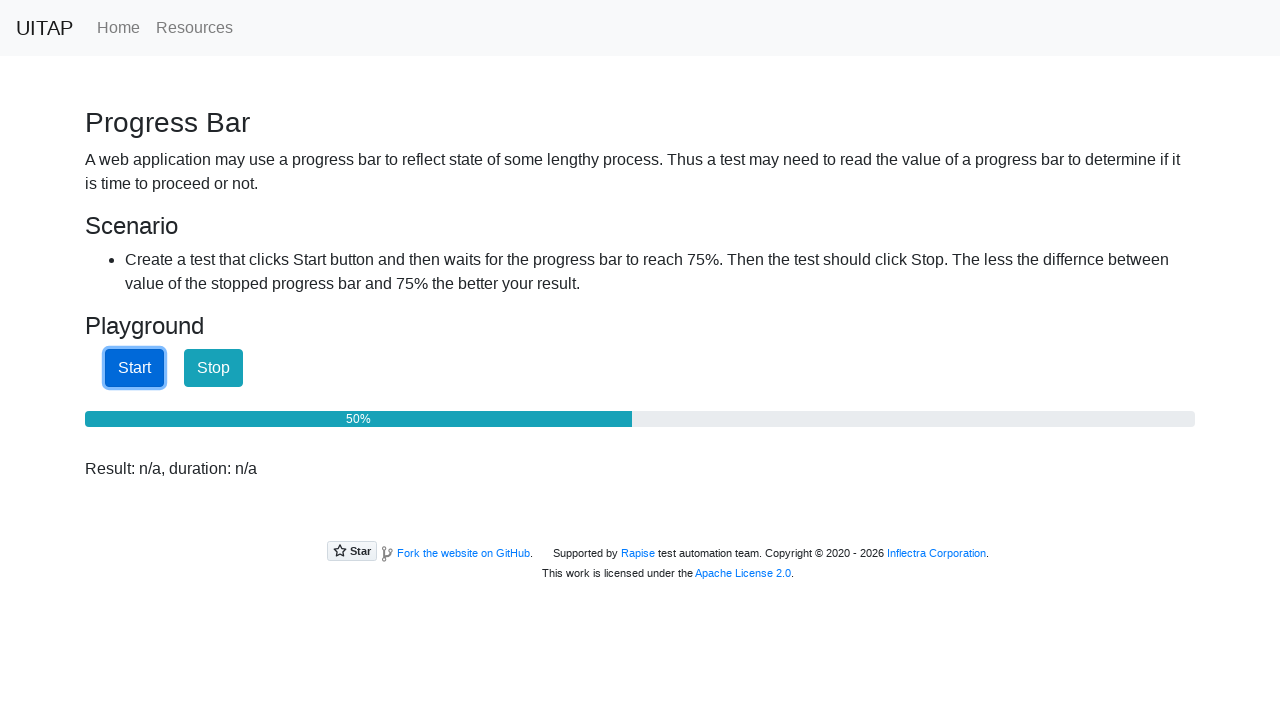

Retrieved progress bar text
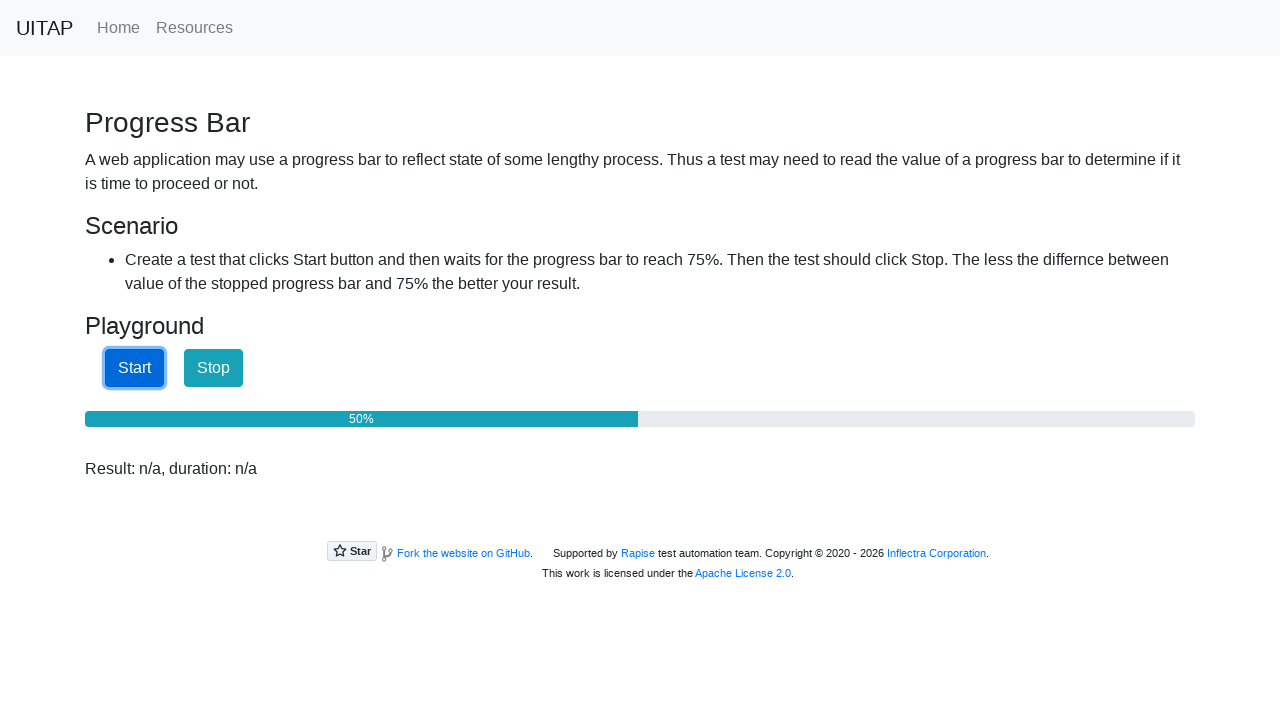

Parsed progress percentage: 50%
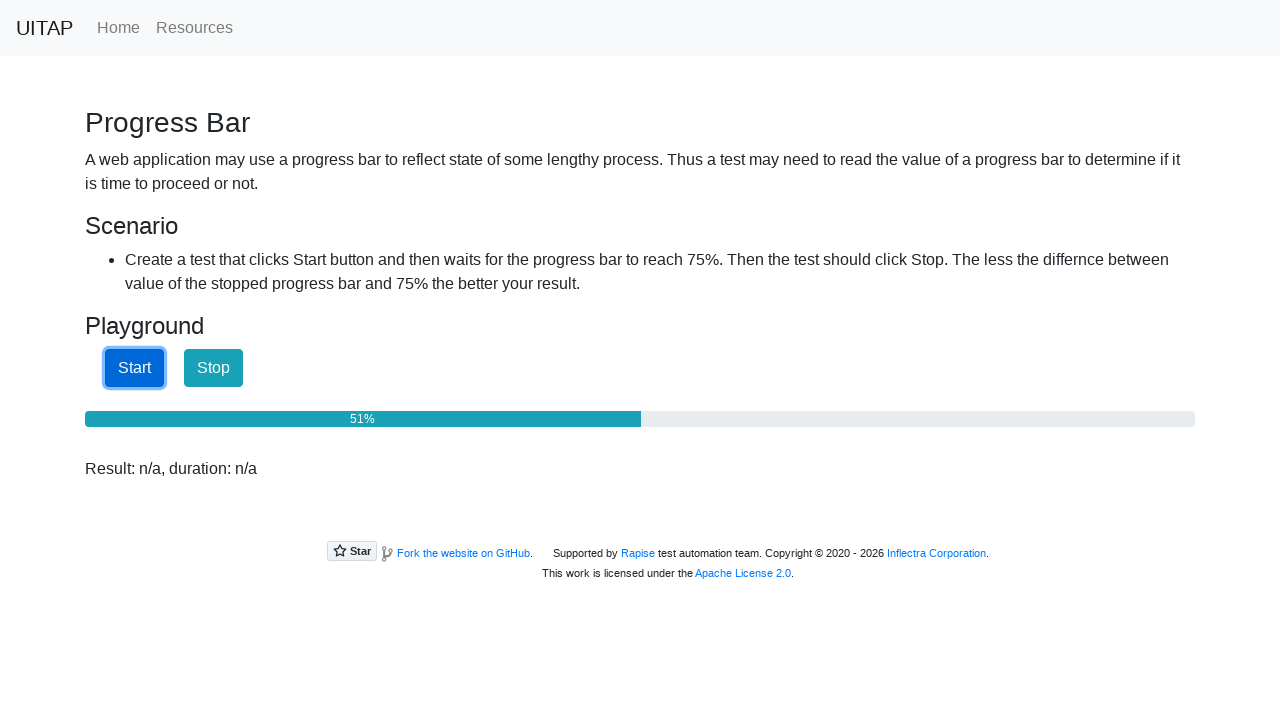

Waited 100ms before checking progress again
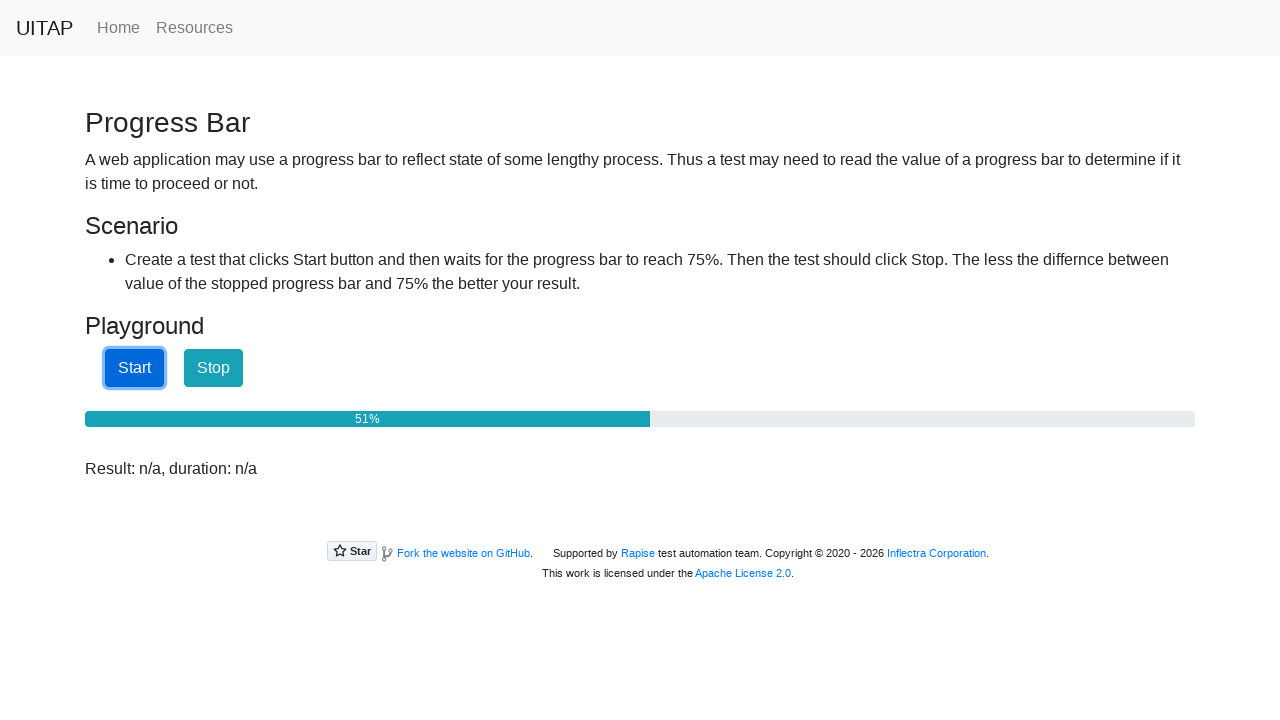

Retrieved progress bar text
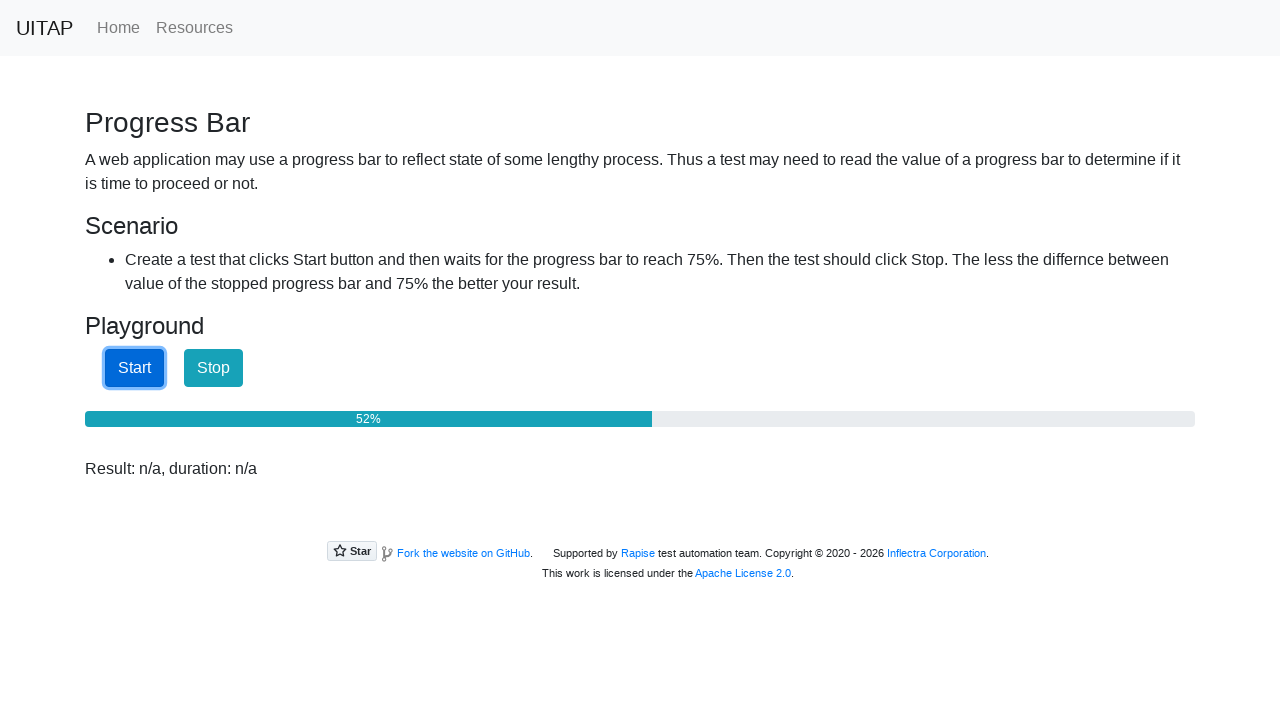

Parsed progress percentage: 52%
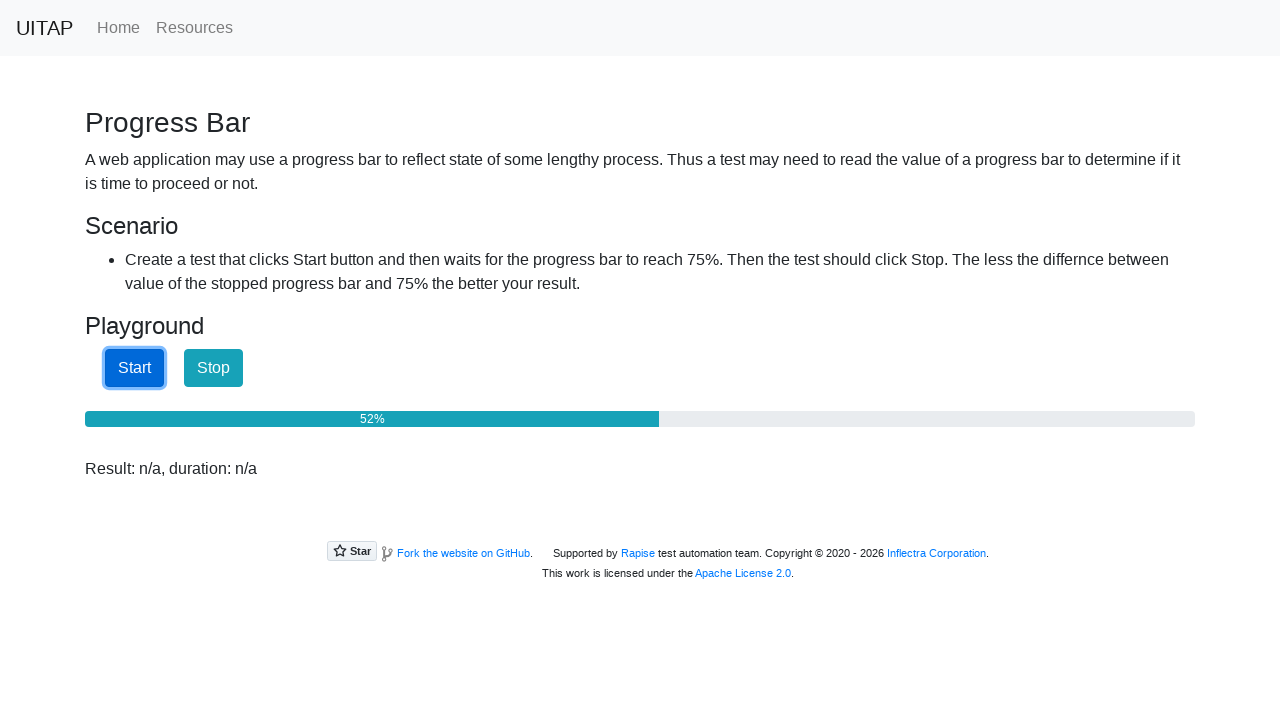

Waited 100ms before checking progress again
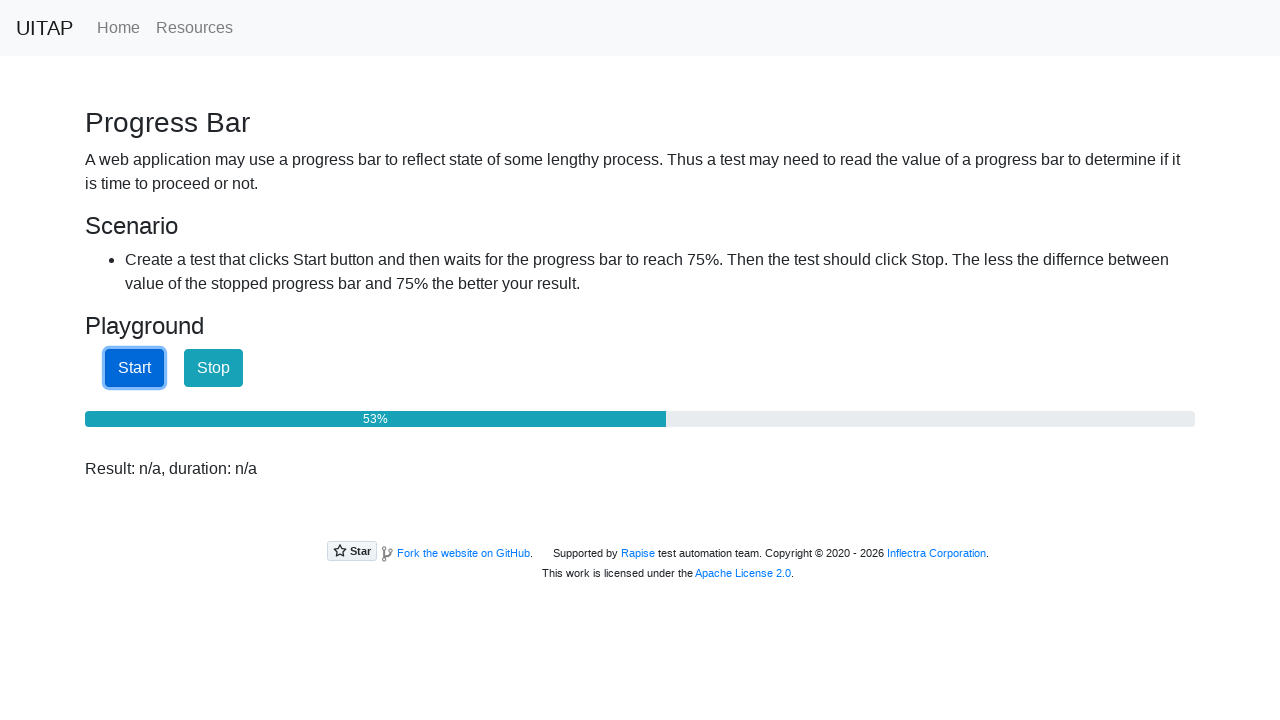

Retrieved progress bar text
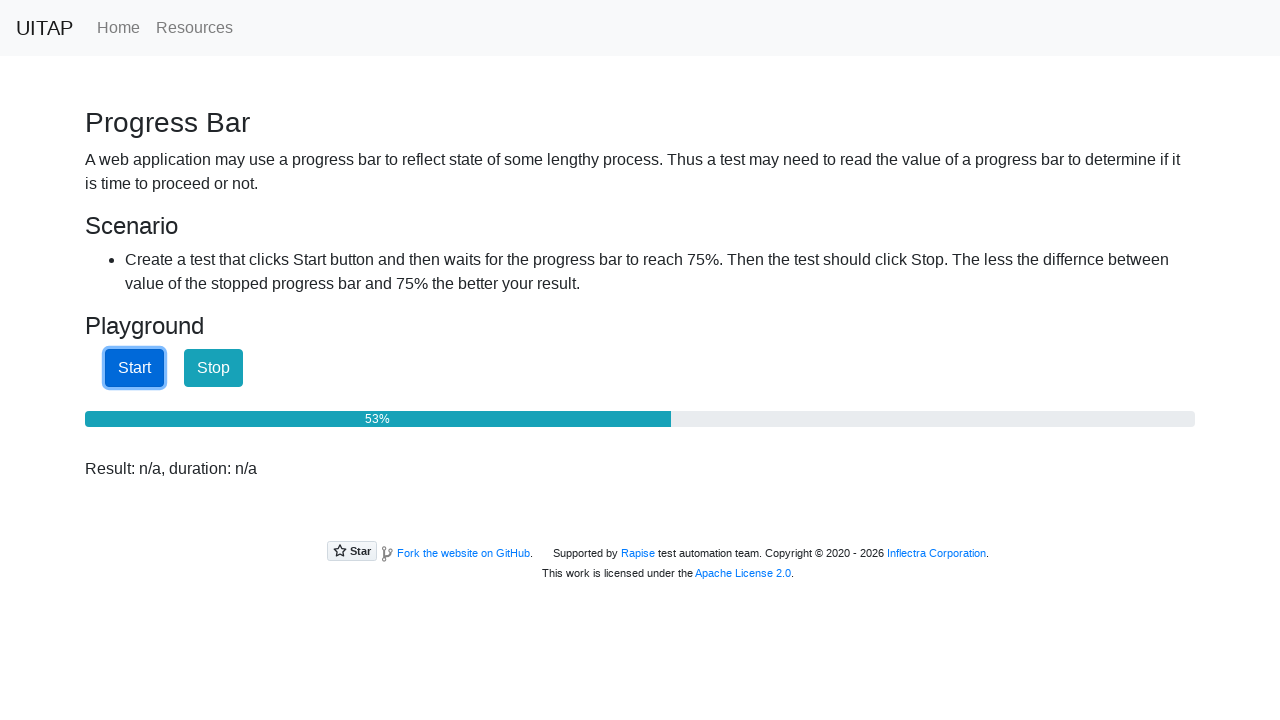

Parsed progress percentage: 53%
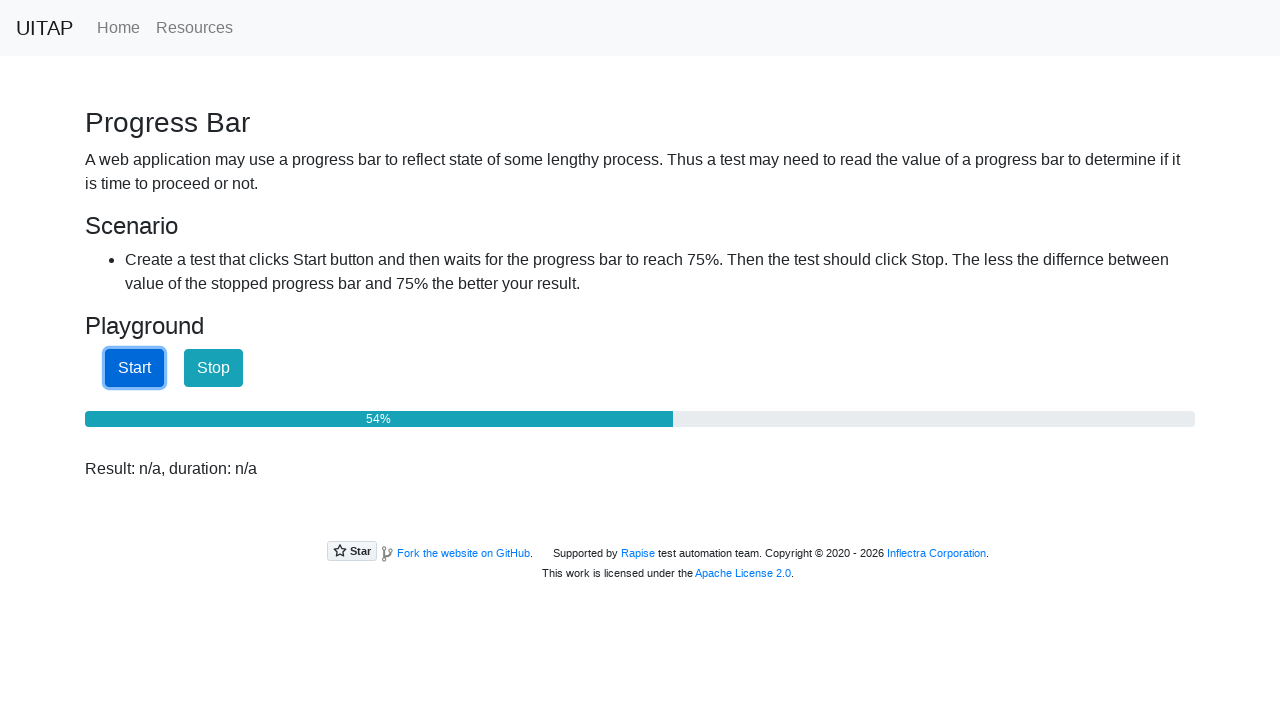

Waited 100ms before checking progress again
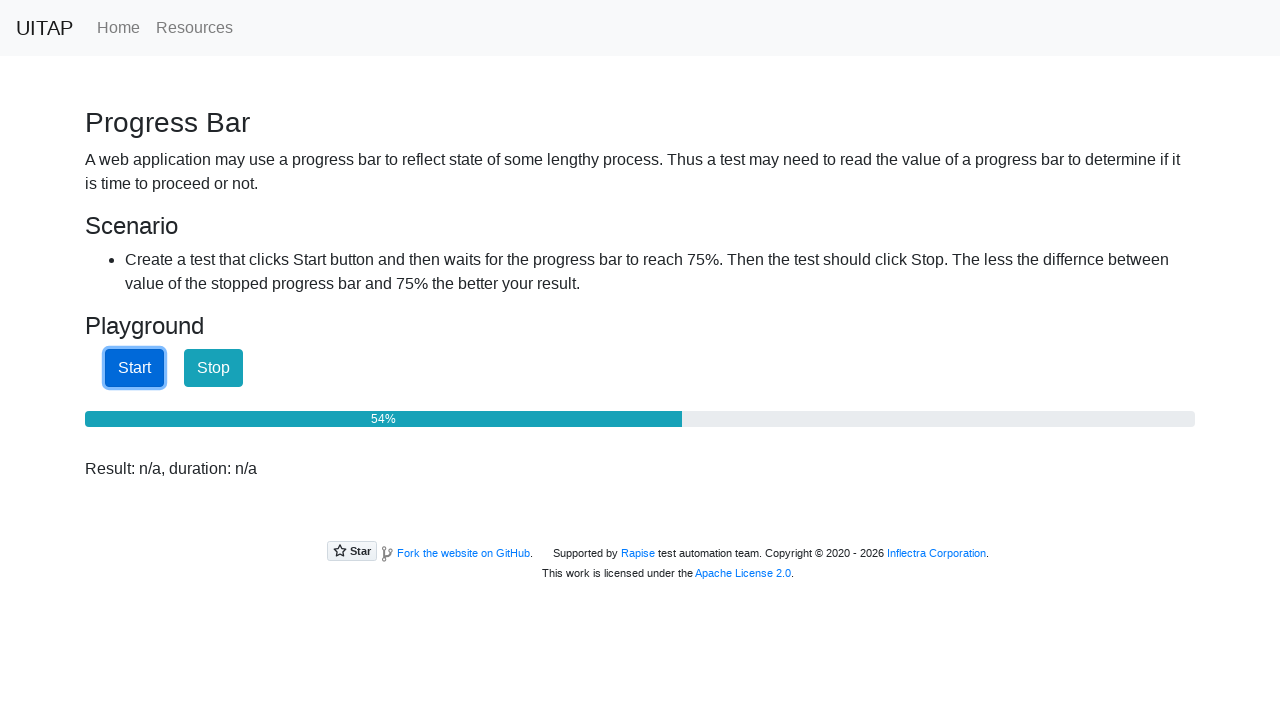

Retrieved progress bar text
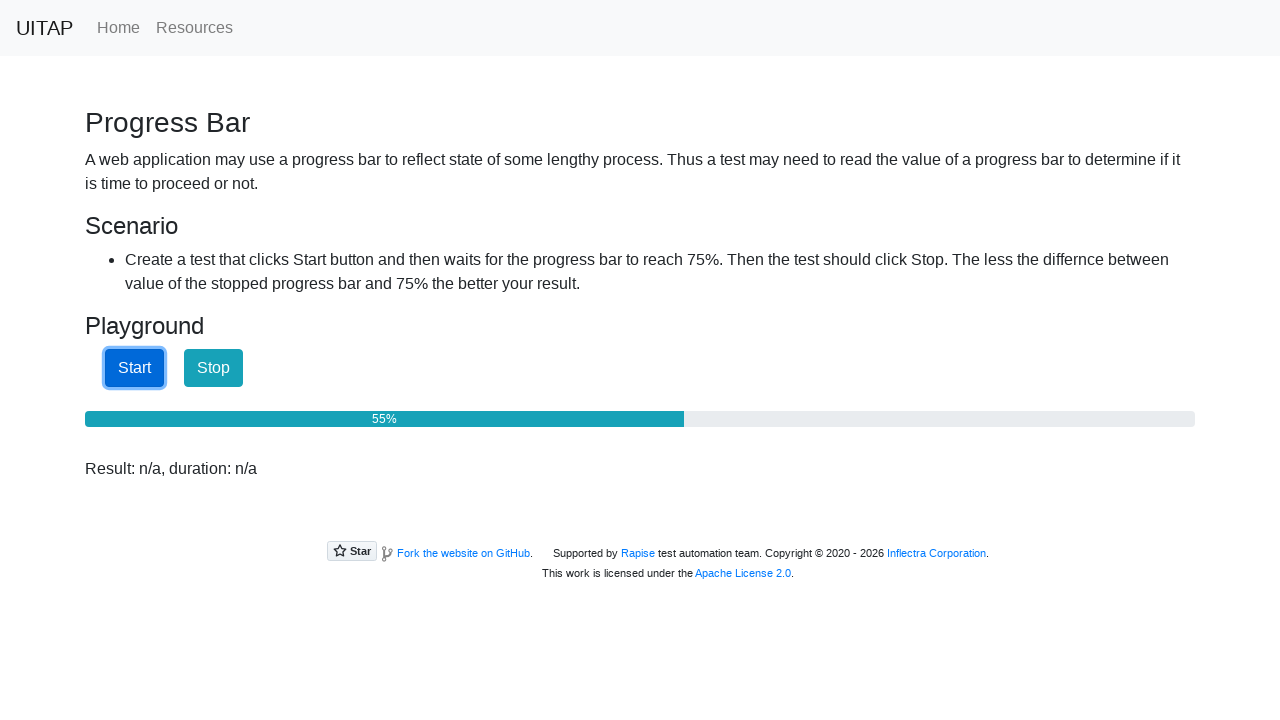

Parsed progress percentage: 54%
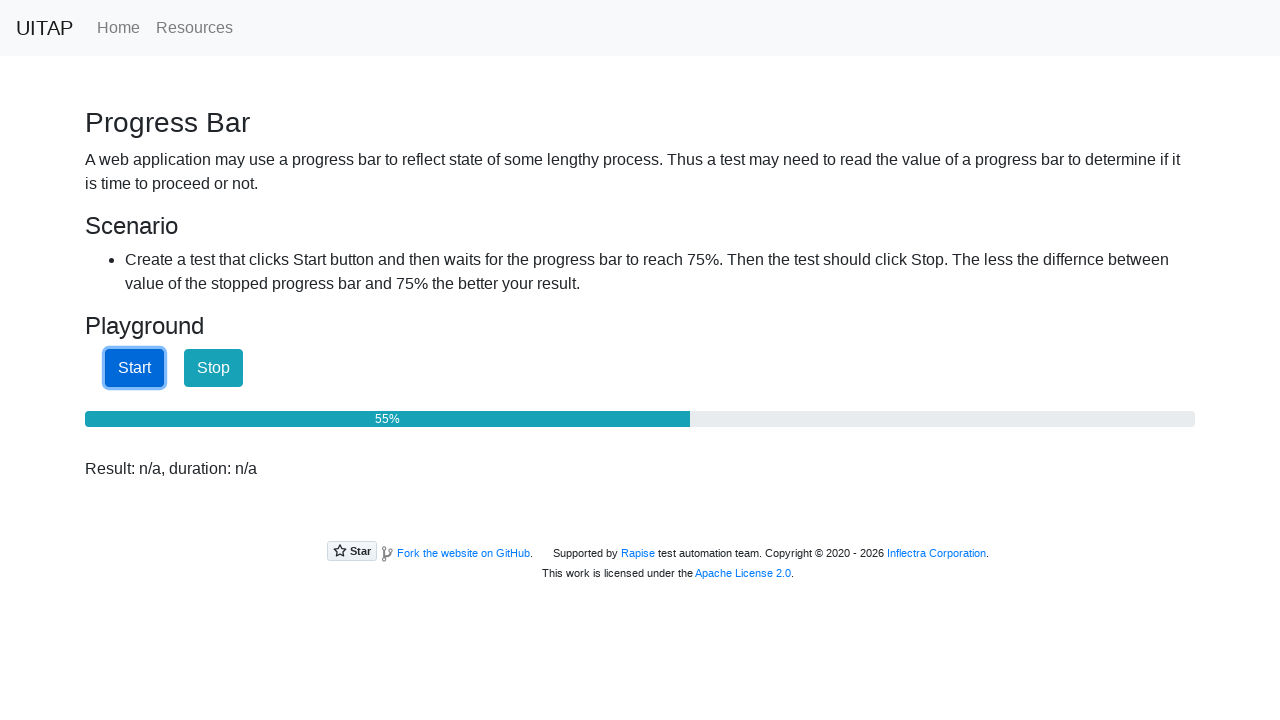

Waited 100ms before checking progress again
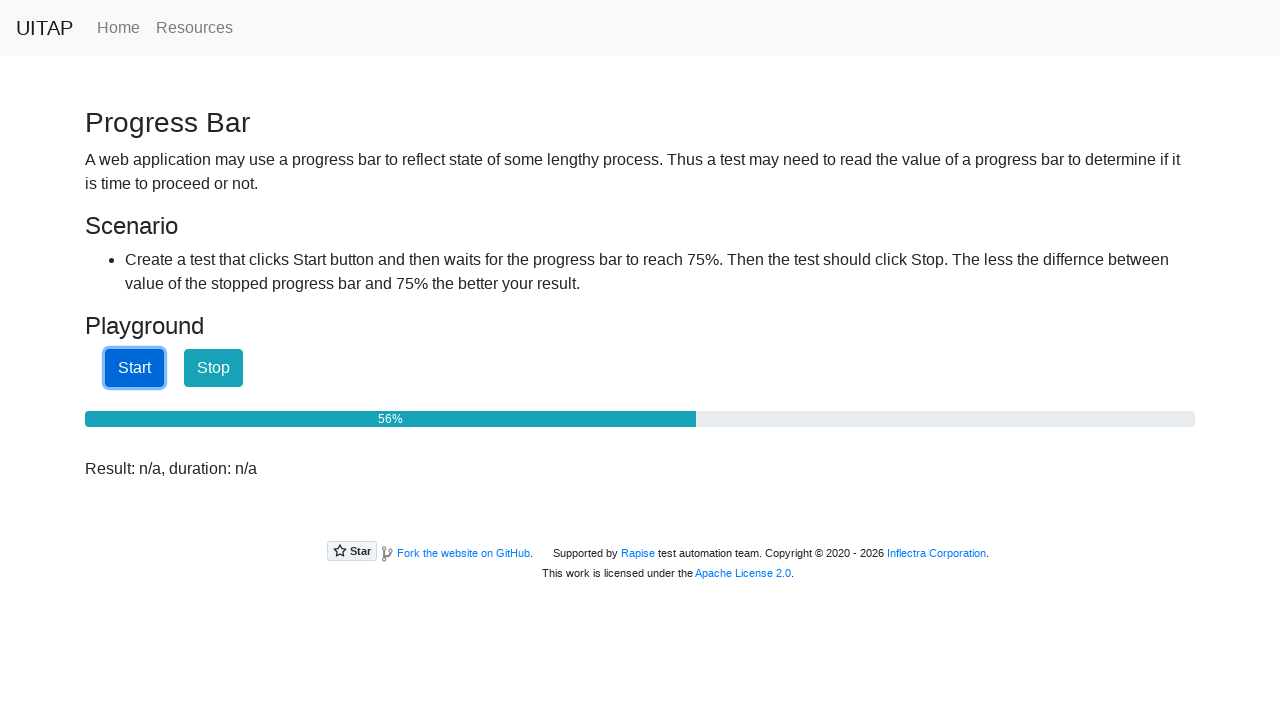

Retrieved progress bar text
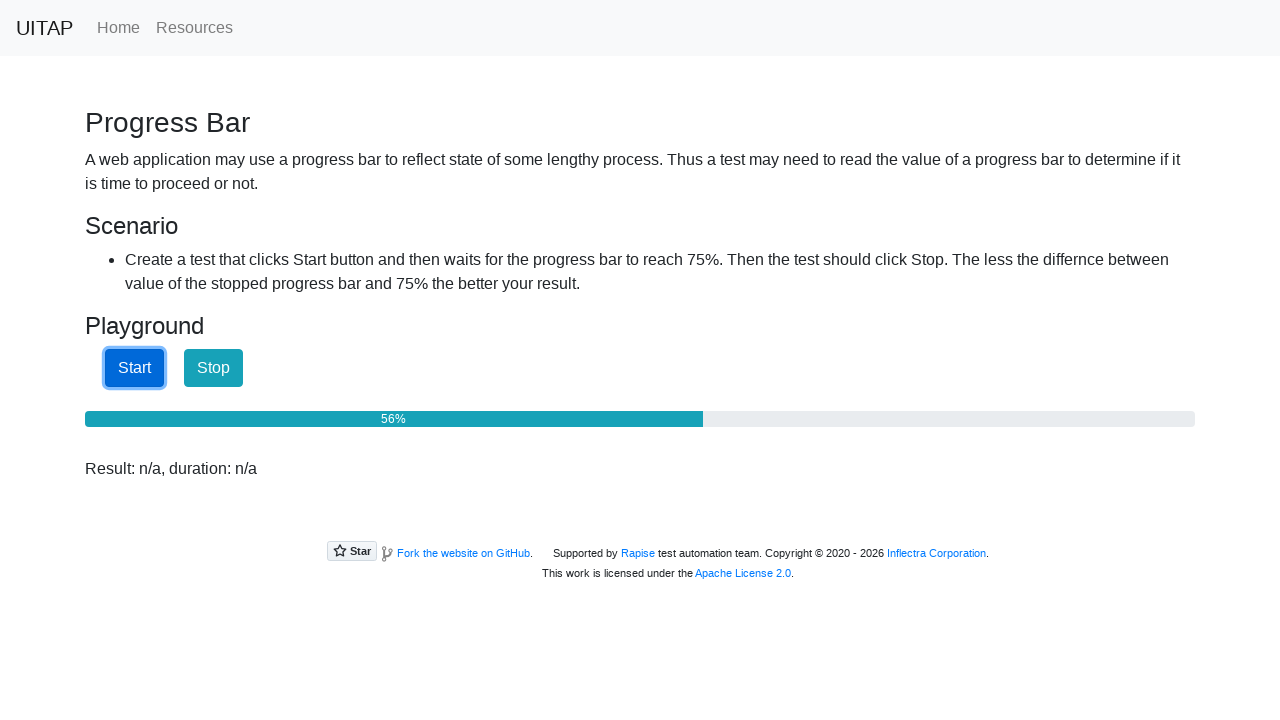

Parsed progress percentage: 56%
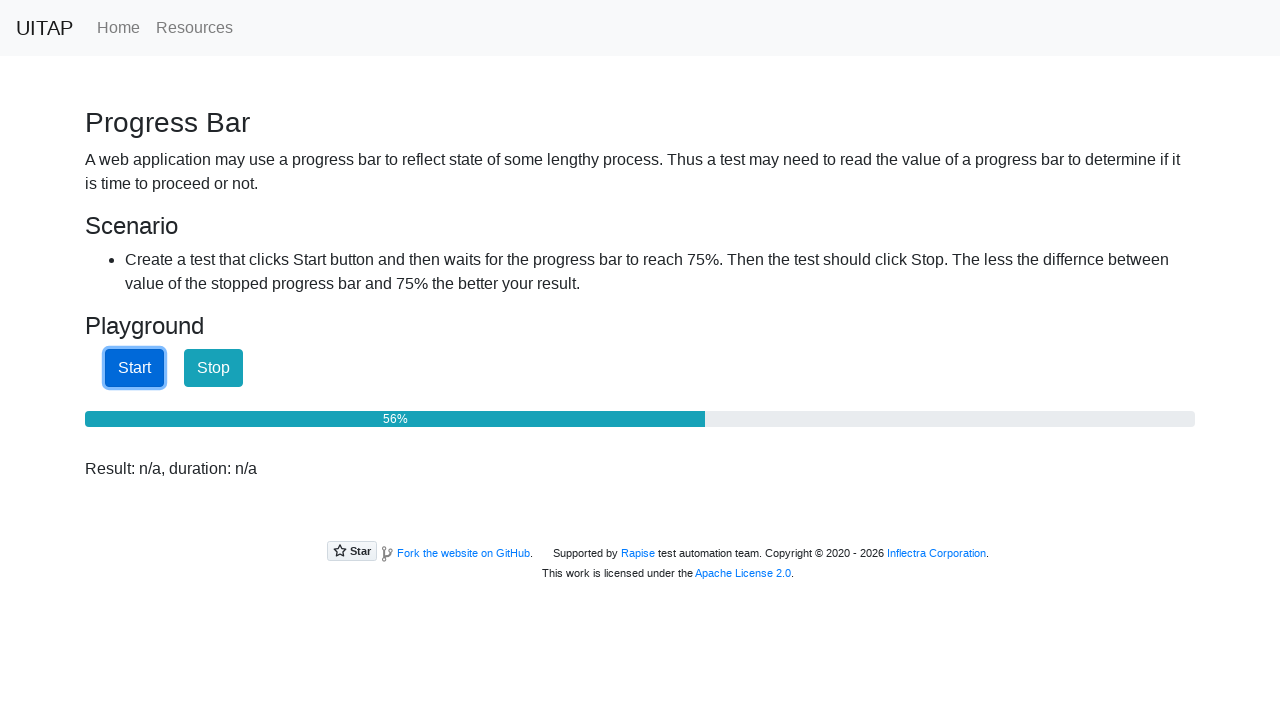

Waited 100ms before checking progress again
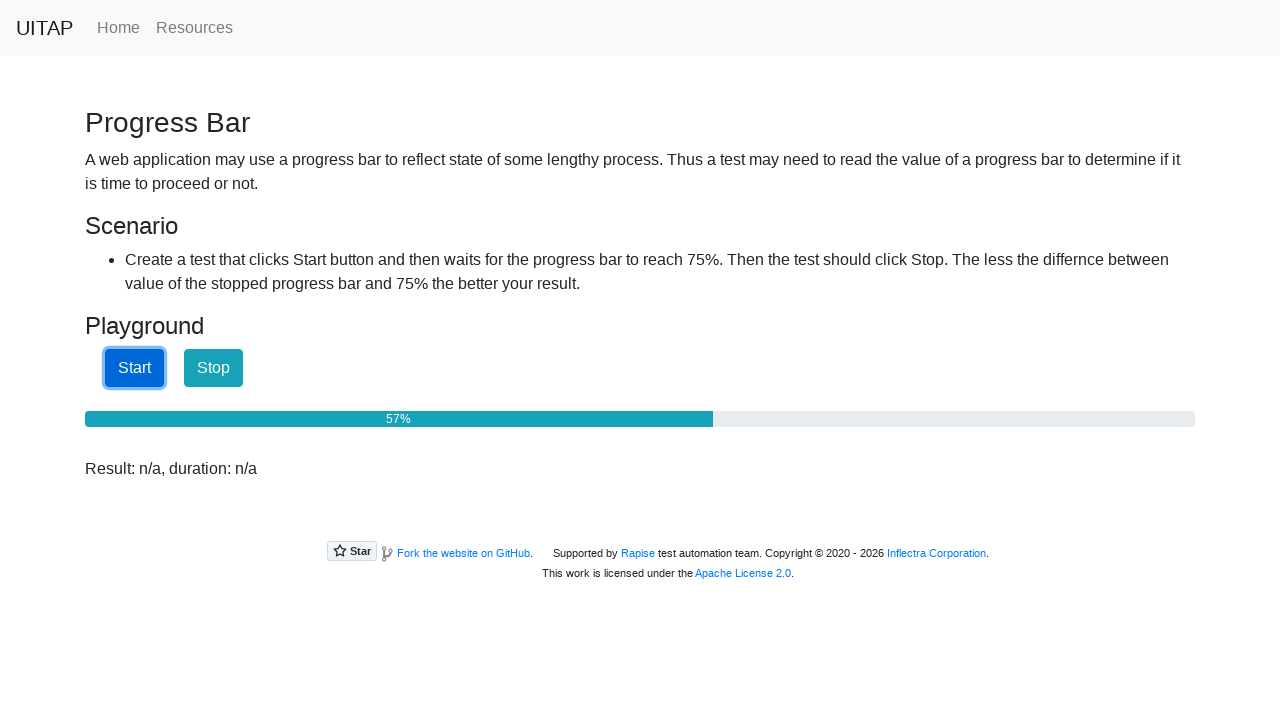

Retrieved progress bar text
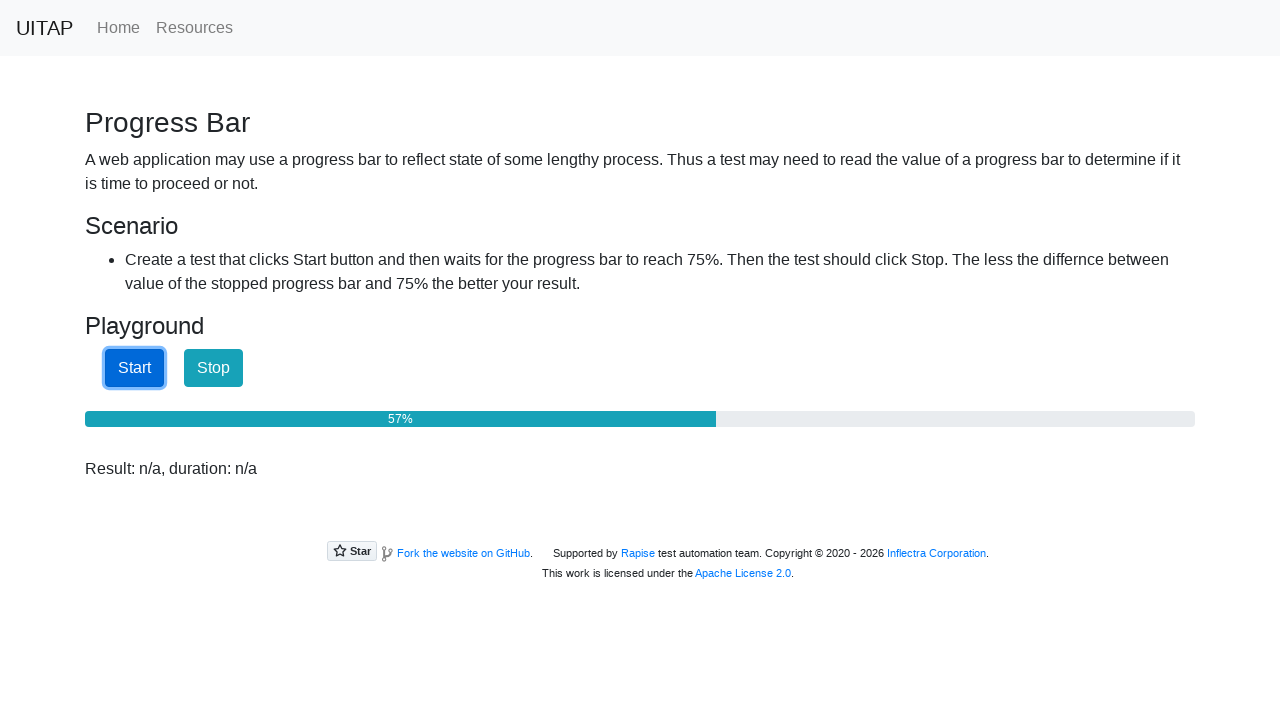

Parsed progress percentage: 57%
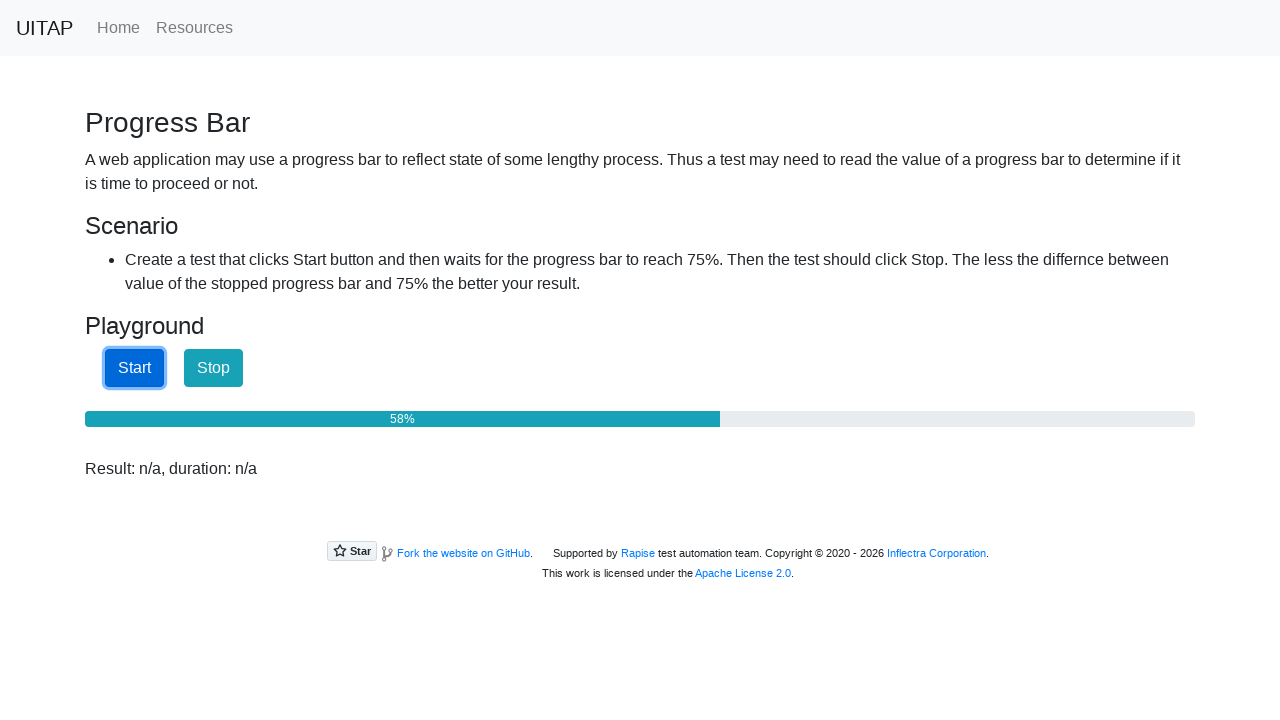

Waited 100ms before checking progress again
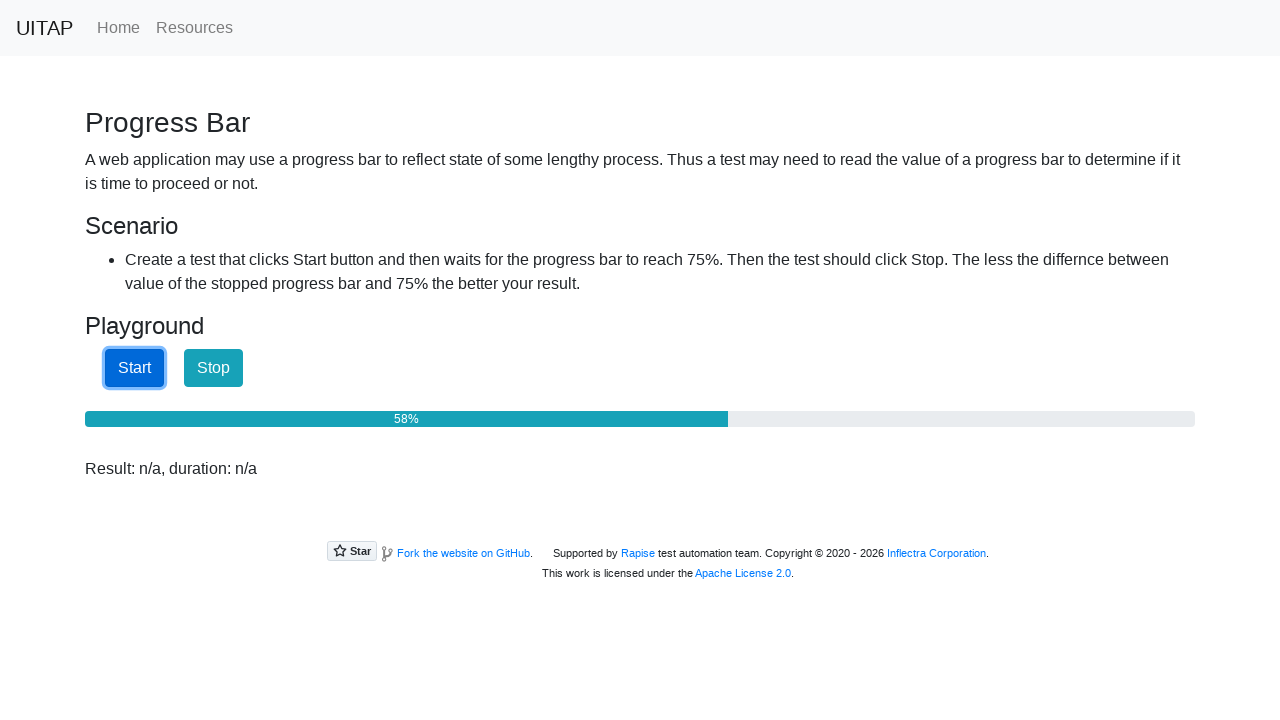

Retrieved progress bar text
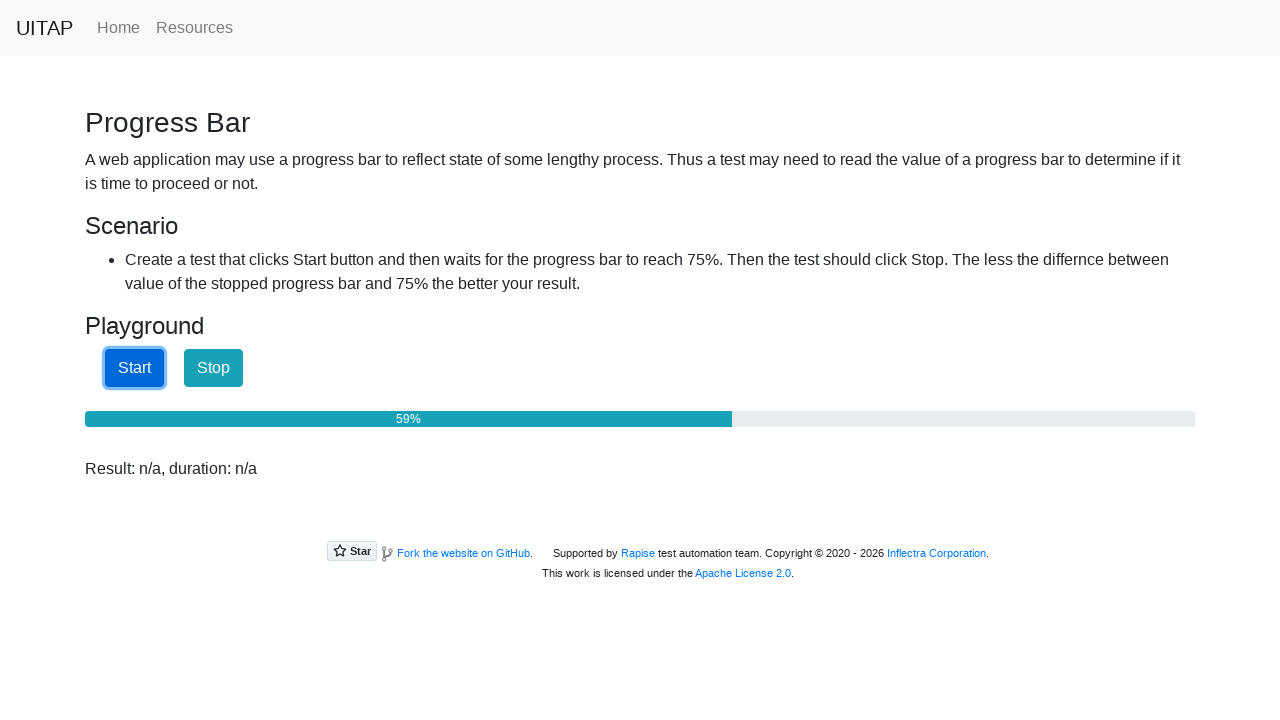

Parsed progress percentage: 59%
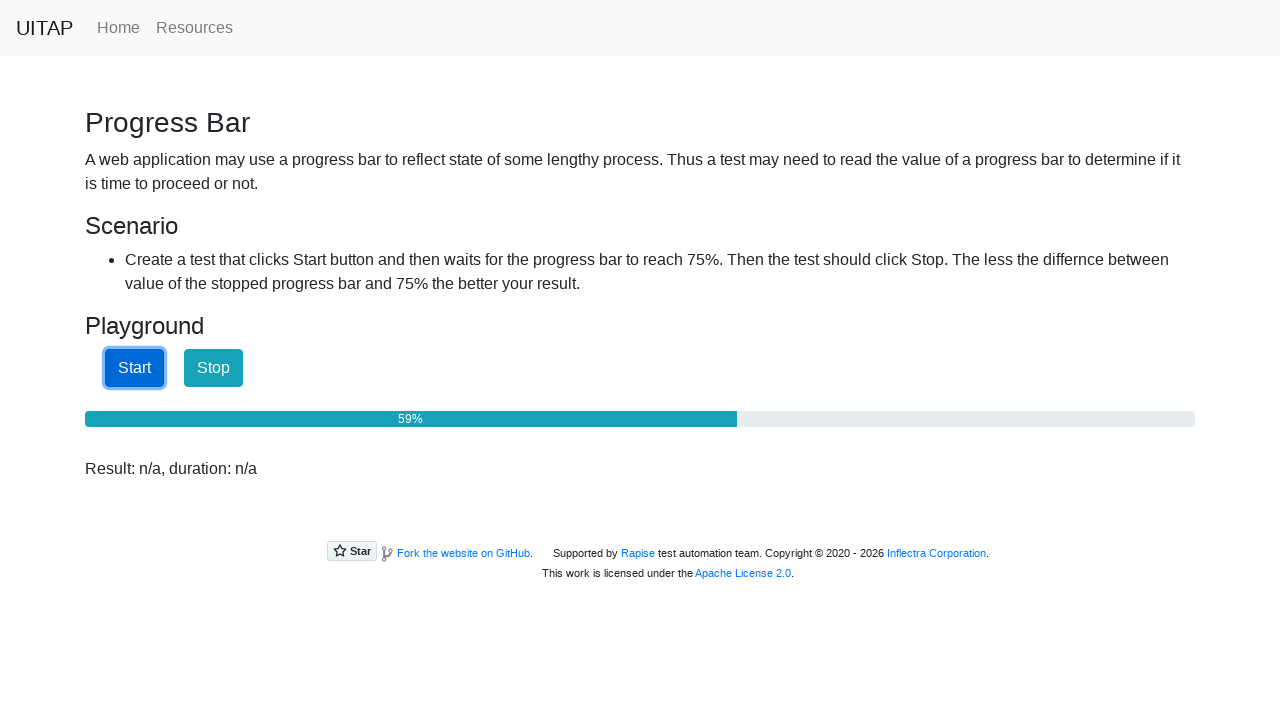

Waited 100ms before checking progress again
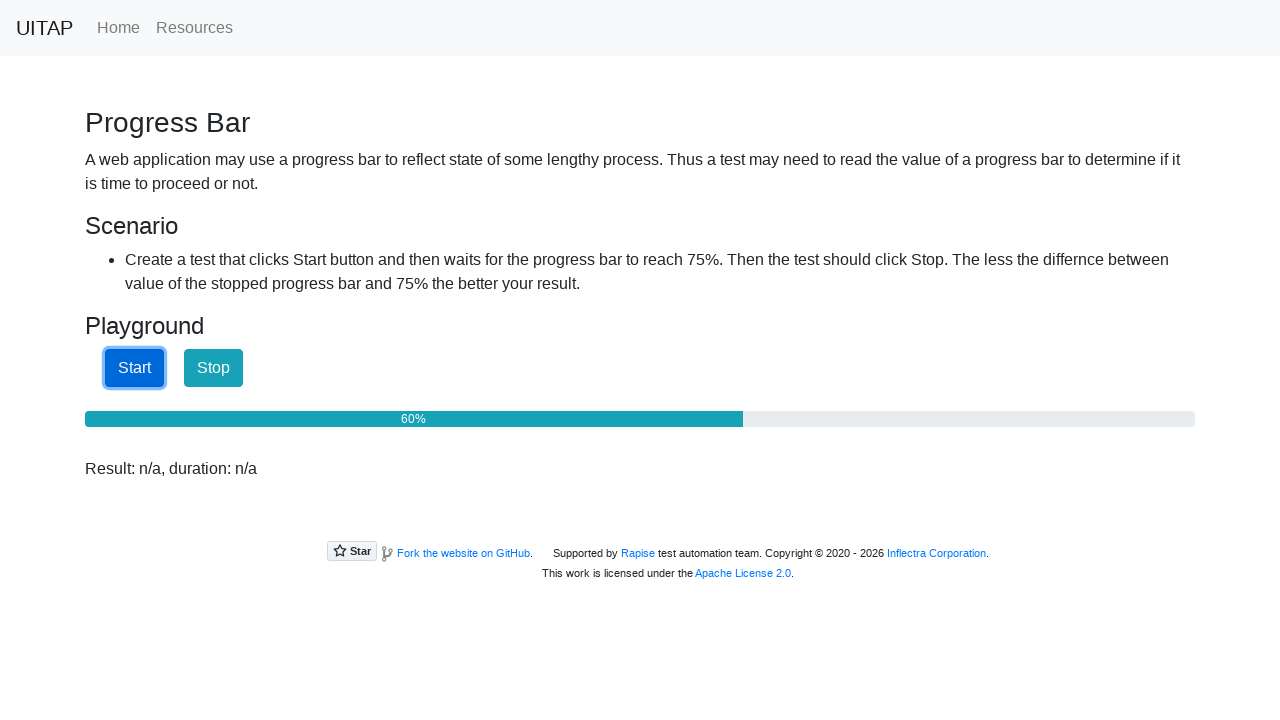

Retrieved progress bar text
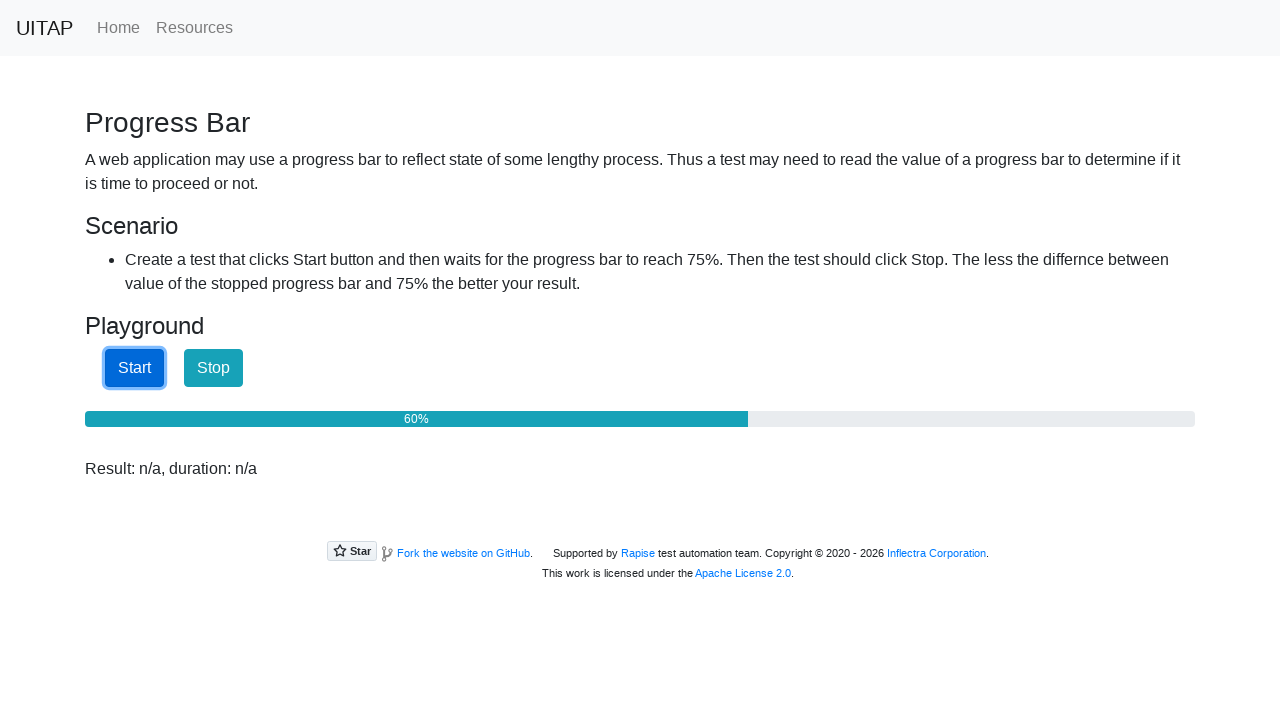

Parsed progress percentage: 60%
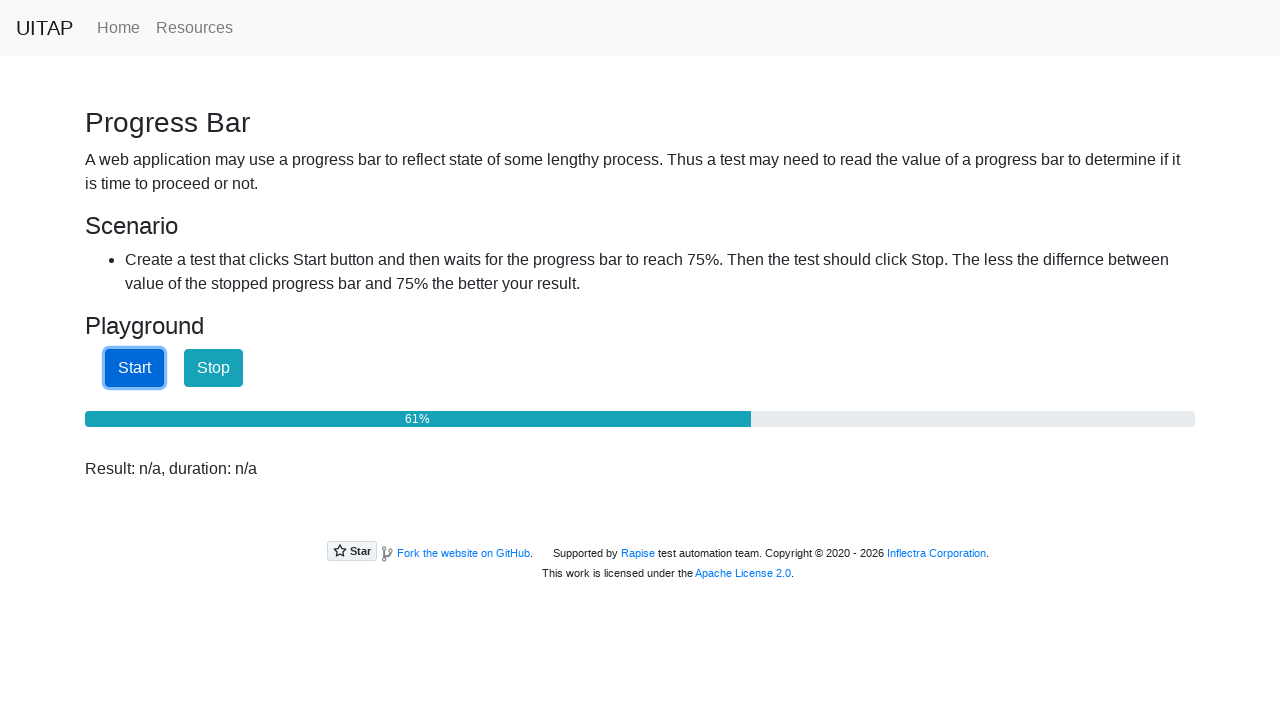

Waited 100ms before checking progress again
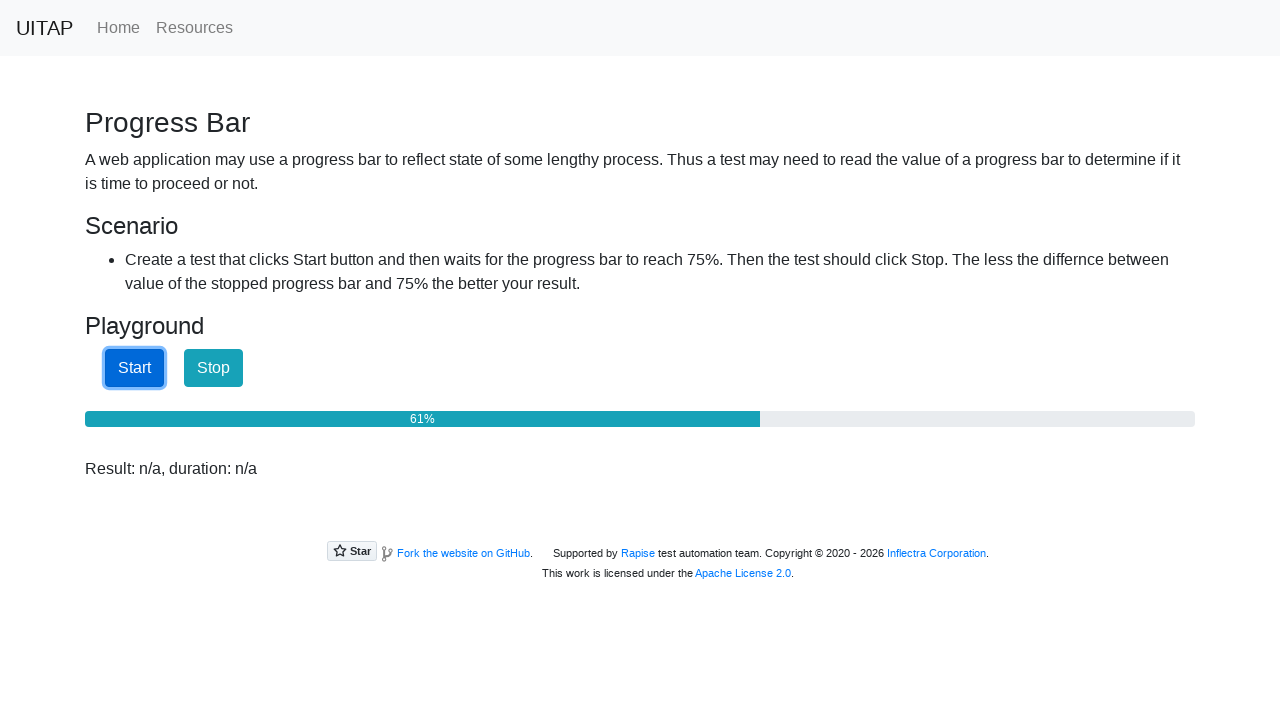

Retrieved progress bar text
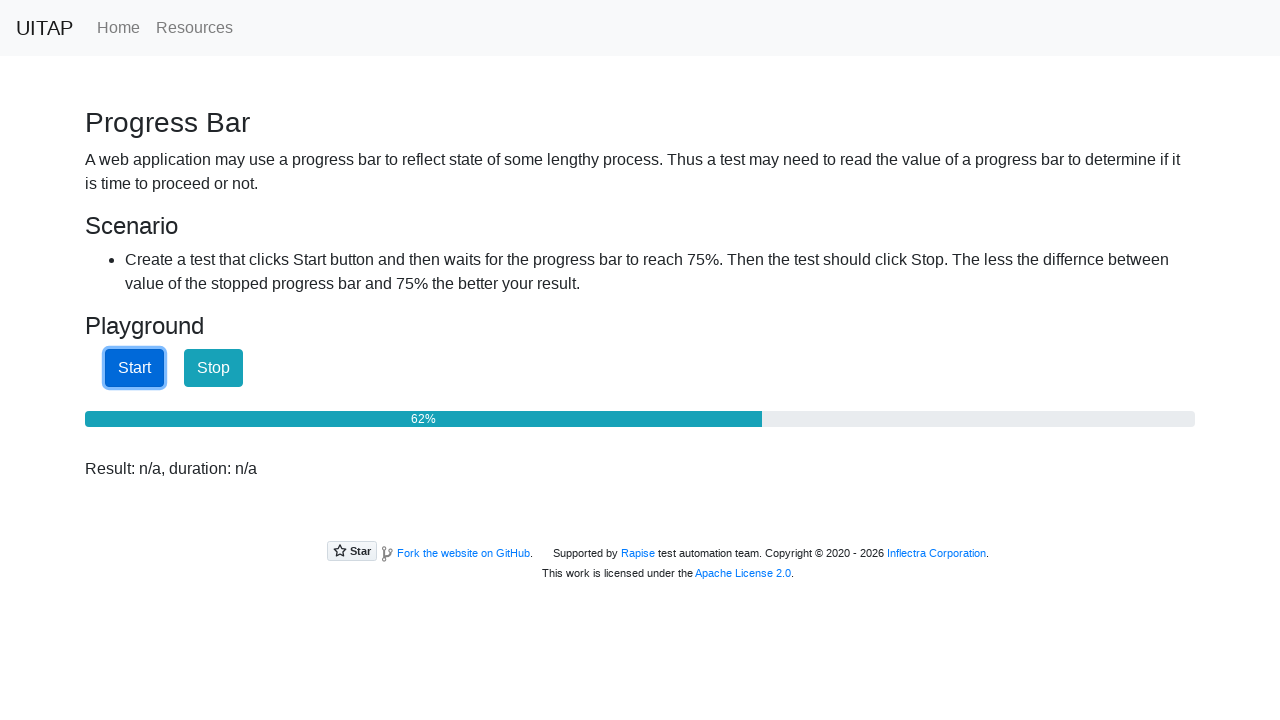

Parsed progress percentage: 62%
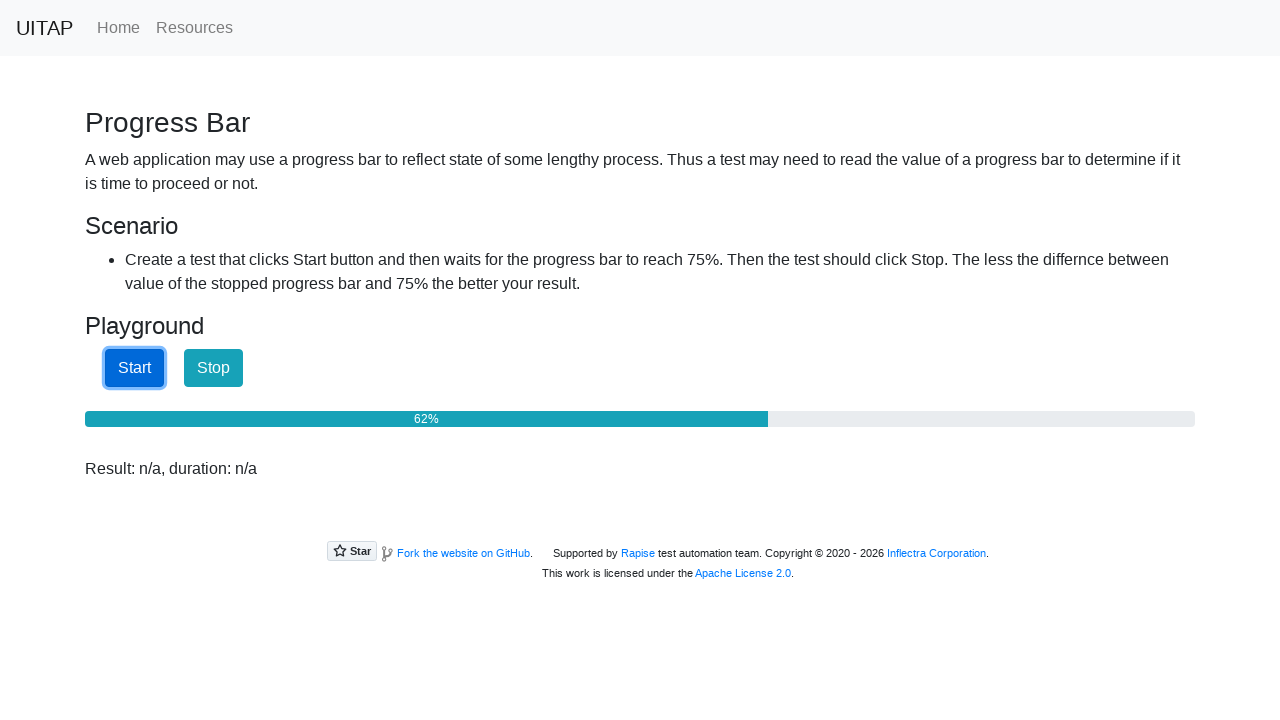

Waited 100ms before checking progress again
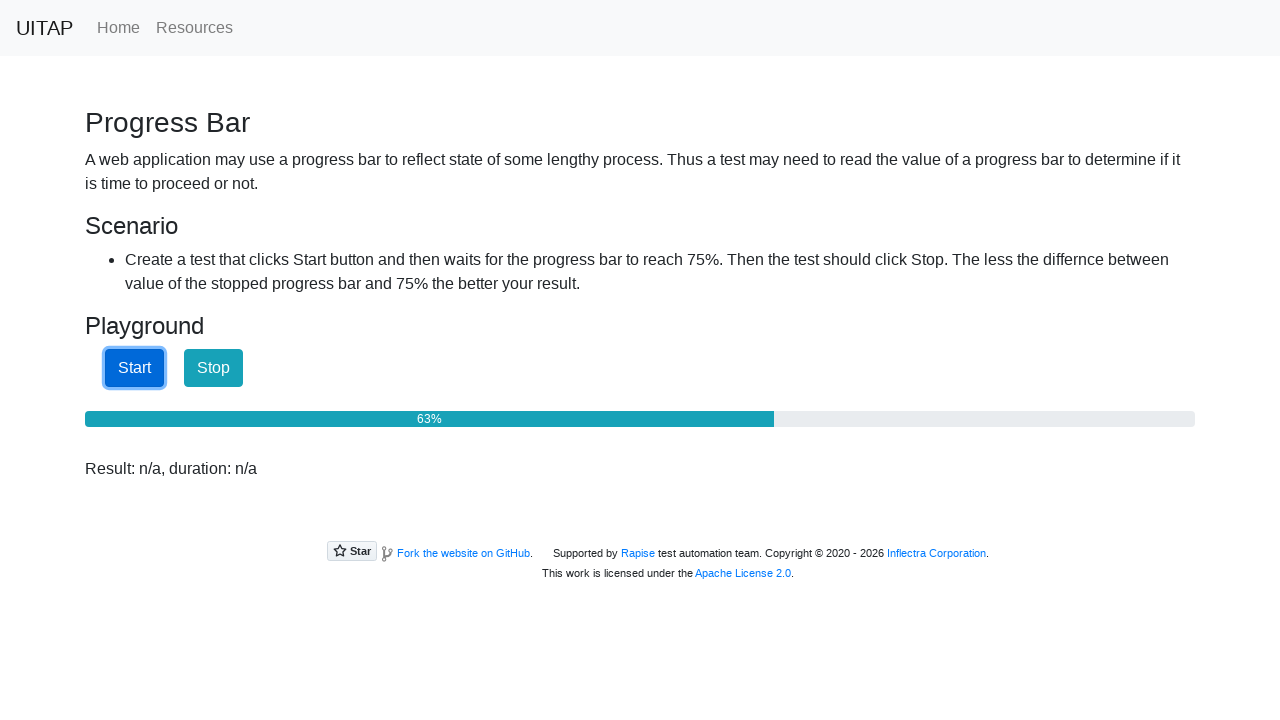

Retrieved progress bar text
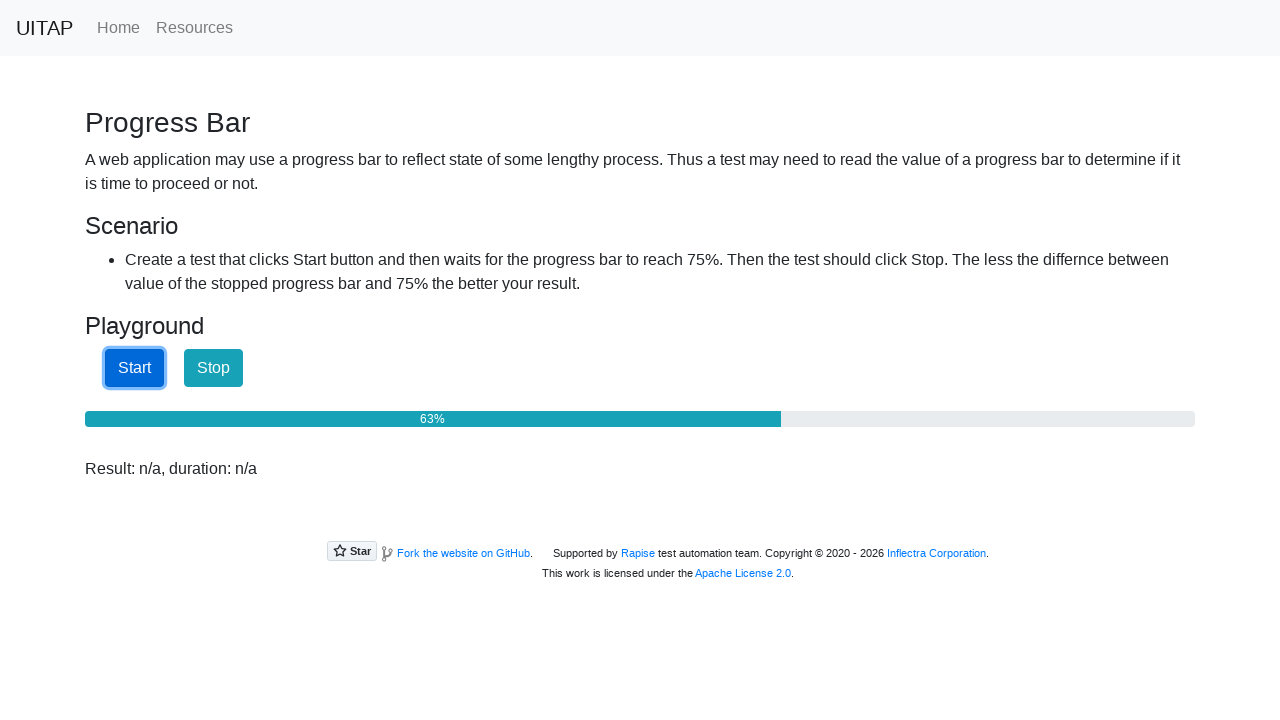

Parsed progress percentage: 63%
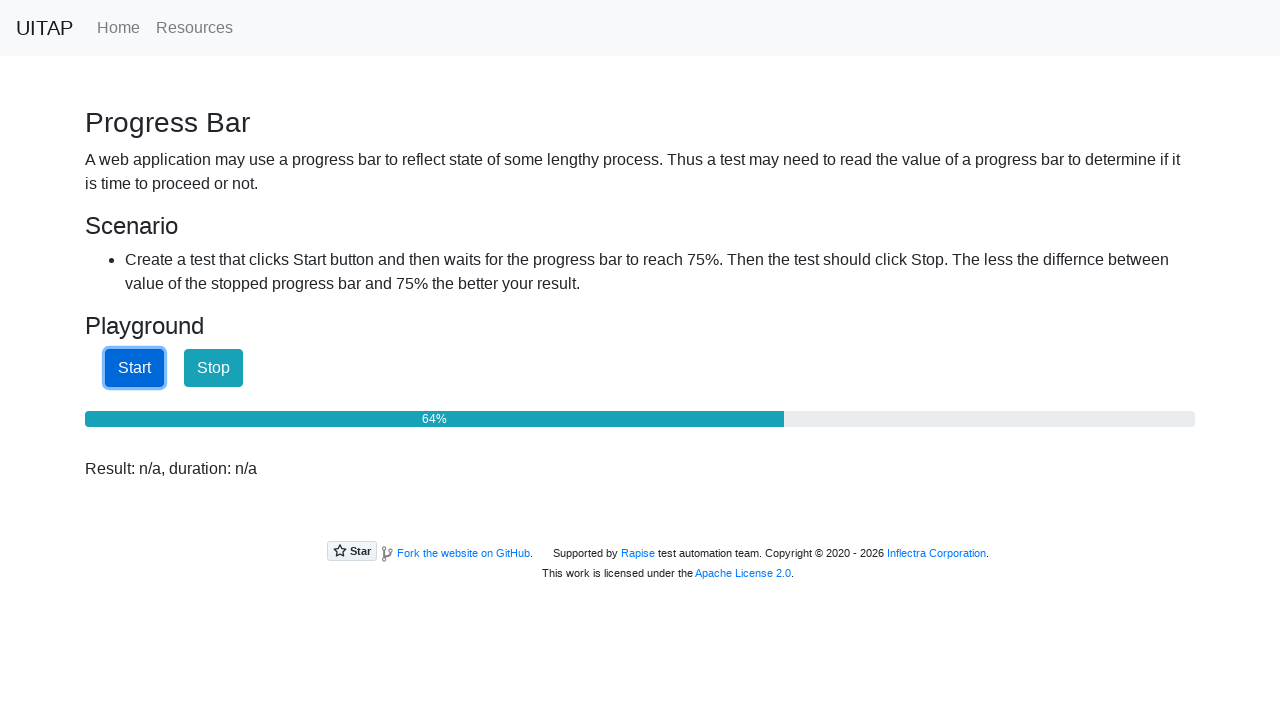

Waited 100ms before checking progress again
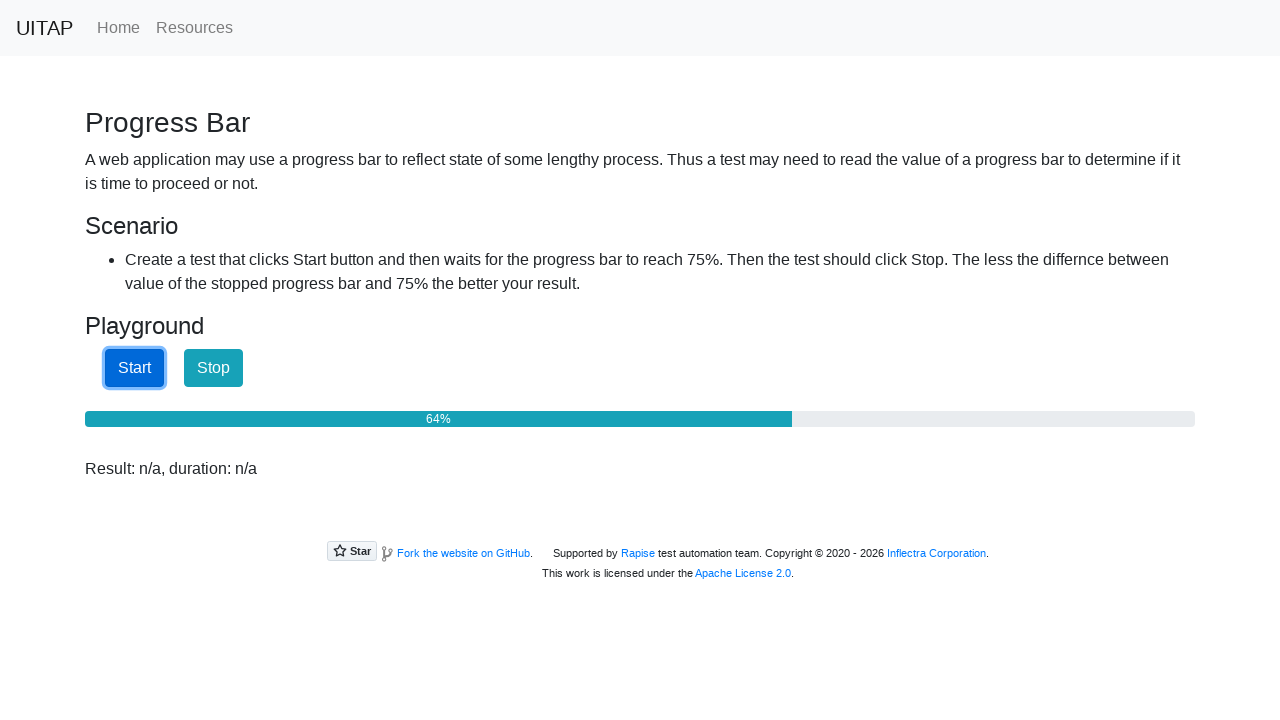

Retrieved progress bar text
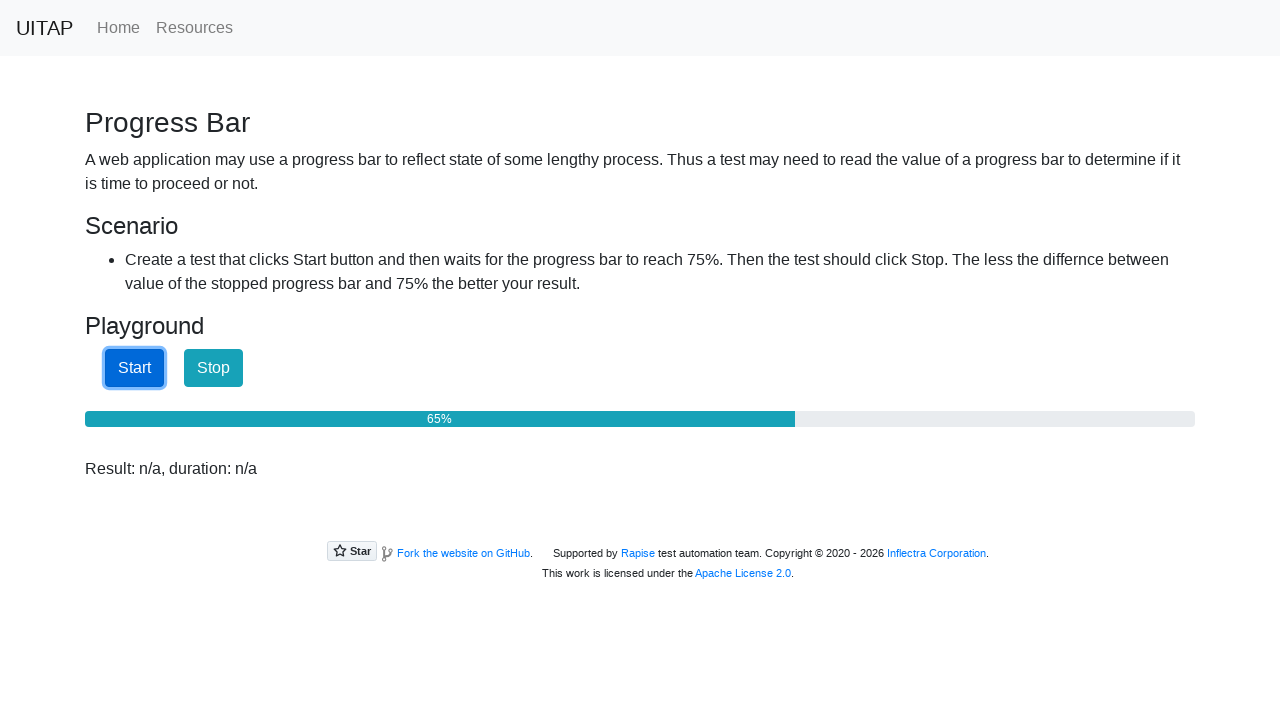

Parsed progress percentage: 64%
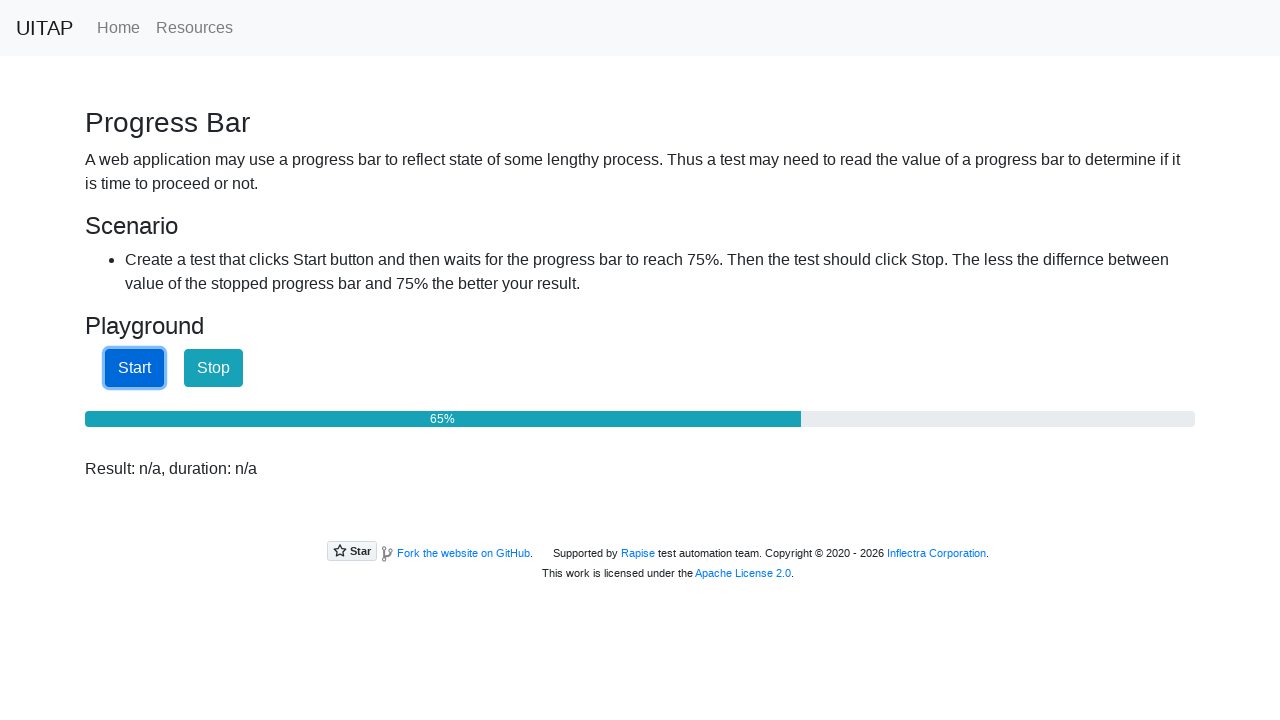

Waited 100ms before checking progress again
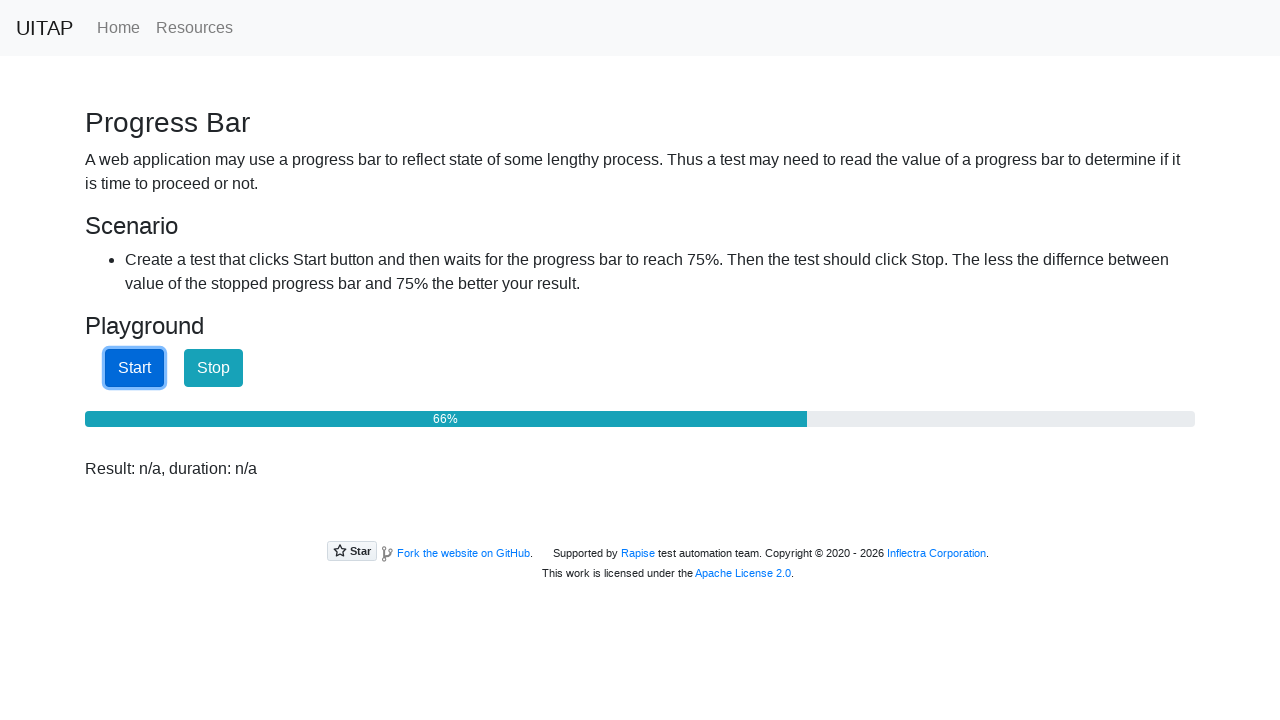

Retrieved progress bar text
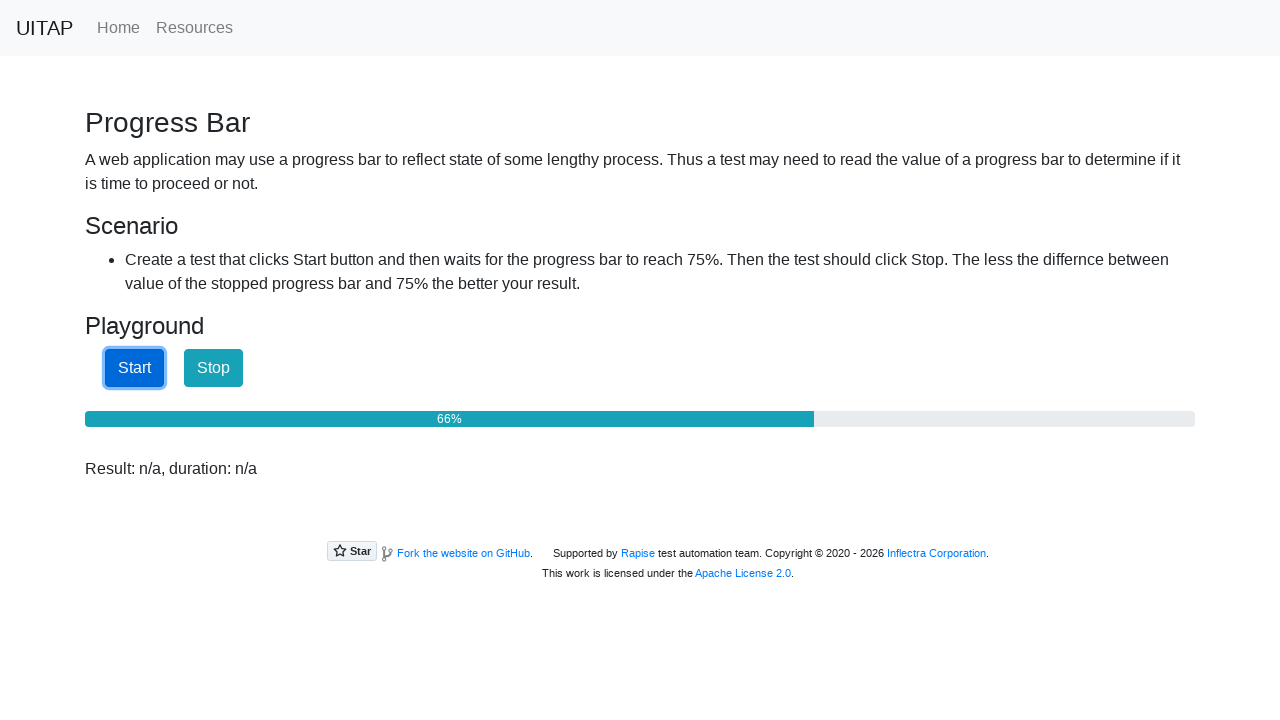

Parsed progress percentage: 66%
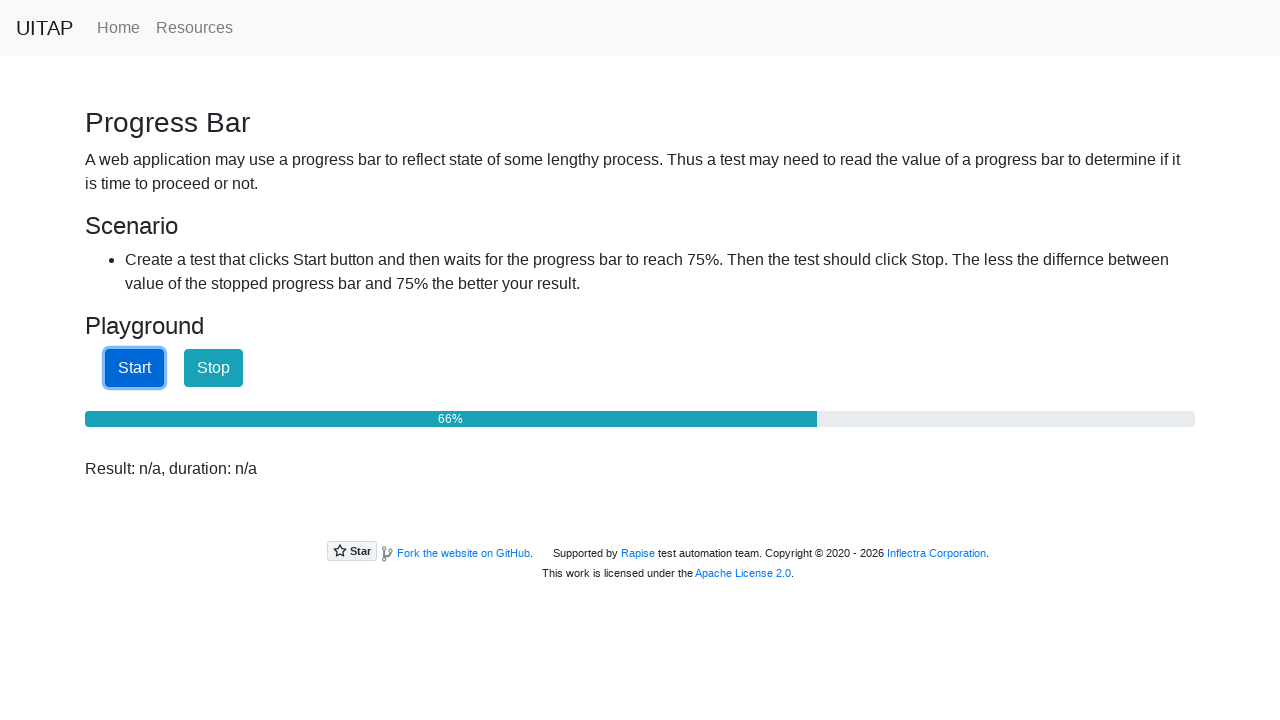

Waited 100ms before checking progress again
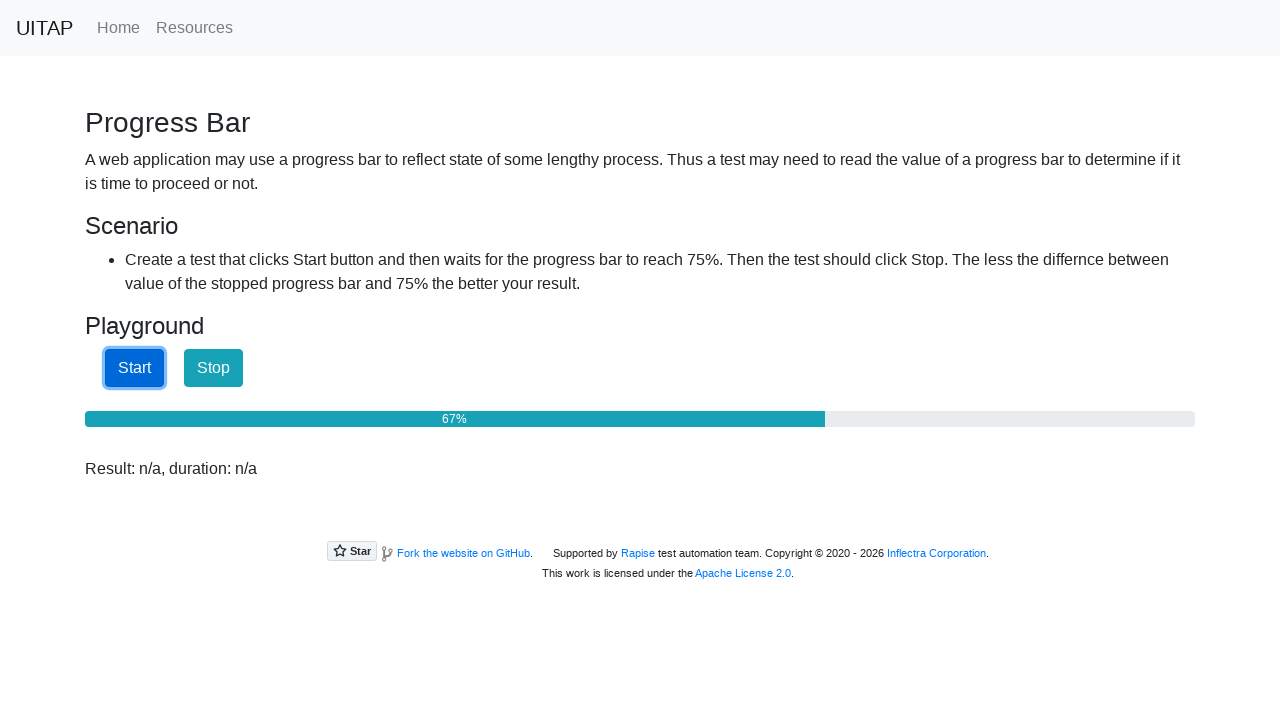

Retrieved progress bar text
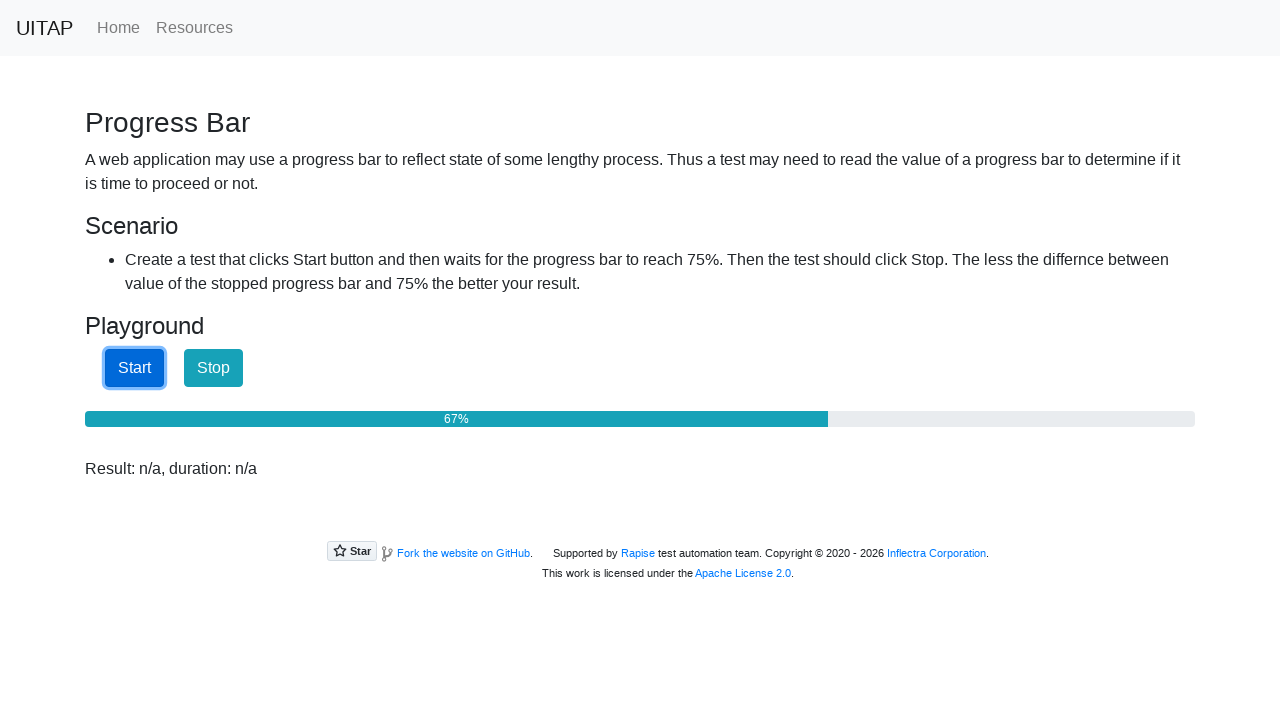

Parsed progress percentage: 67%
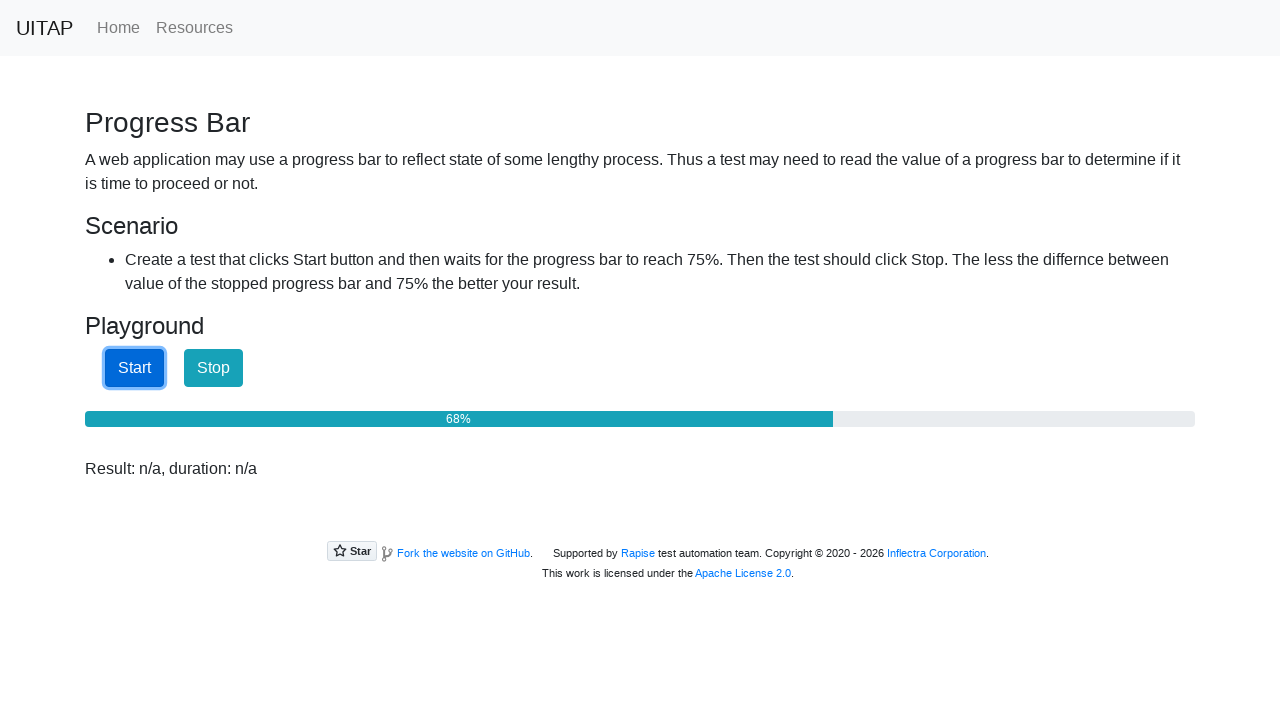

Waited 100ms before checking progress again
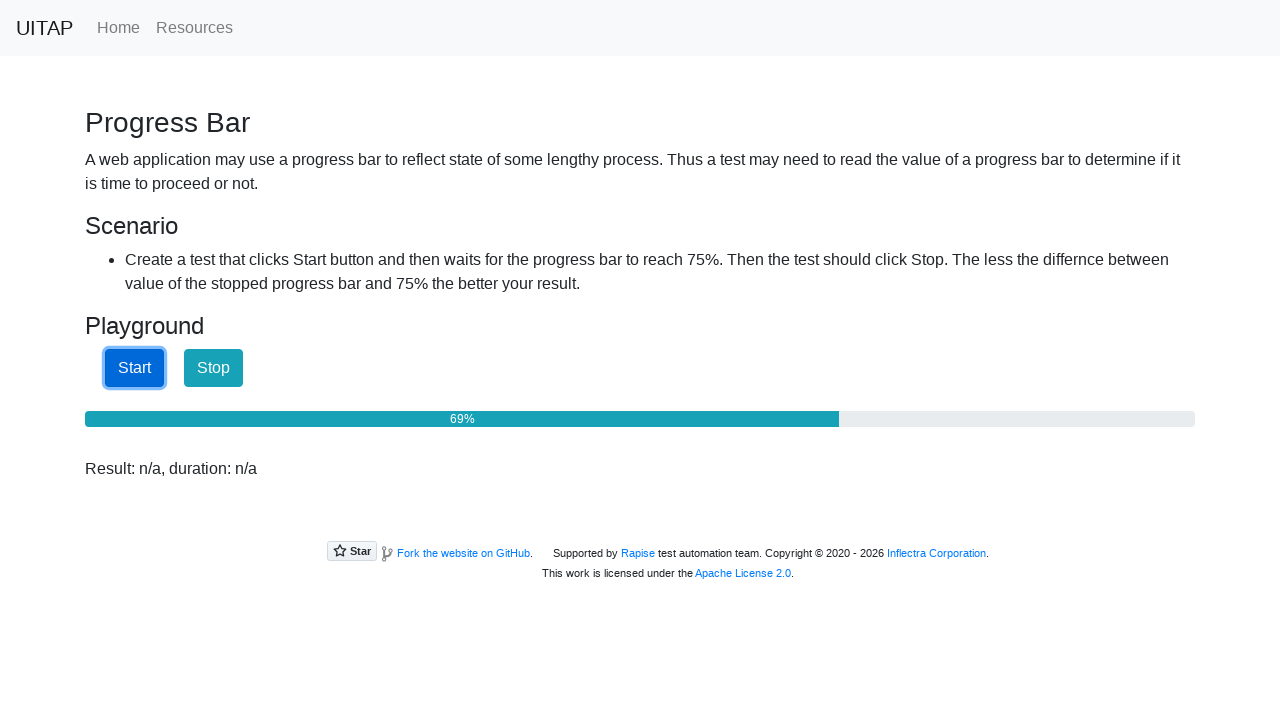

Retrieved progress bar text
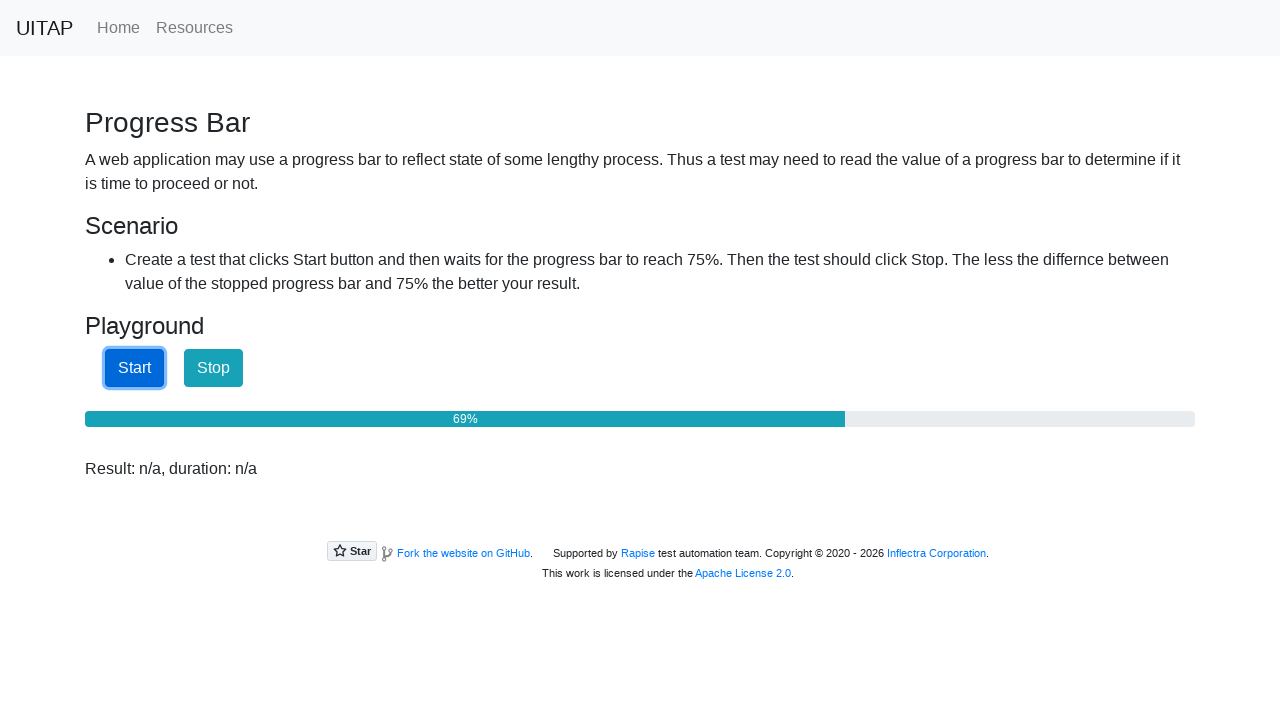

Parsed progress percentage: 69%
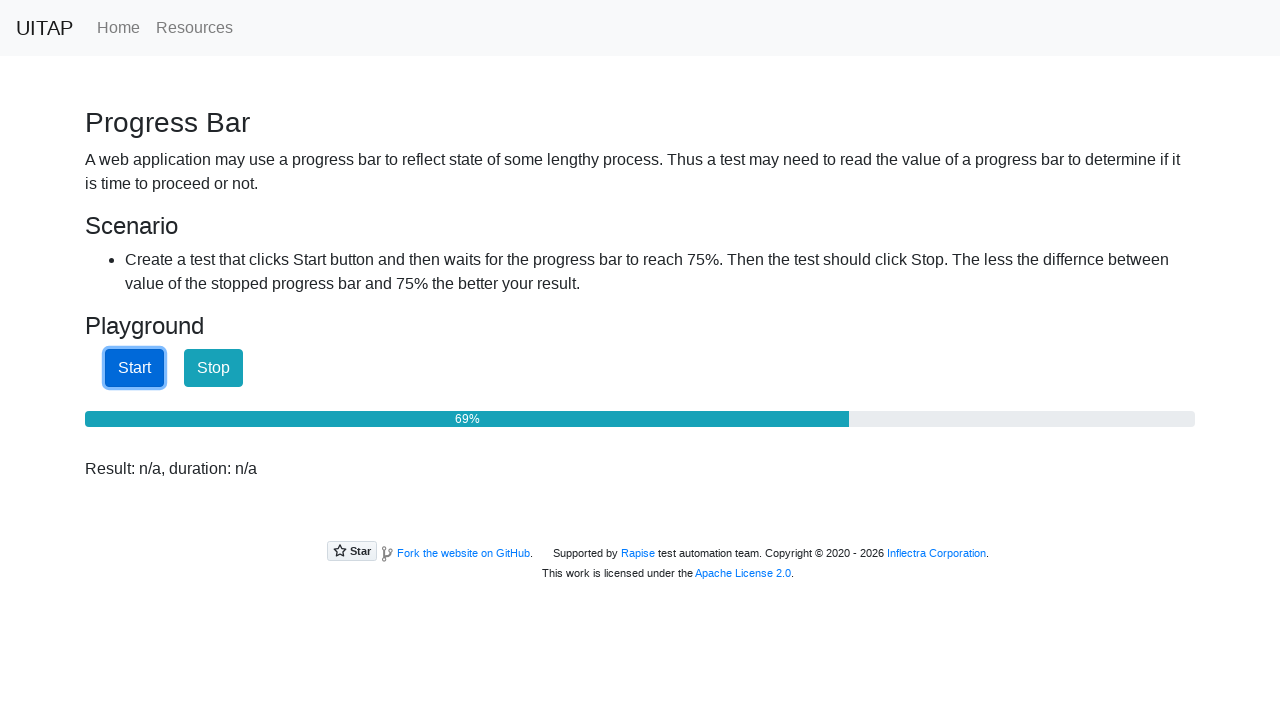

Waited 100ms before checking progress again
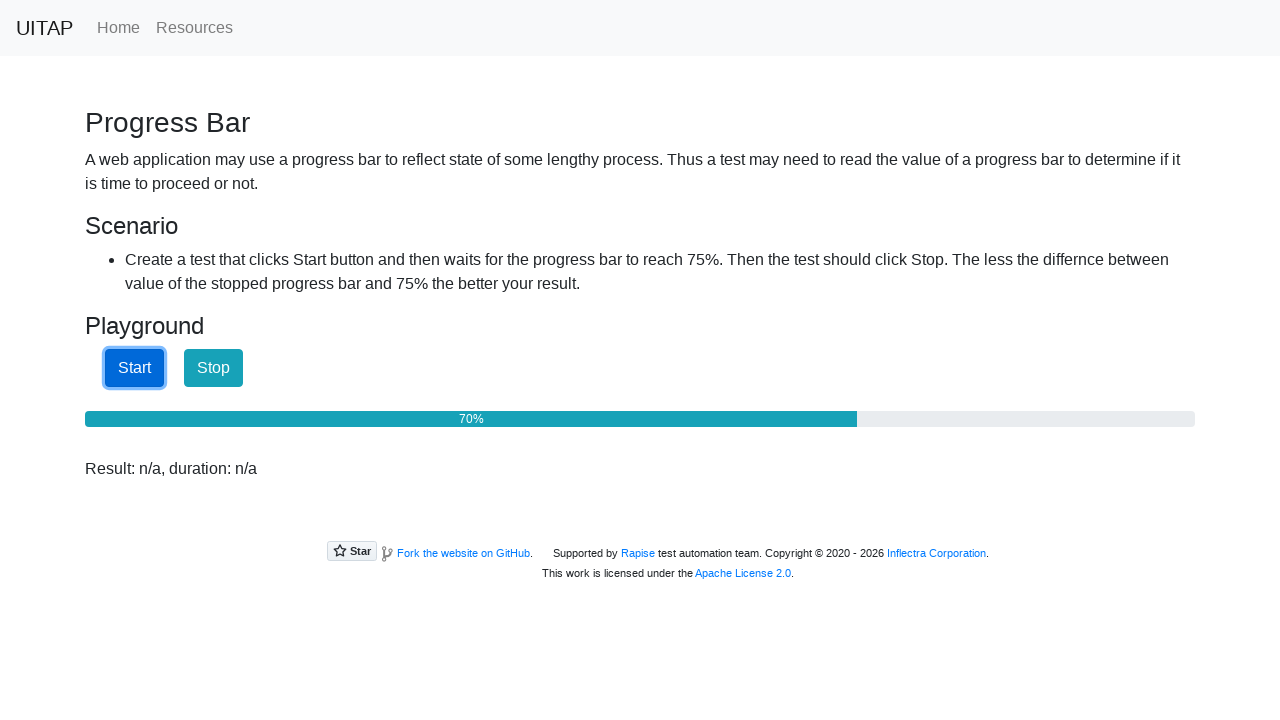

Retrieved progress bar text
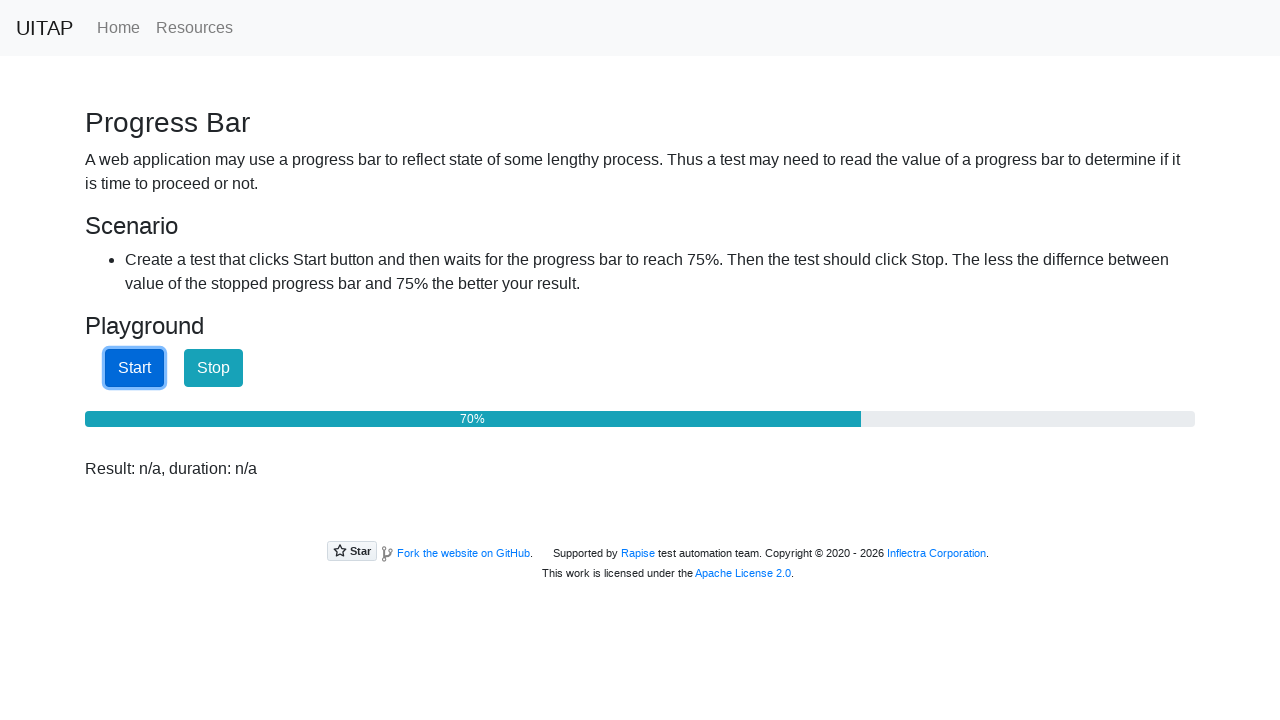

Parsed progress percentage: 70%
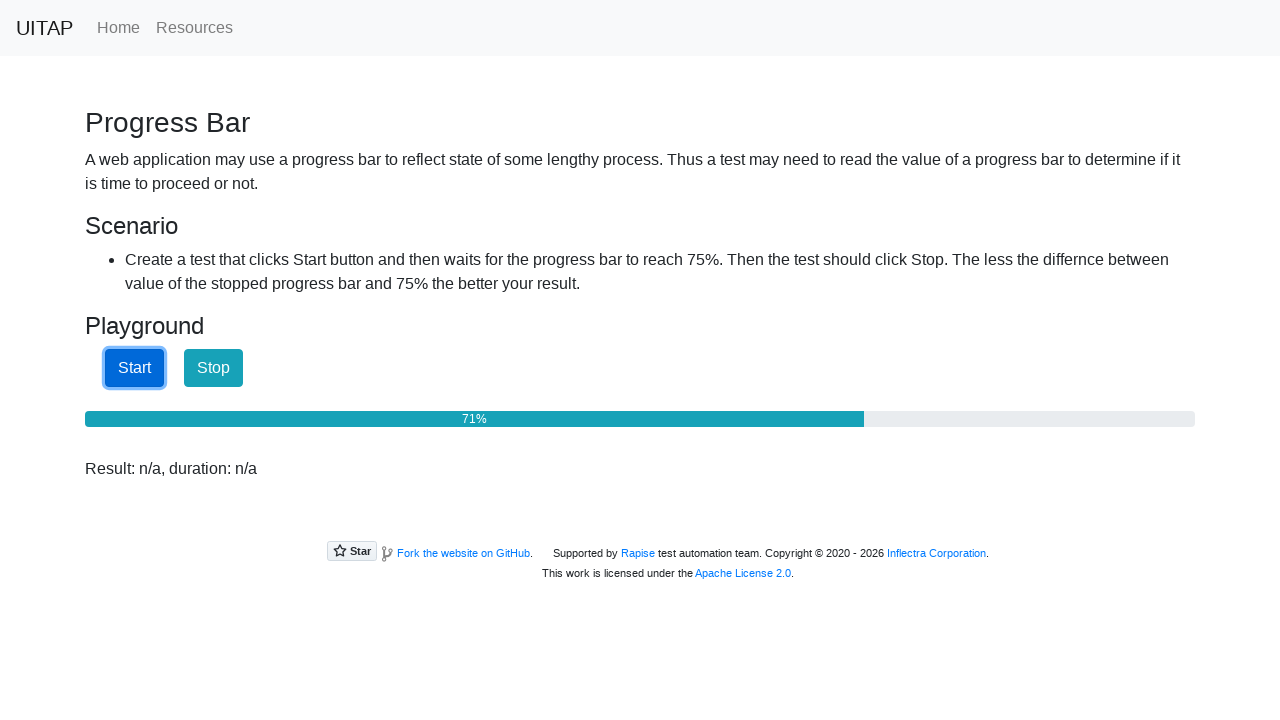

Waited 100ms before checking progress again
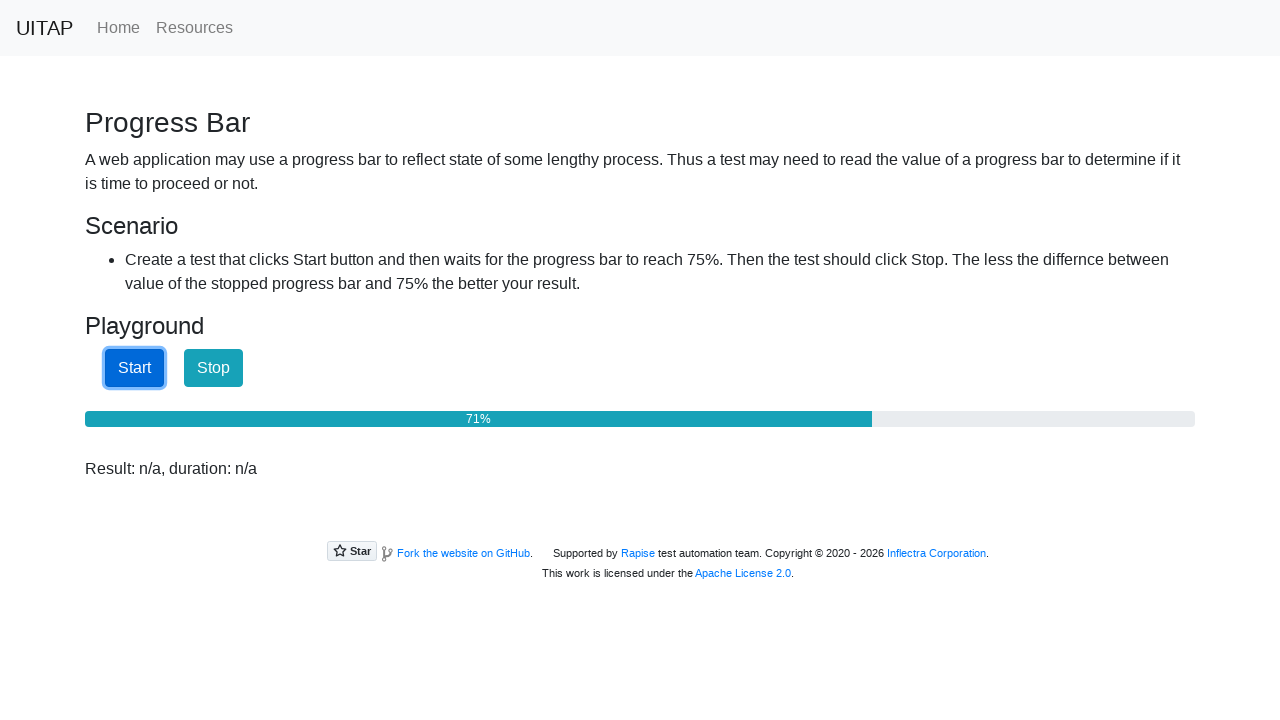

Retrieved progress bar text
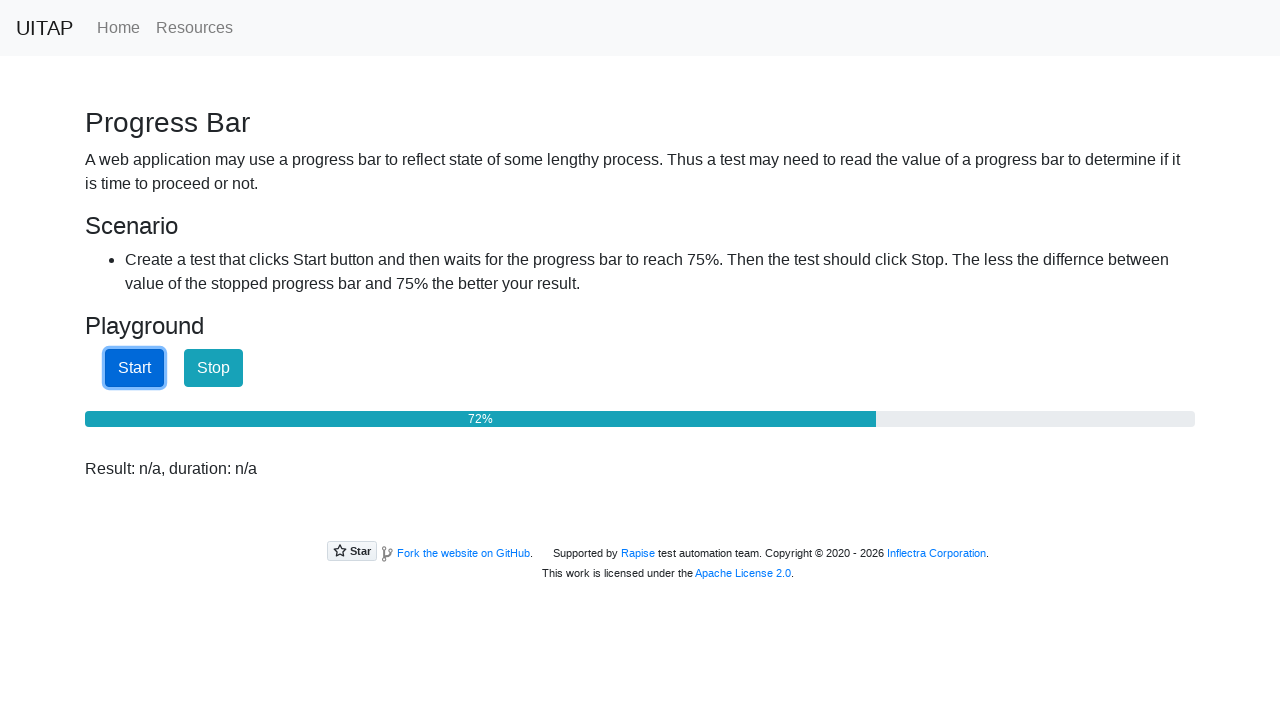

Parsed progress percentage: 72%
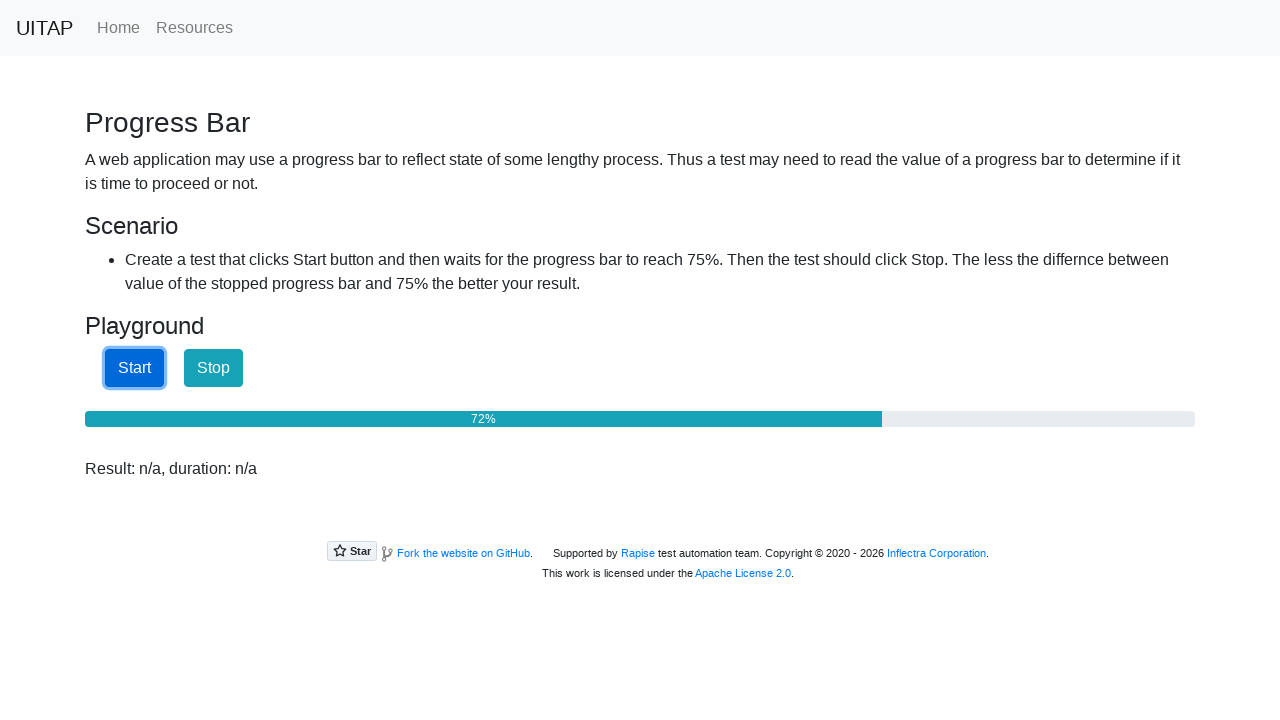

Waited 100ms before checking progress again
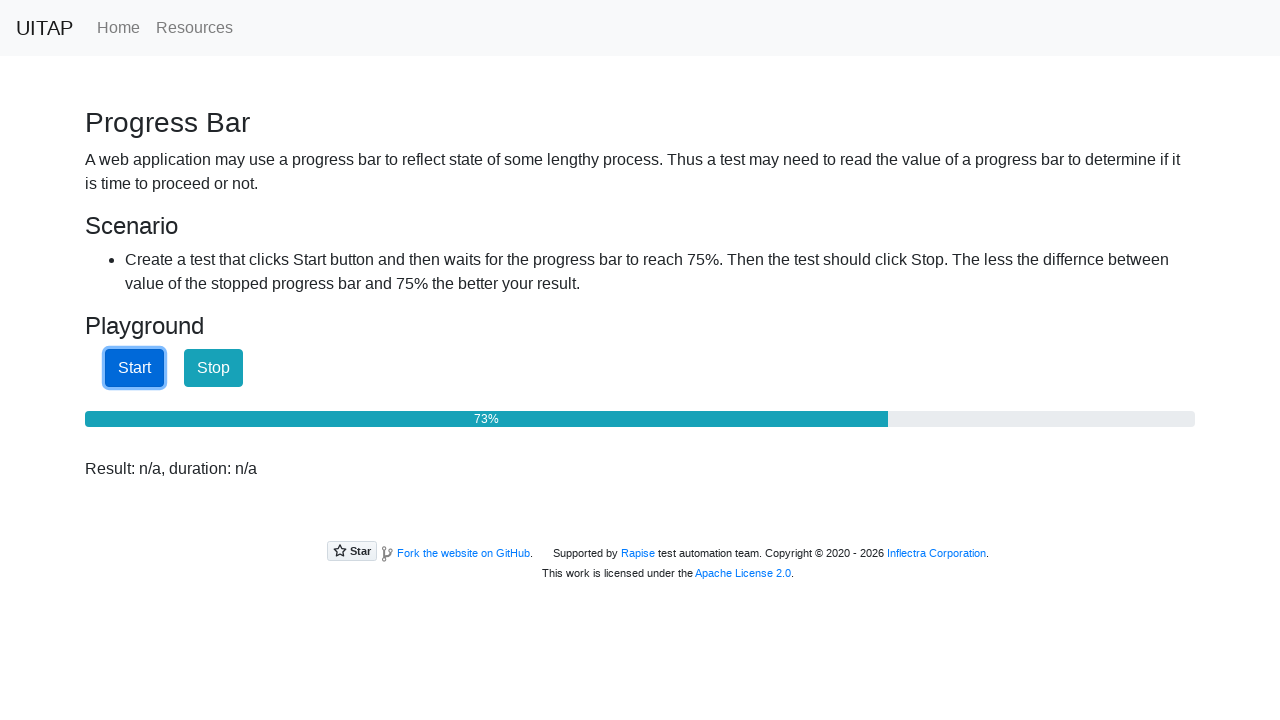

Retrieved progress bar text
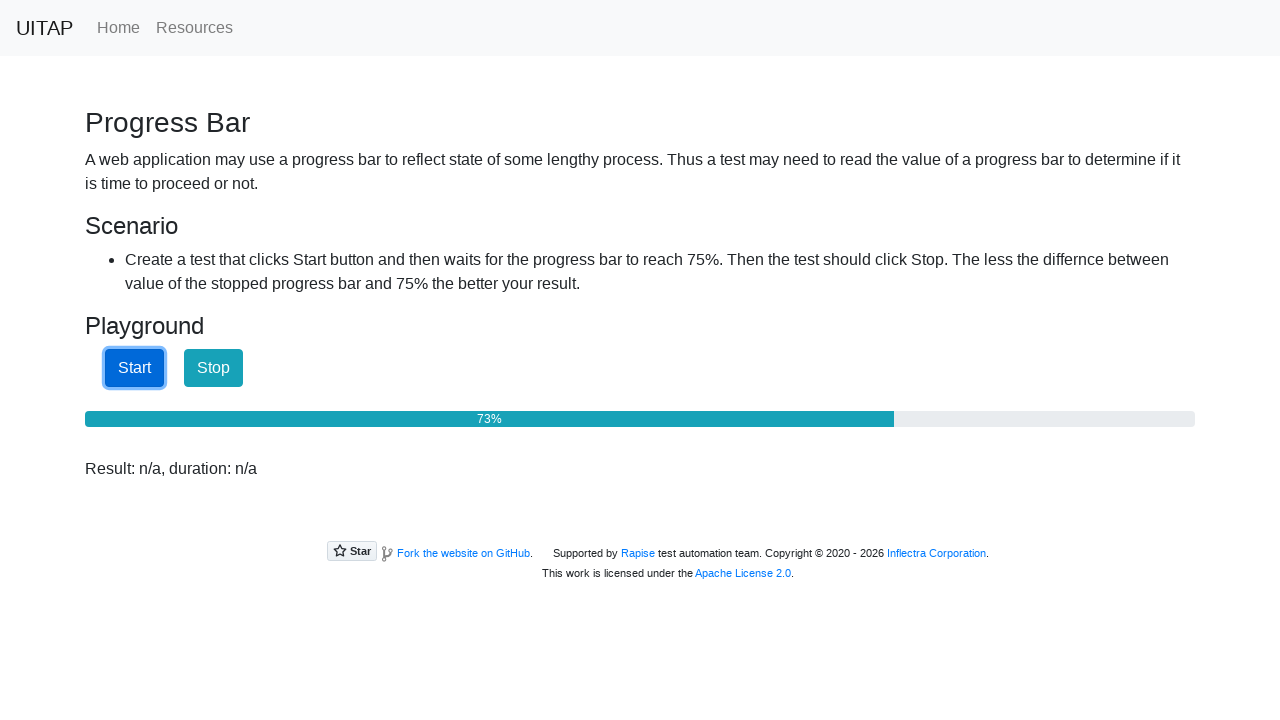

Parsed progress percentage: 73%
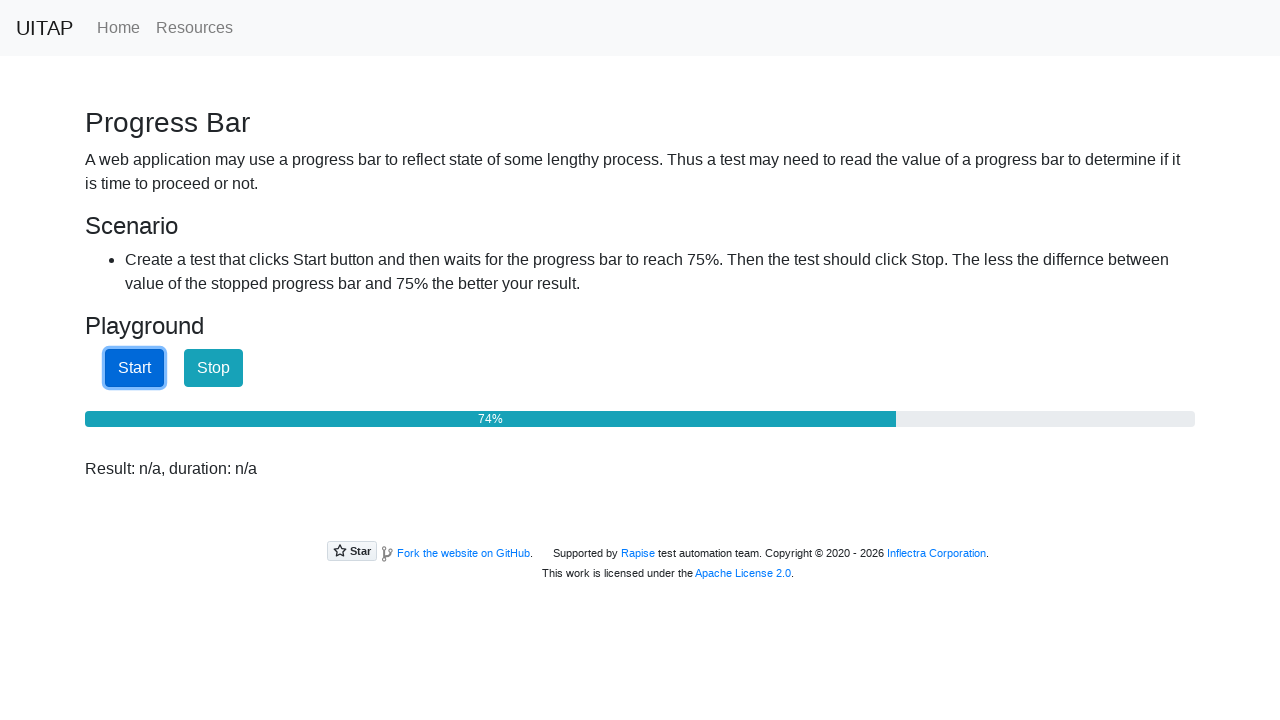

Waited 100ms before checking progress again
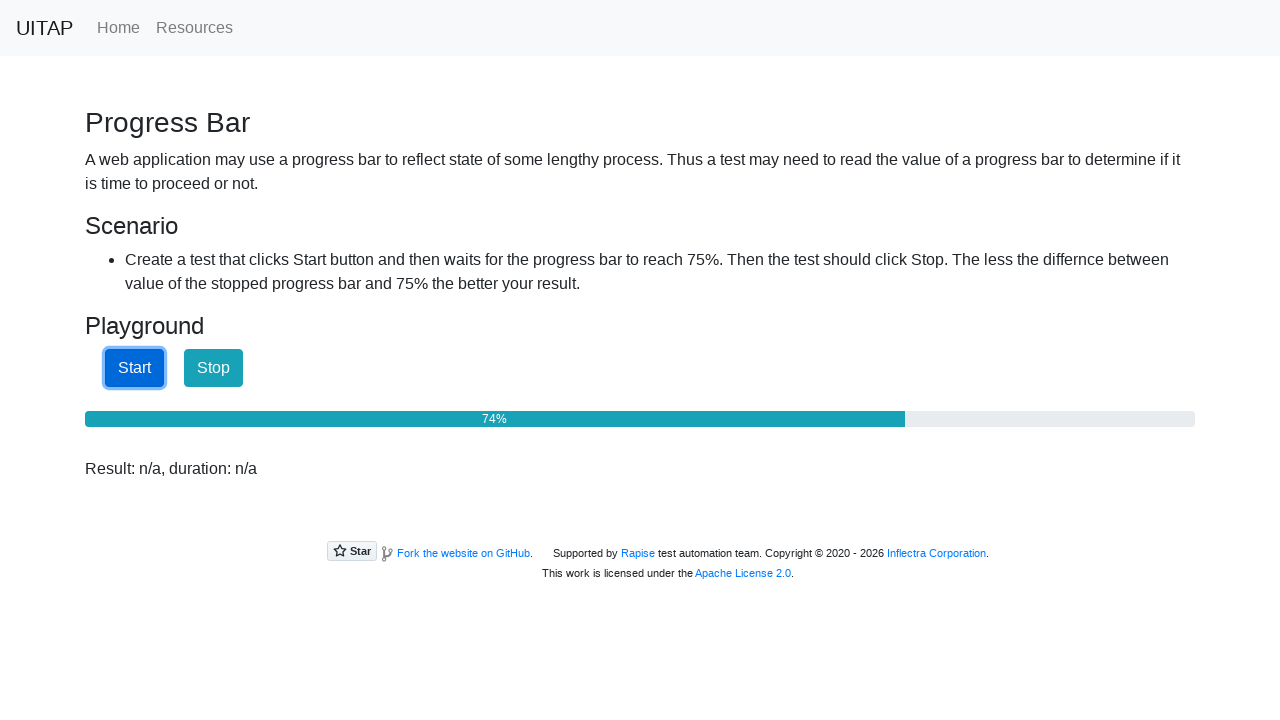

Retrieved progress bar text
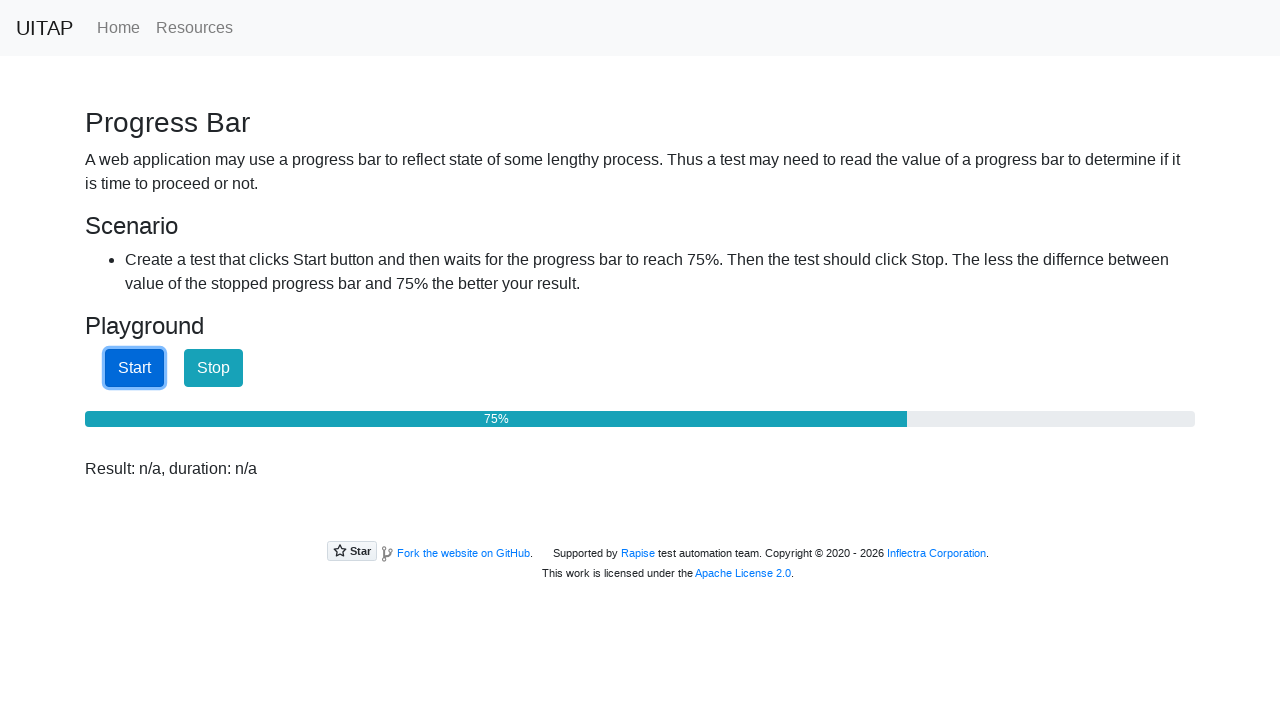

Parsed progress percentage: 75%
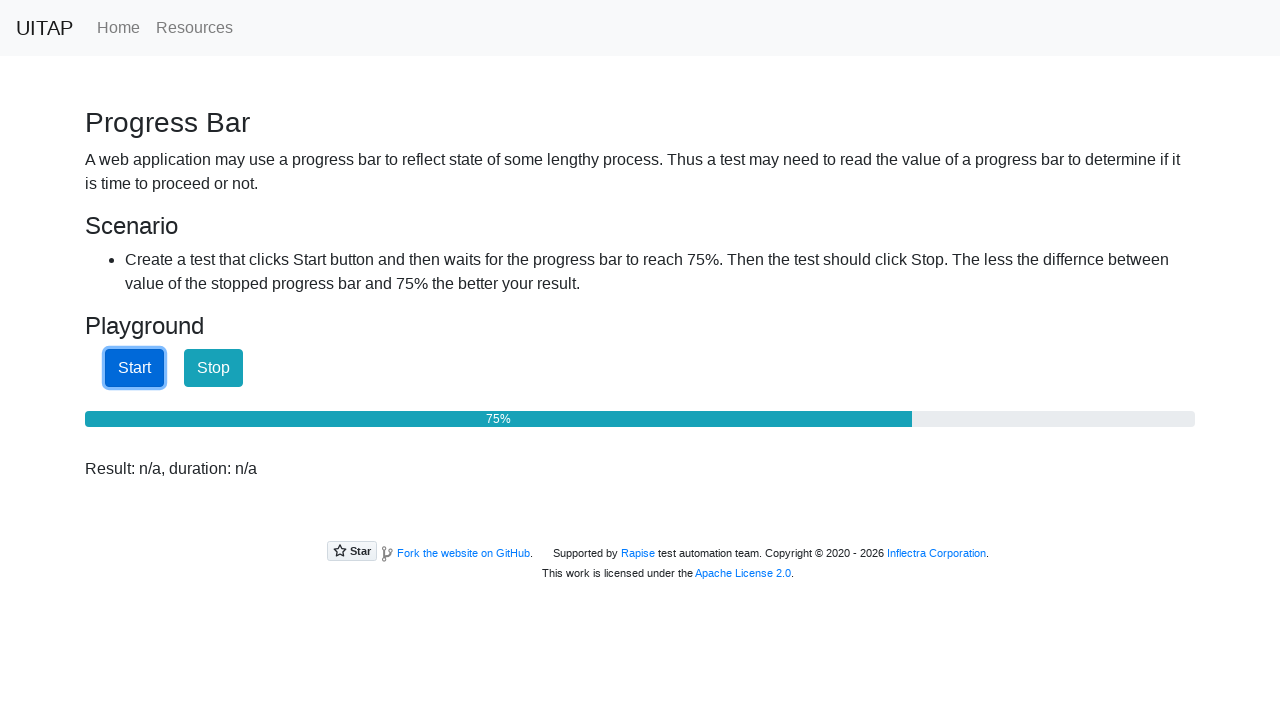

Waited 100ms before checking progress again
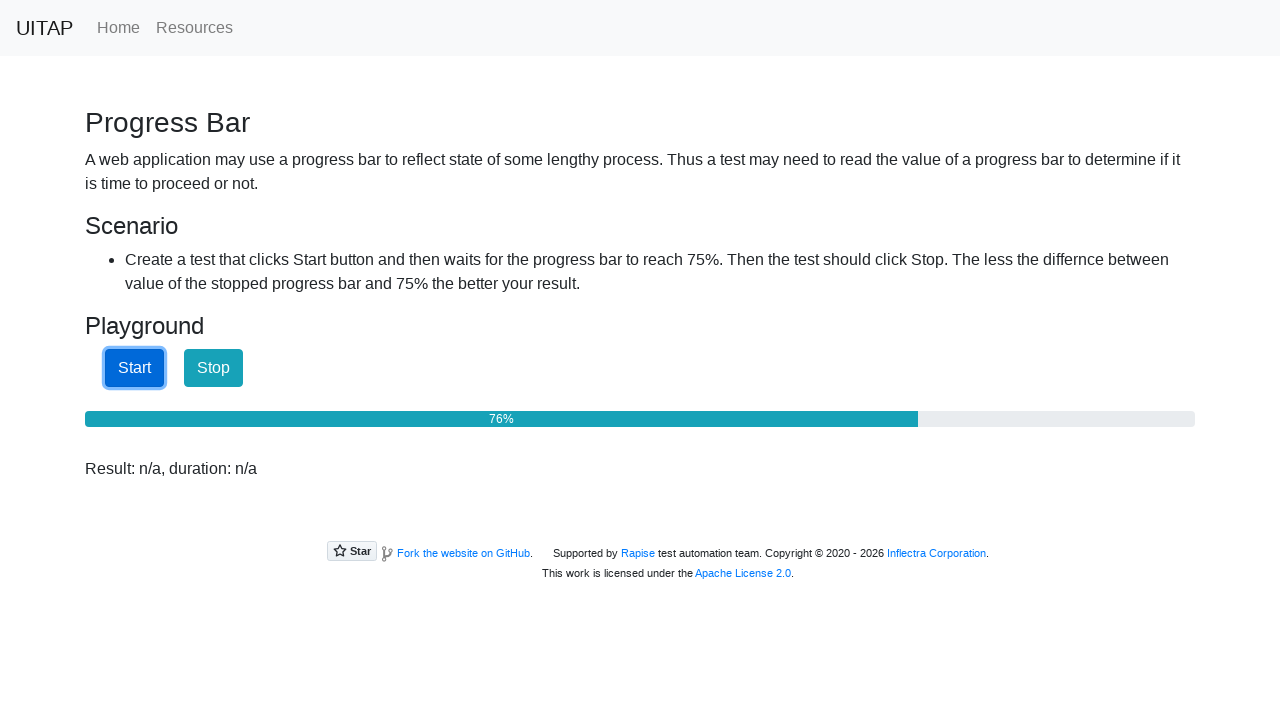

Retrieved progress bar text
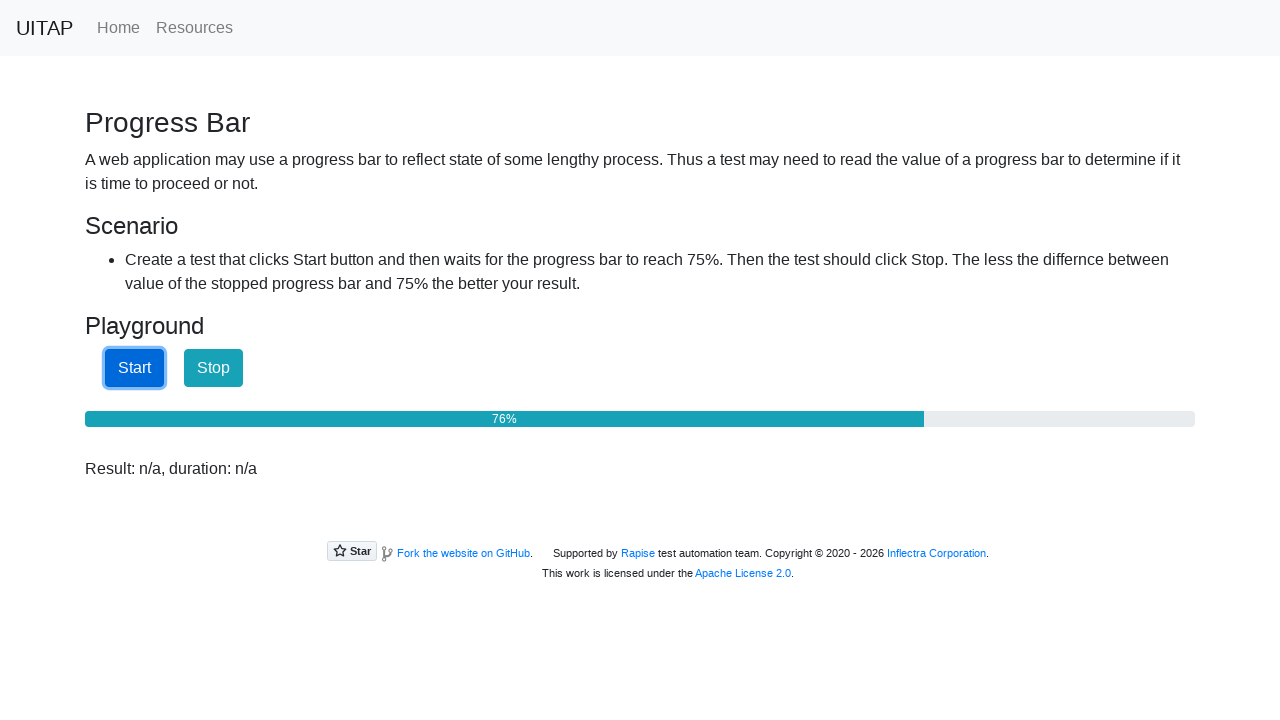

Parsed progress percentage: 76%
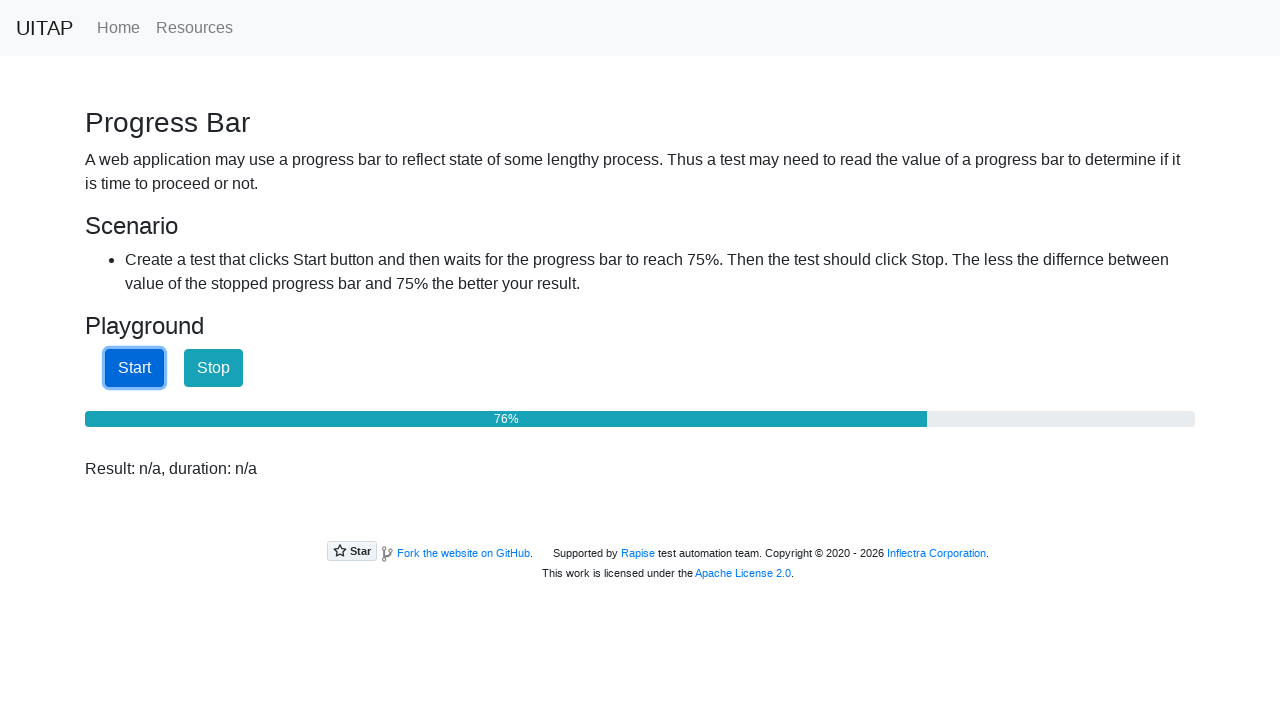

Waited 100ms before checking progress again
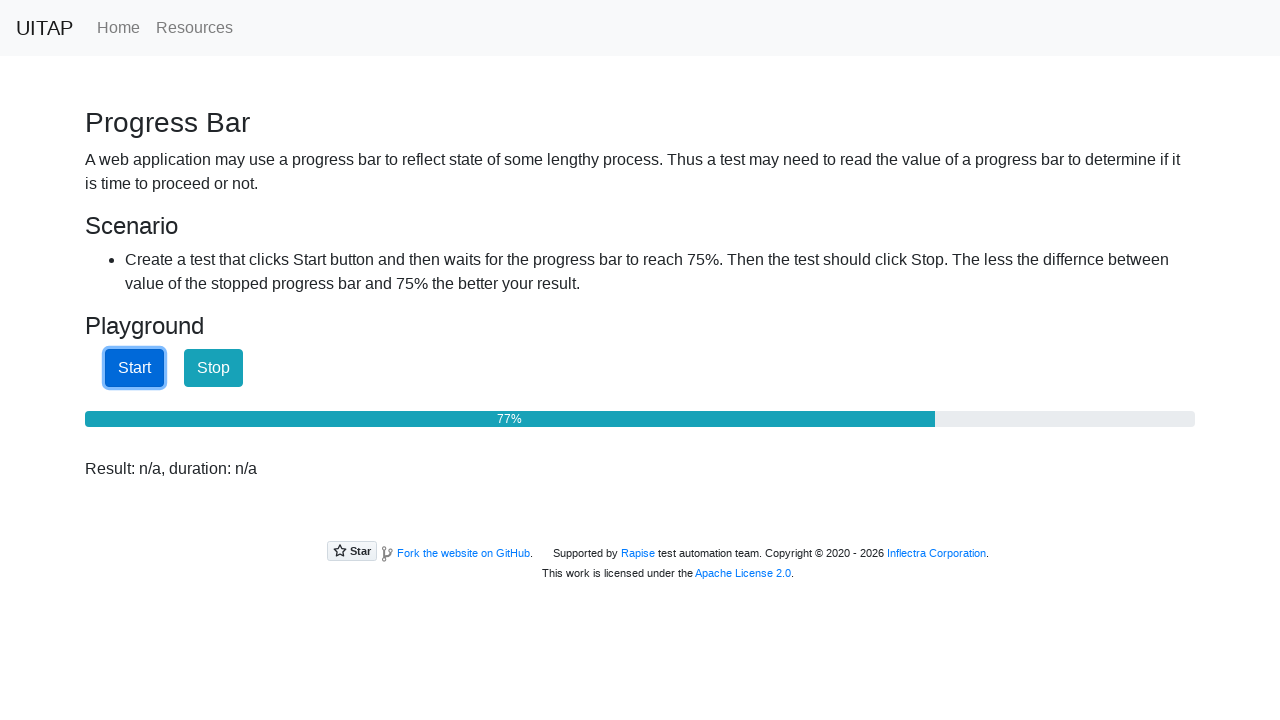

Retrieved progress bar text
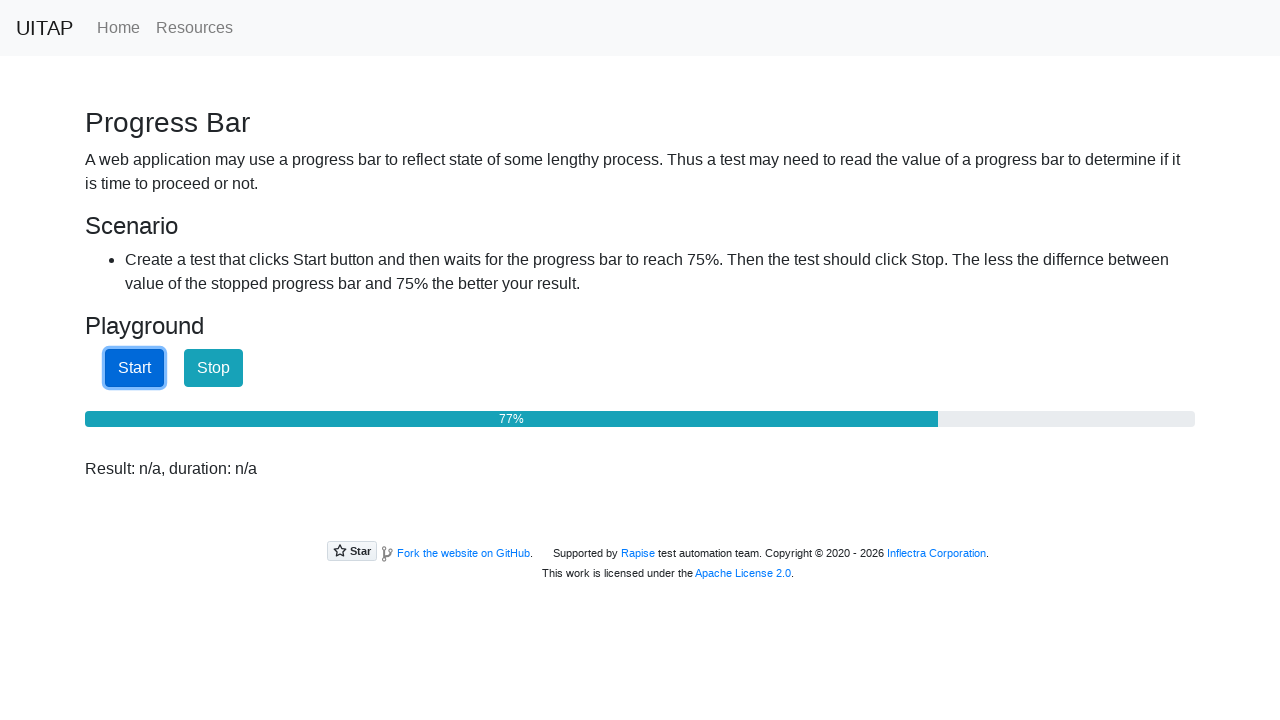

Parsed progress percentage: 77%
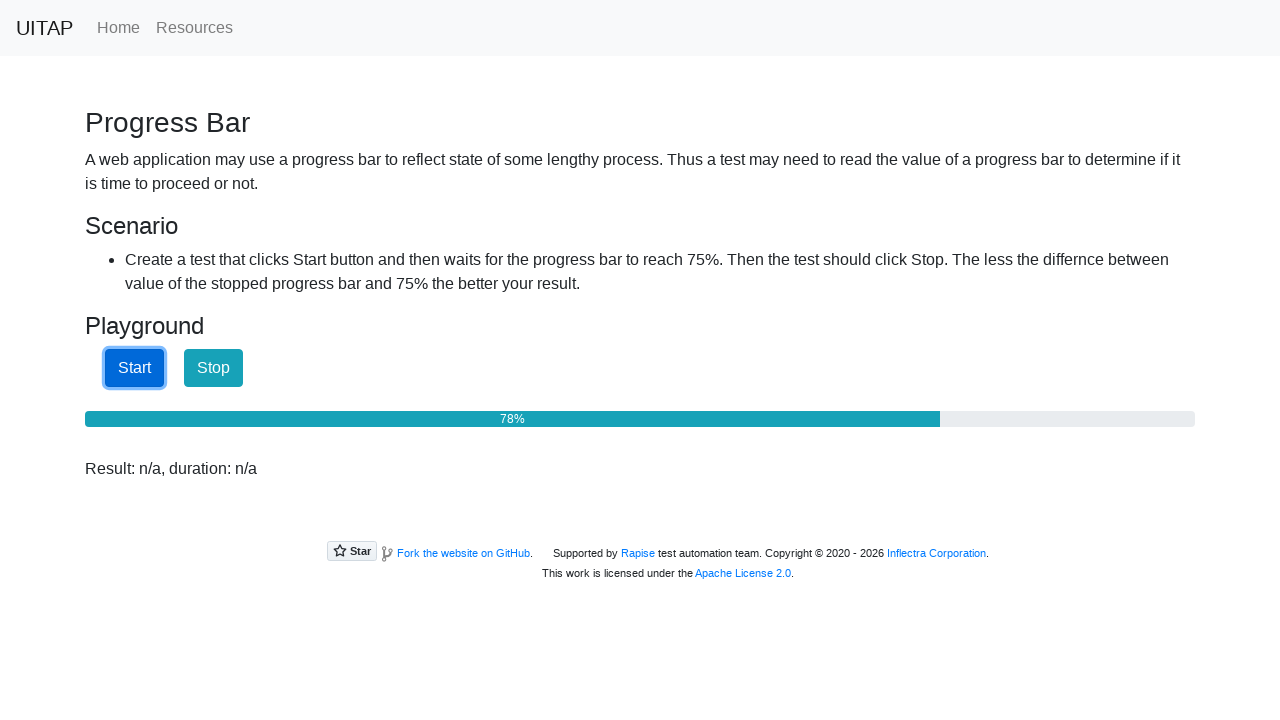

Waited 100ms before checking progress again
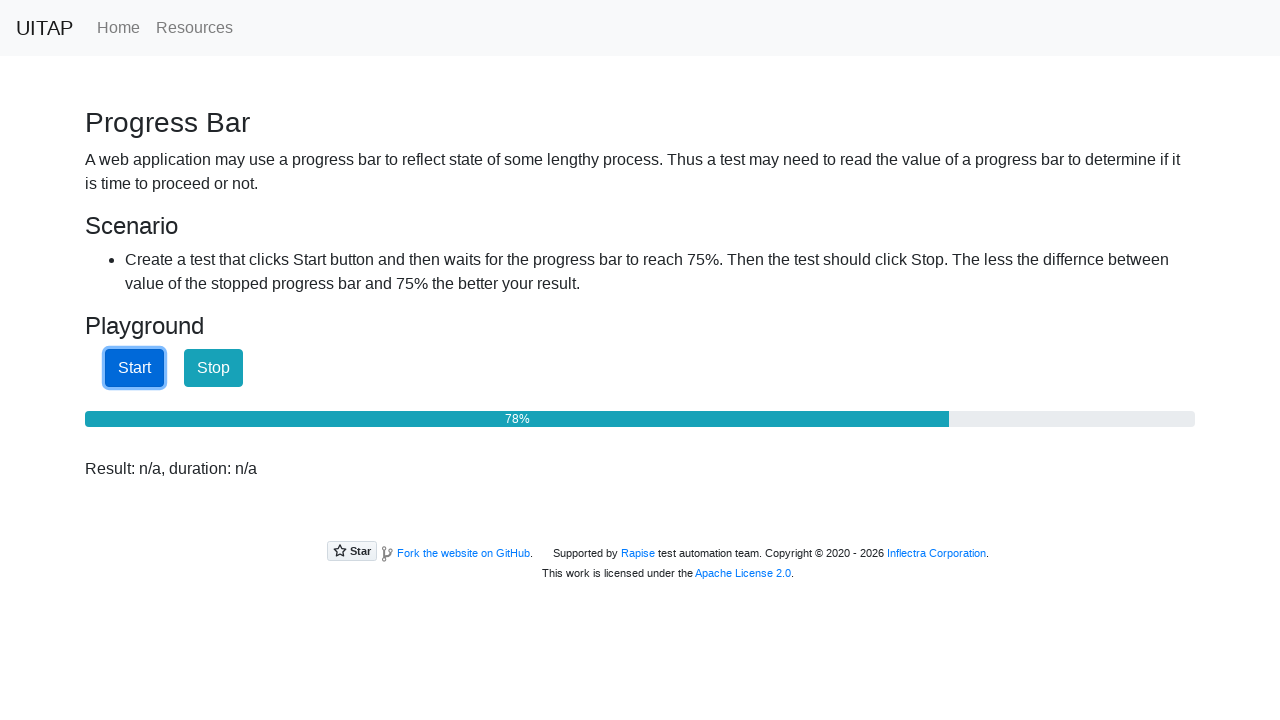

Retrieved progress bar text
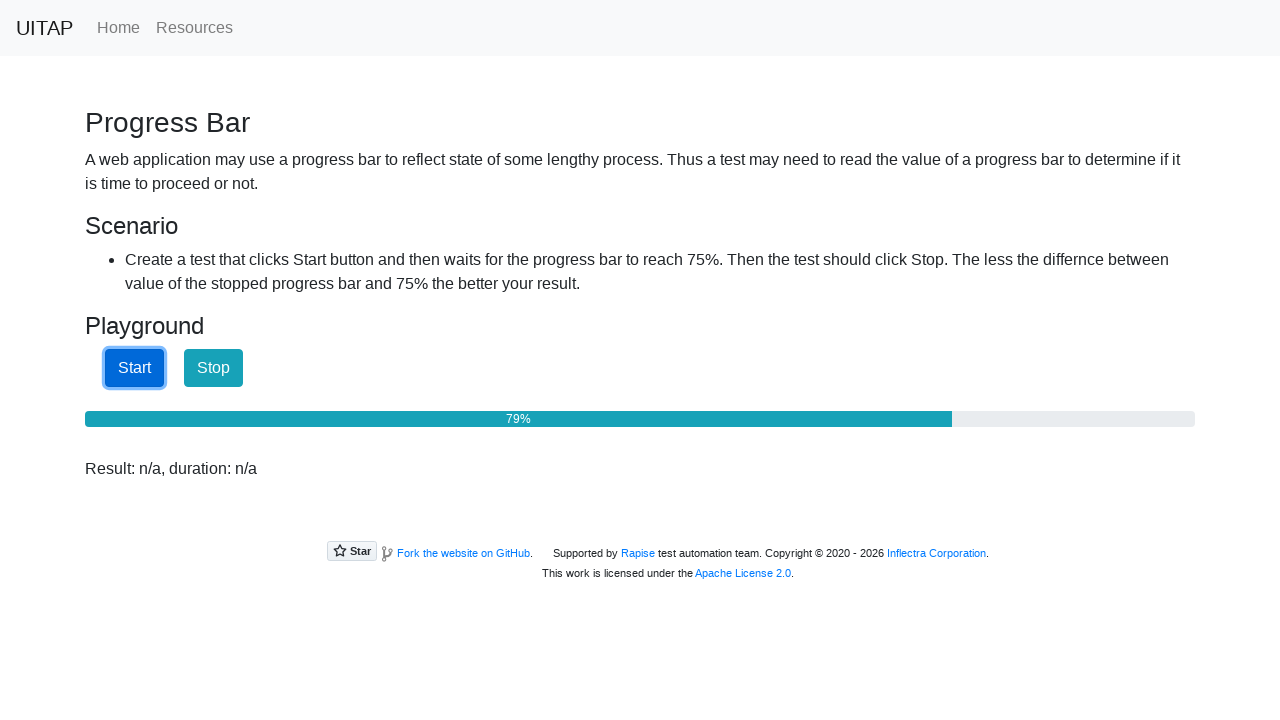

Parsed progress percentage: 79%
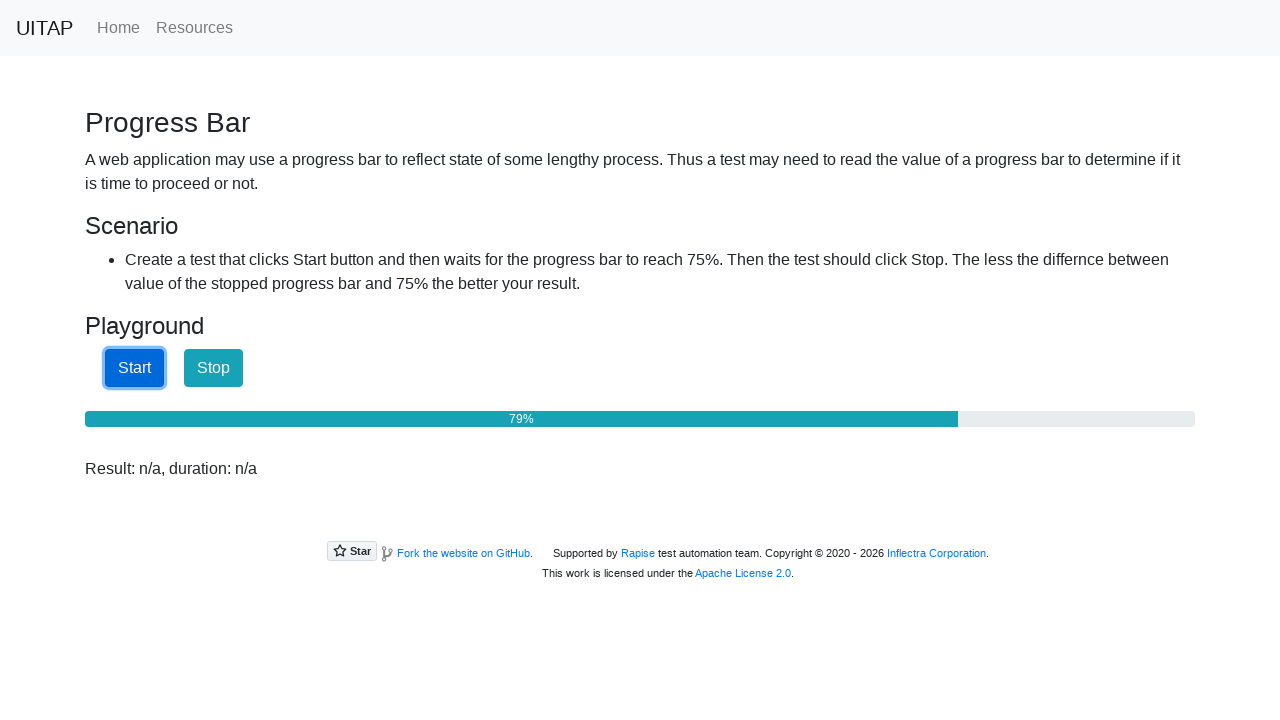

Waited 100ms before checking progress again
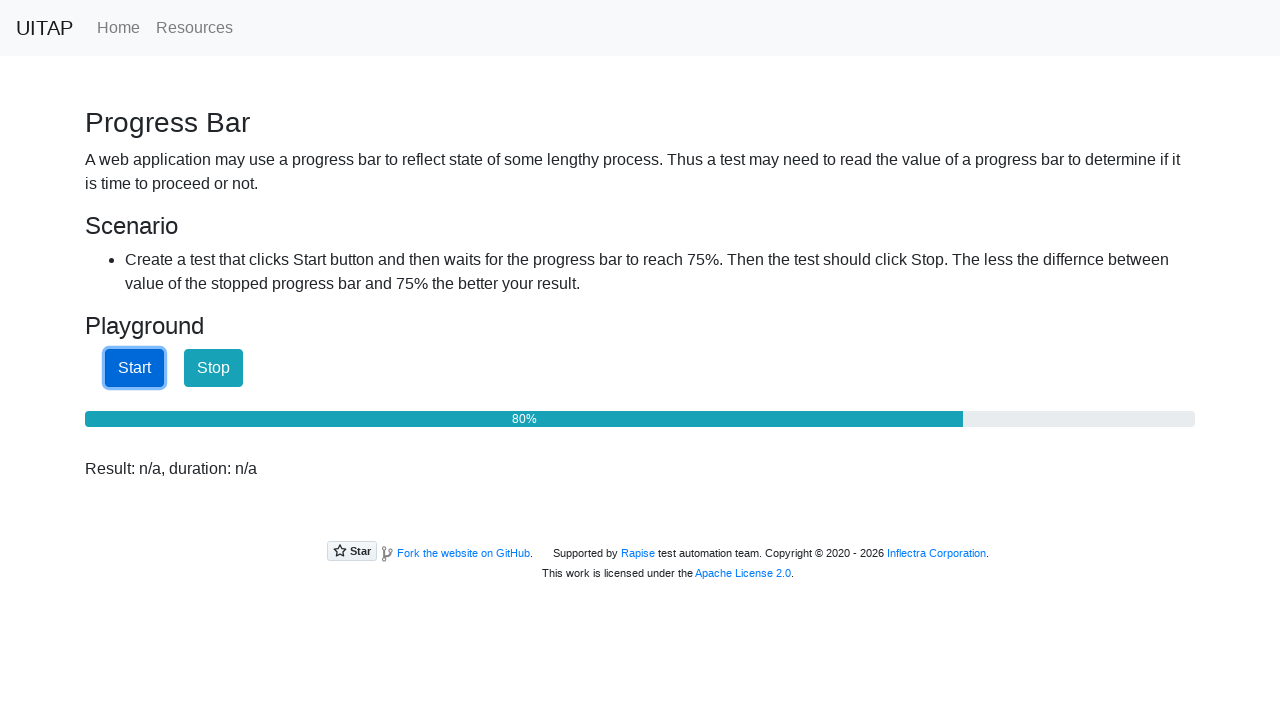

Retrieved progress bar text
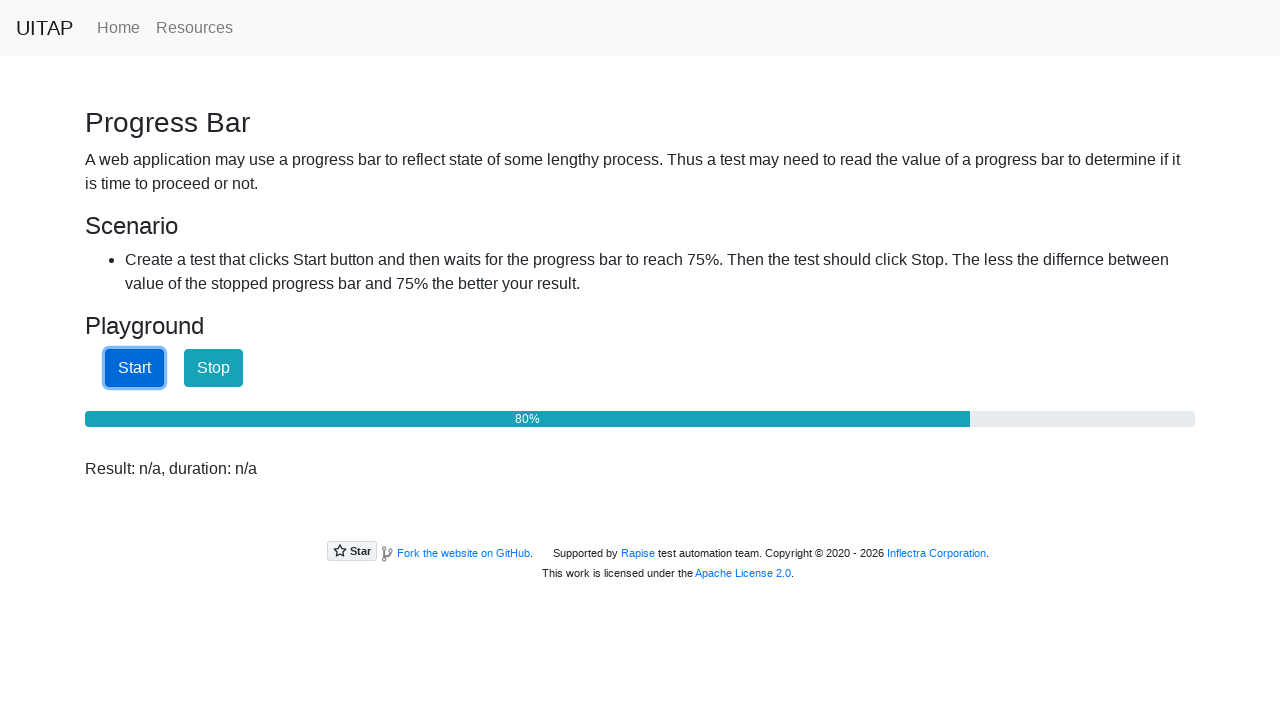

Parsed progress percentage: 80%
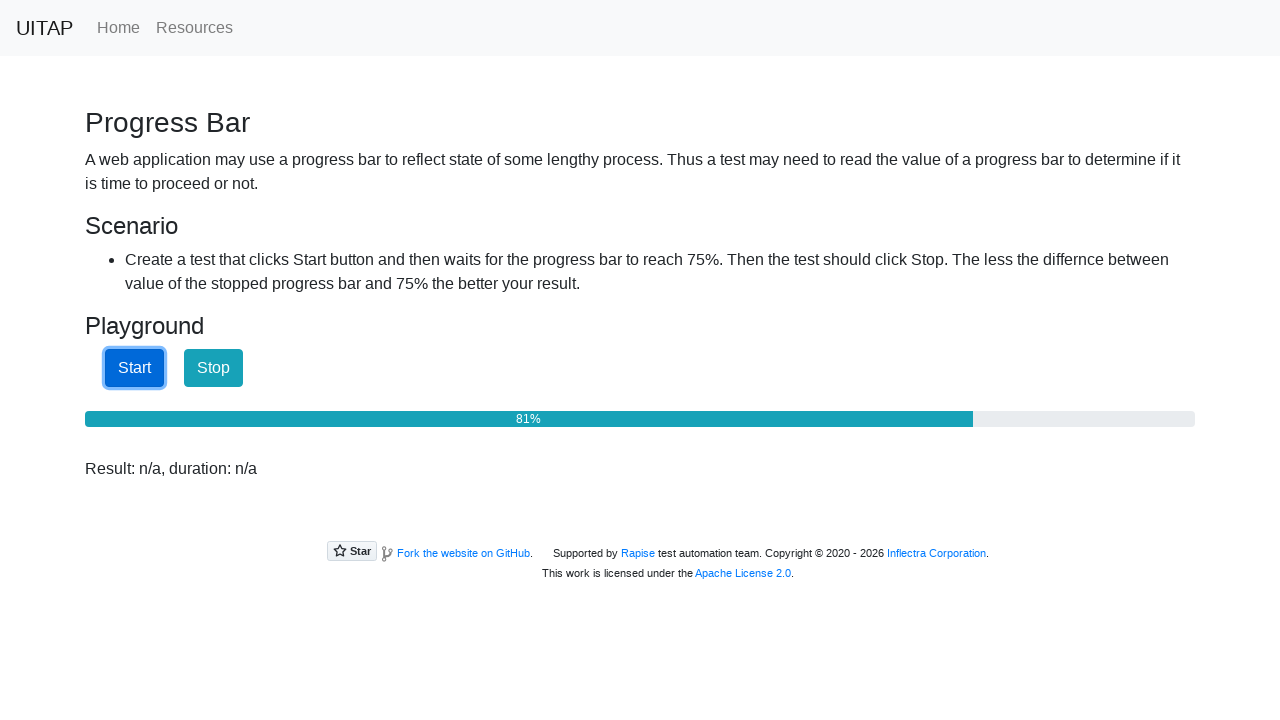

Clicked stop button when progress reached 80% or higher at (214, 368) on #stopButton
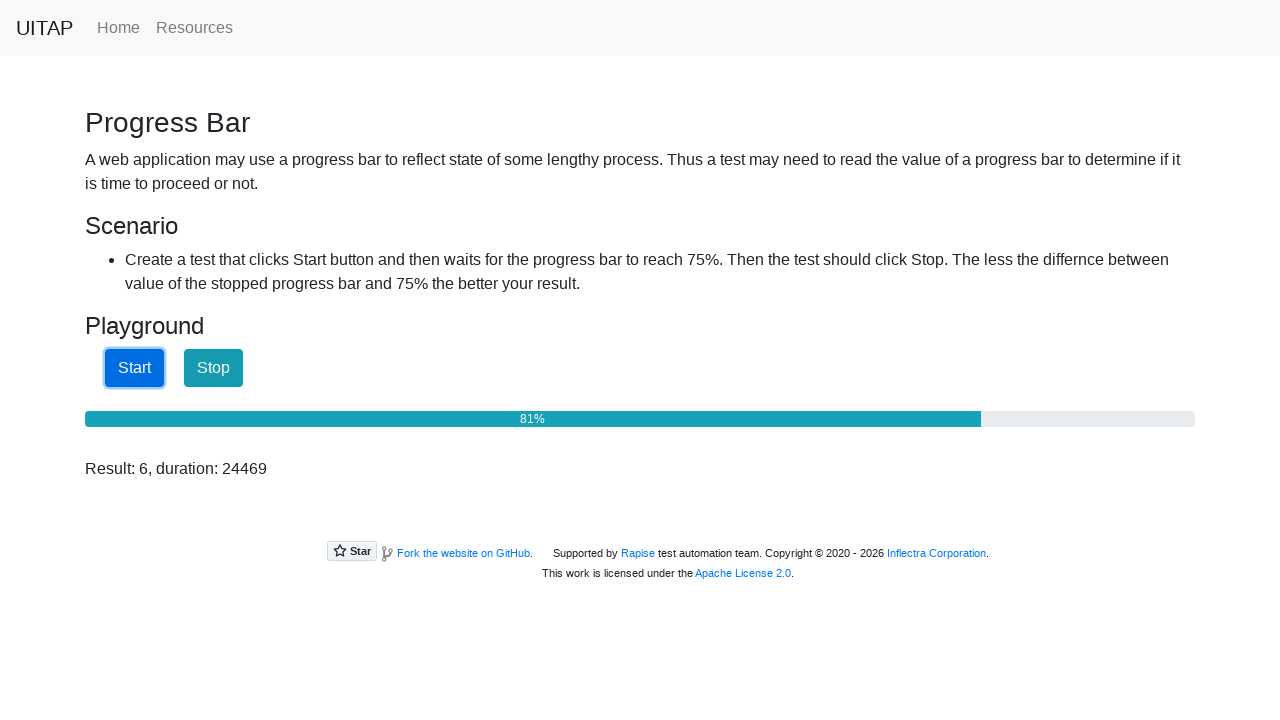

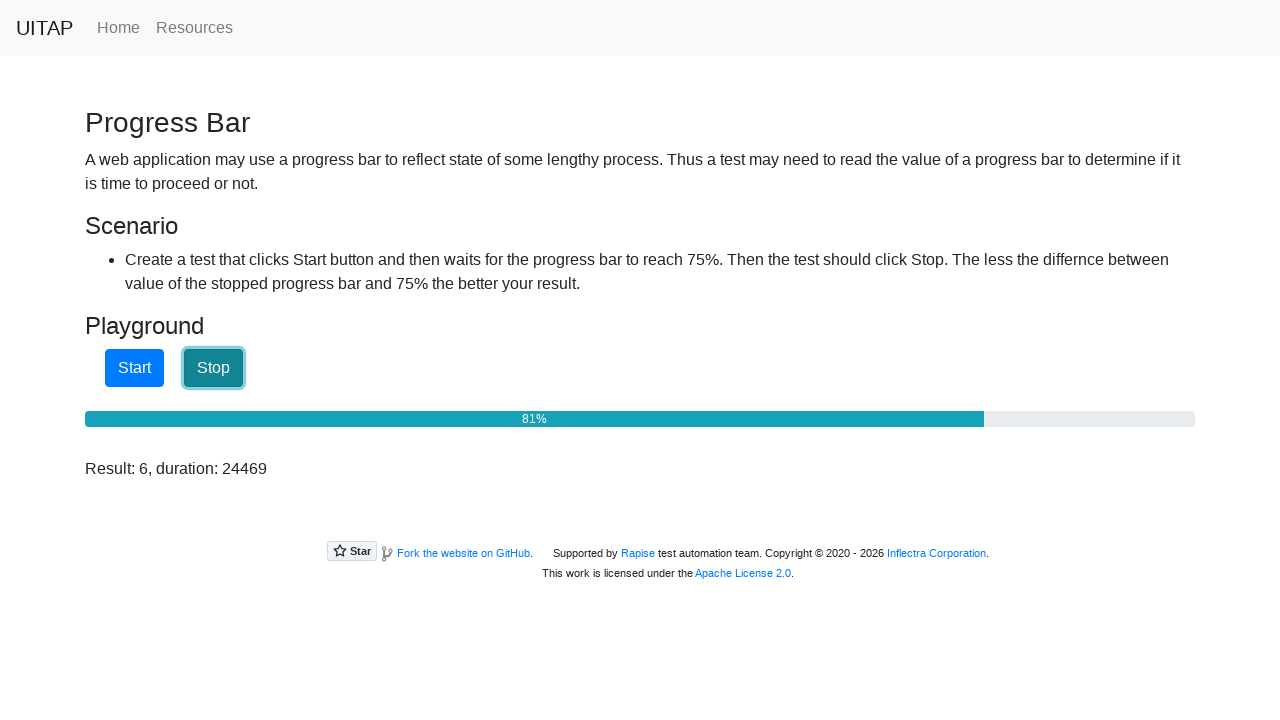